Tests the add/remove elements functionality by clicking the "Add Element" button 100 times, then clicking "Delete" button 20 times, and verifying that 80 delete buttons remain.

Starting URL: http://the-internet.herokuapp.com/add_remove_elements/

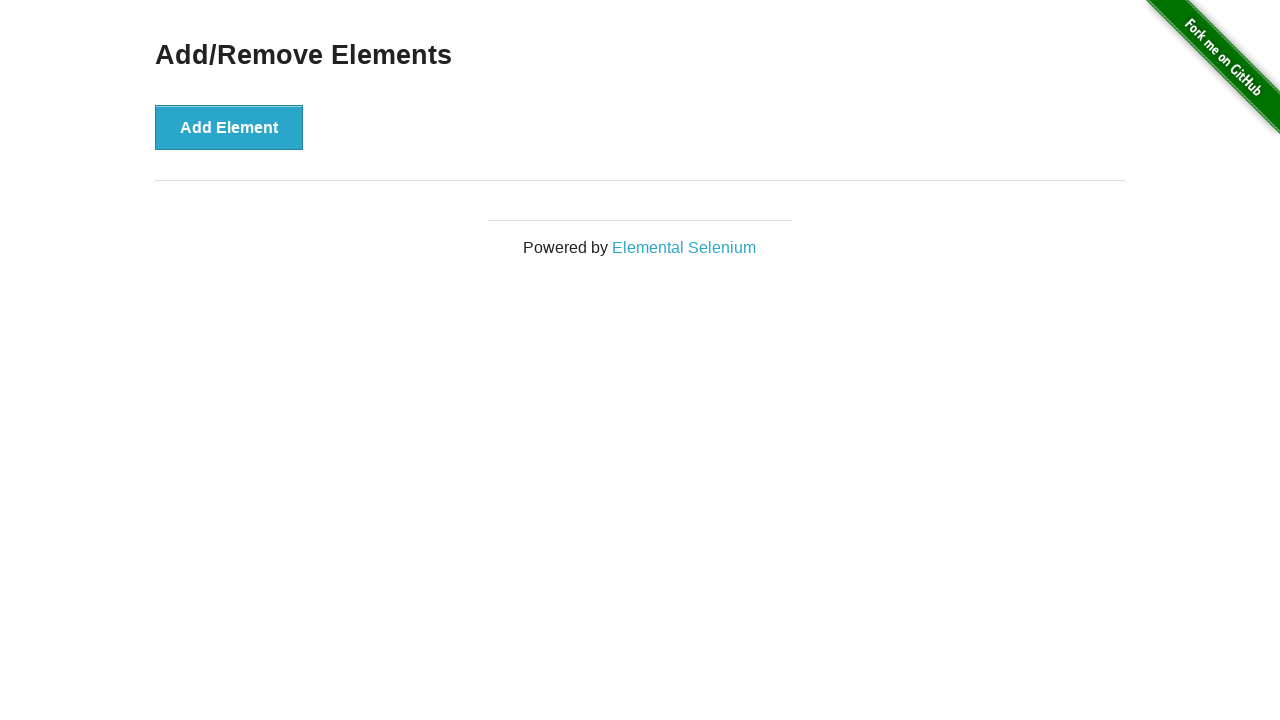

Navigated to add/remove elements test page
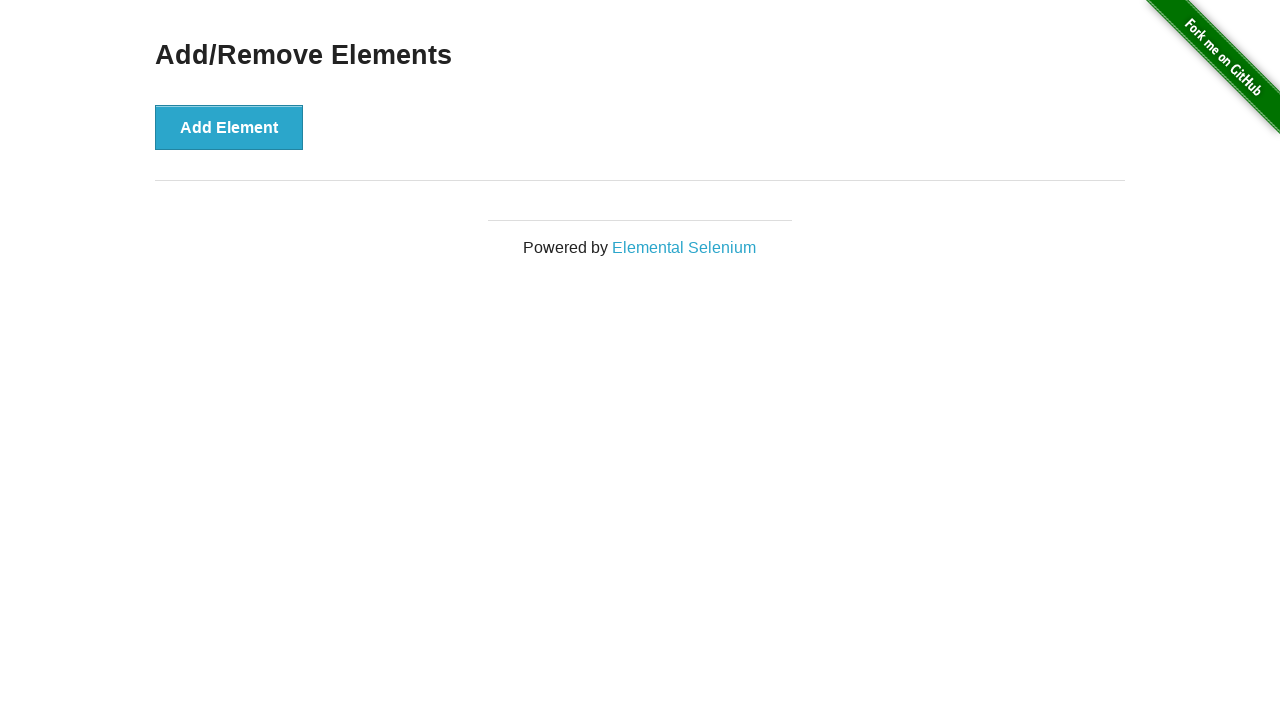

Clicked 'Add Element' button (iteration 1/100) at (229, 127) on button[onclick='addElement()']
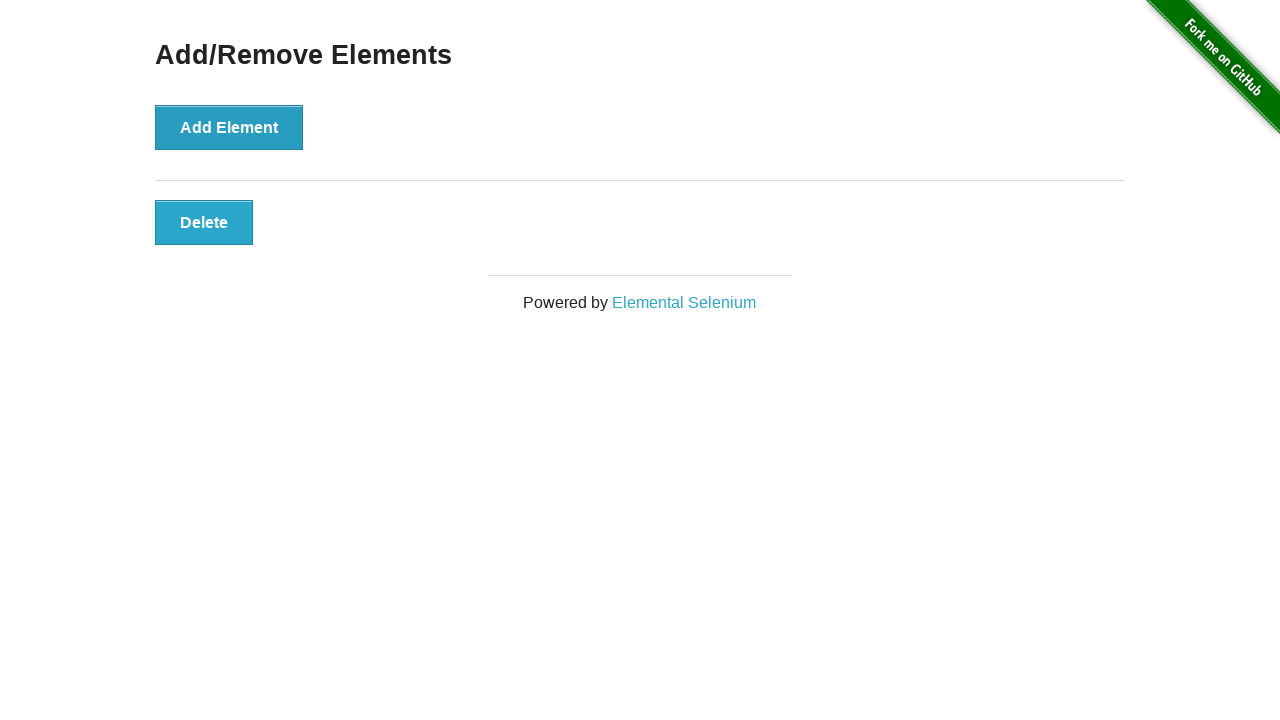

Clicked 'Add Element' button (iteration 2/100) at (229, 127) on button[onclick='addElement()']
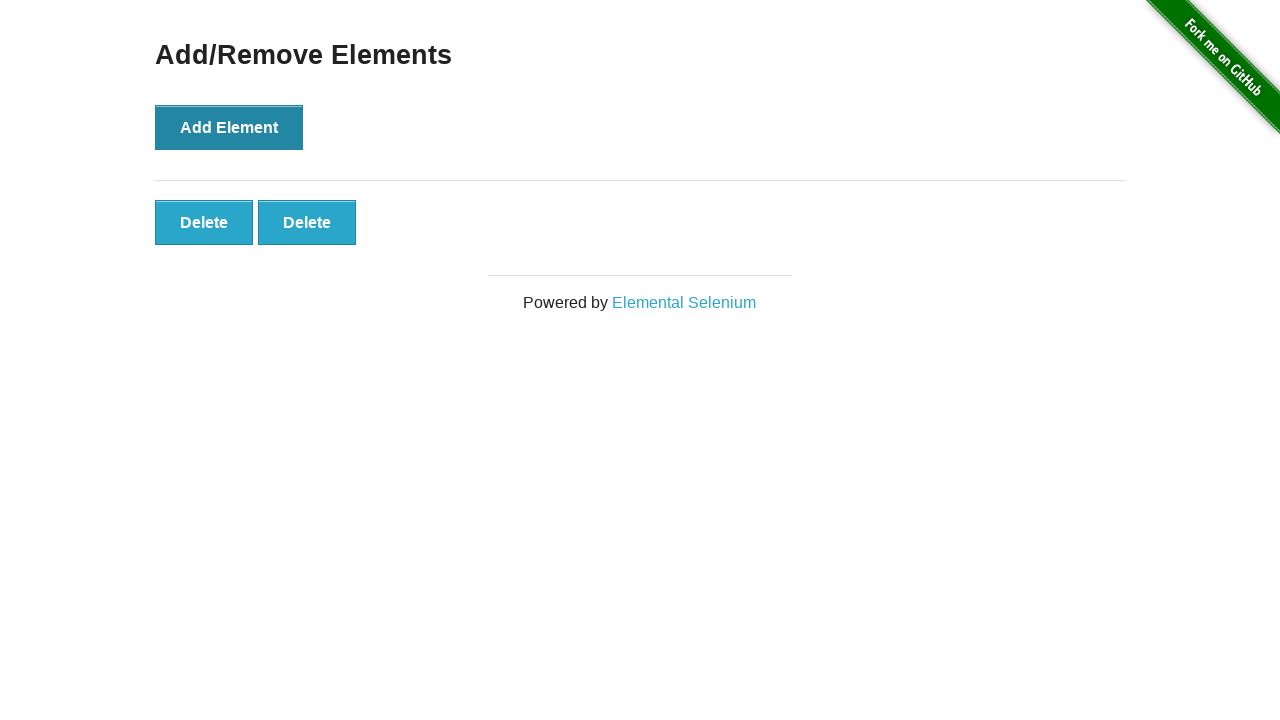

Clicked 'Add Element' button (iteration 3/100) at (229, 127) on button[onclick='addElement()']
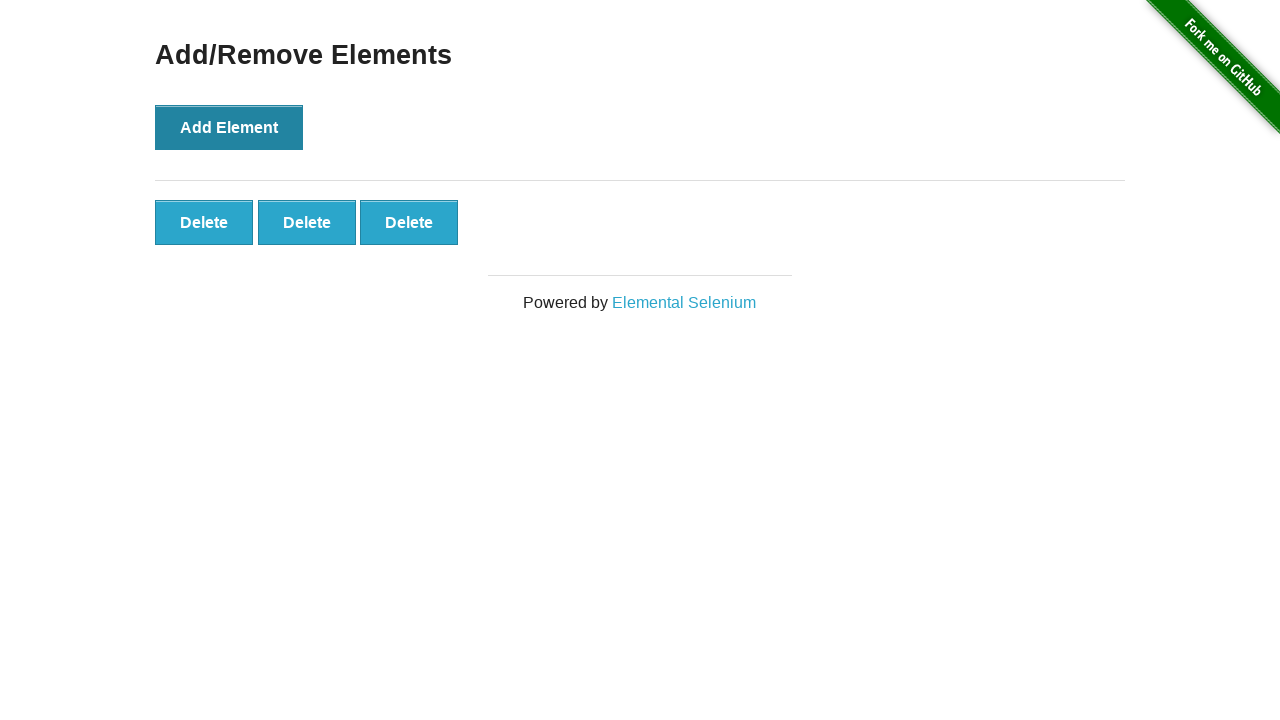

Clicked 'Add Element' button (iteration 4/100) at (229, 127) on button[onclick='addElement()']
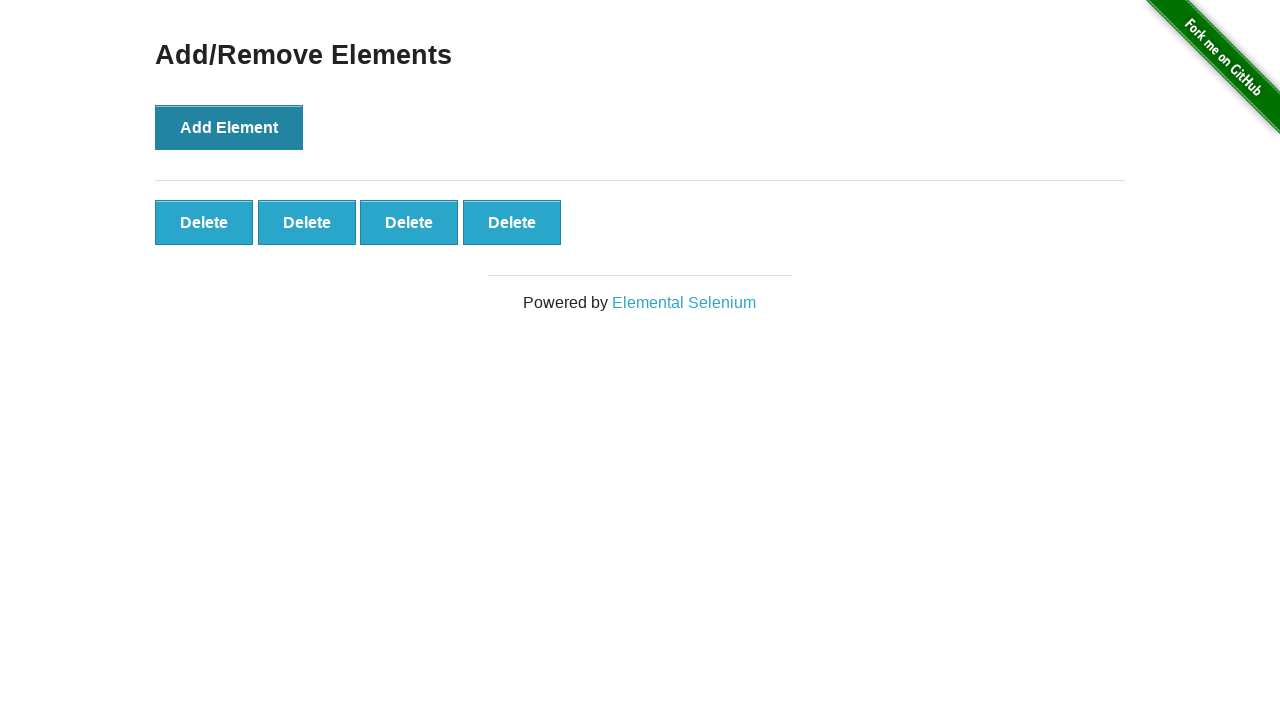

Clicked 'Add Element' button (iteration 5/100) at (229, 127) on button[onclick='addElement()']
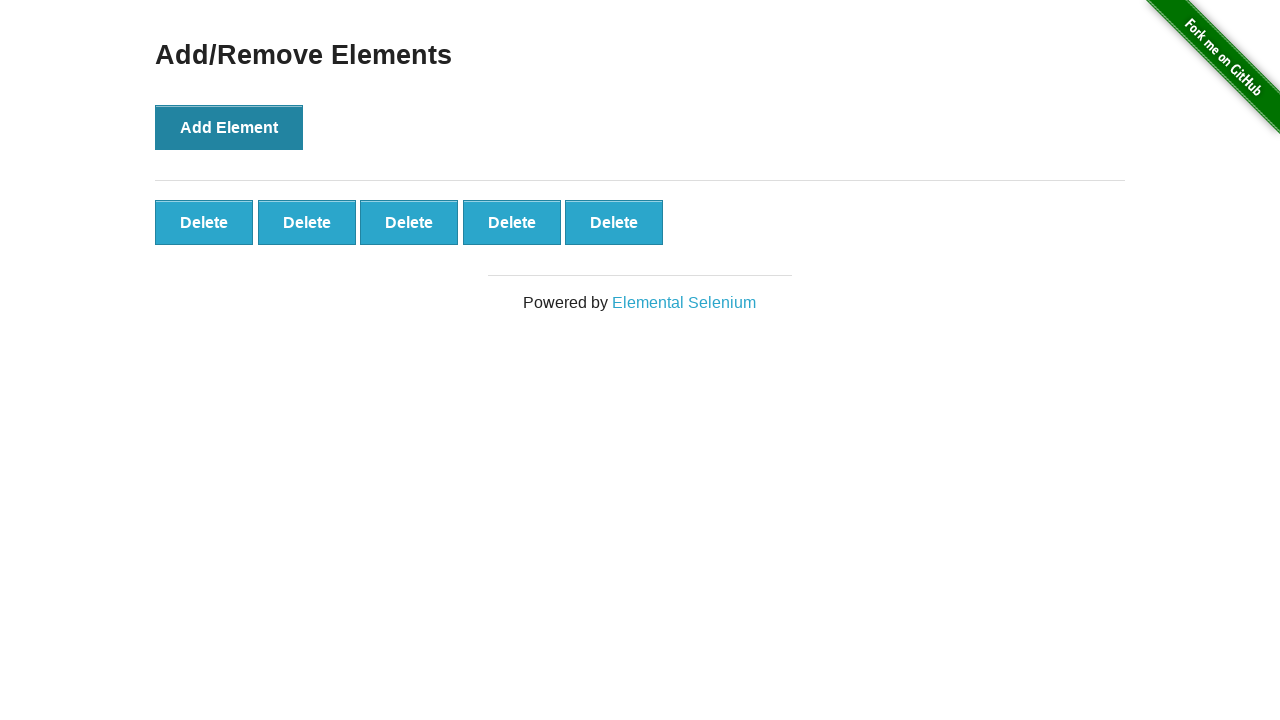

Clicked 'Add Element' button (iteration 6/100) at (229, 127) on button[onclick='addElement()']
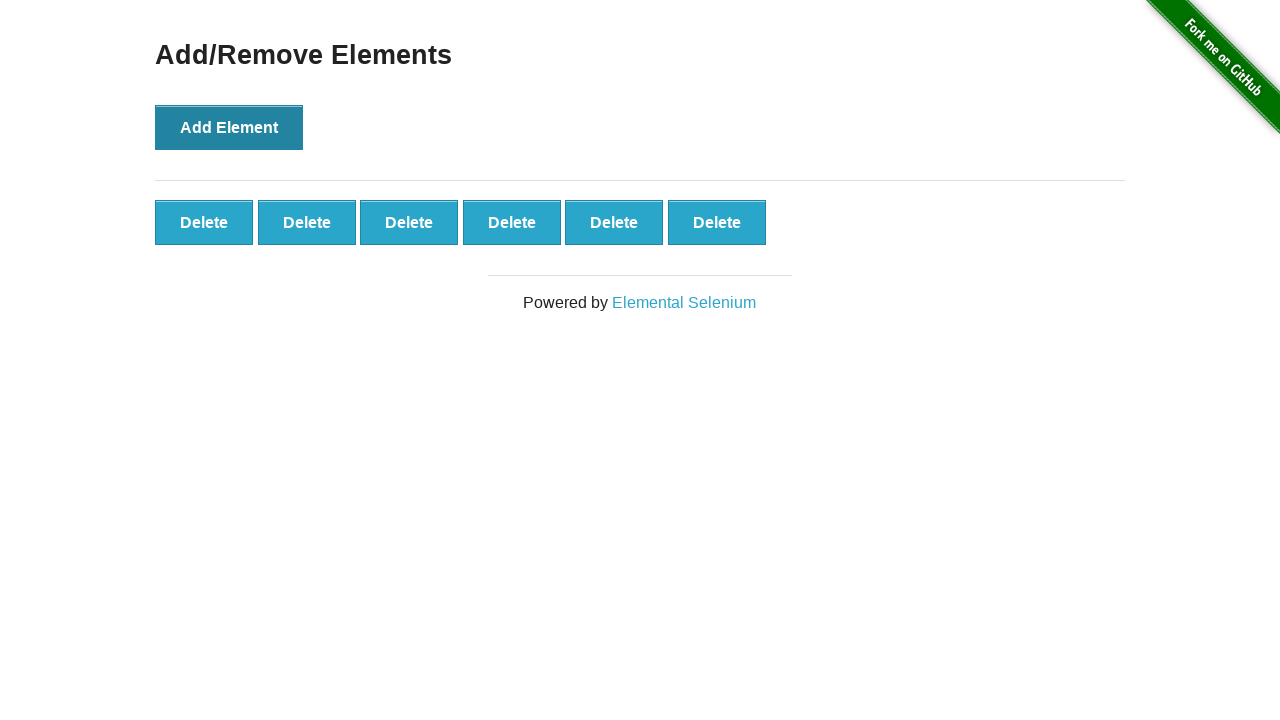

Clicked 'Add Element' button (iteration 7/100) at (229, 127) on button[onclick='addElement()']
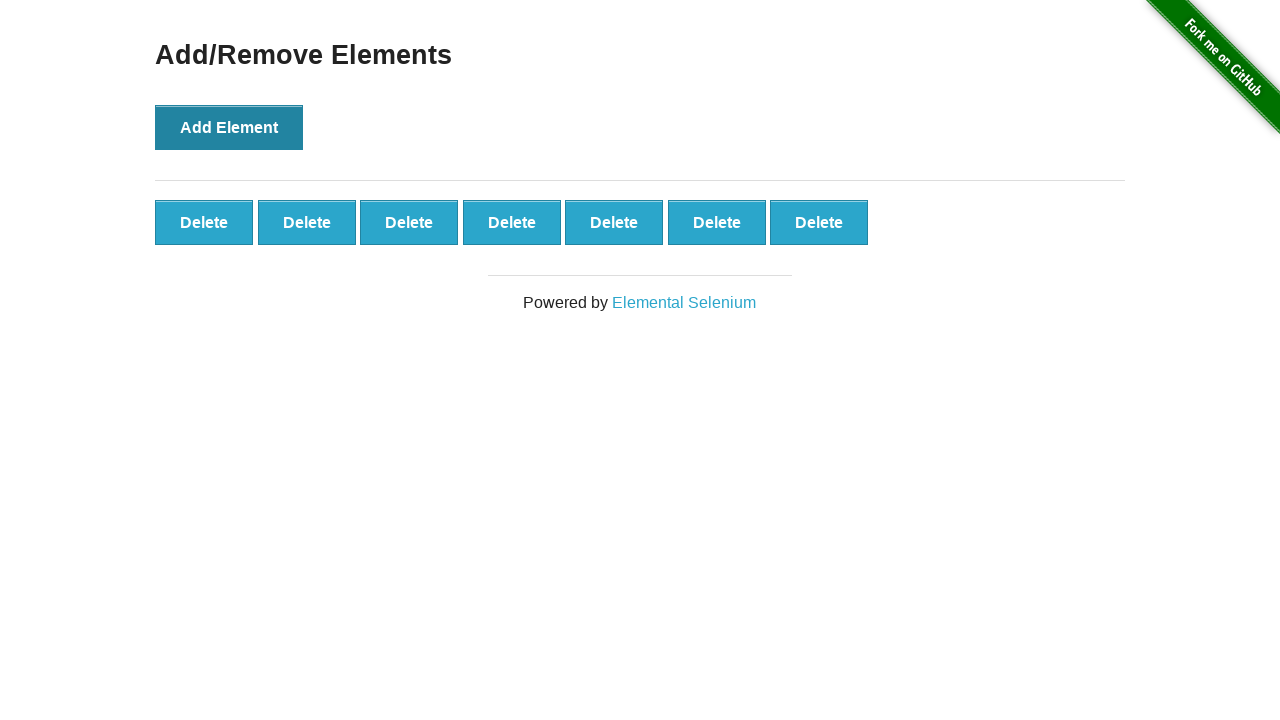

Clicked 'Add Element' button (iteration 8/100) at (229, 127) on button[onclick='addElement()']
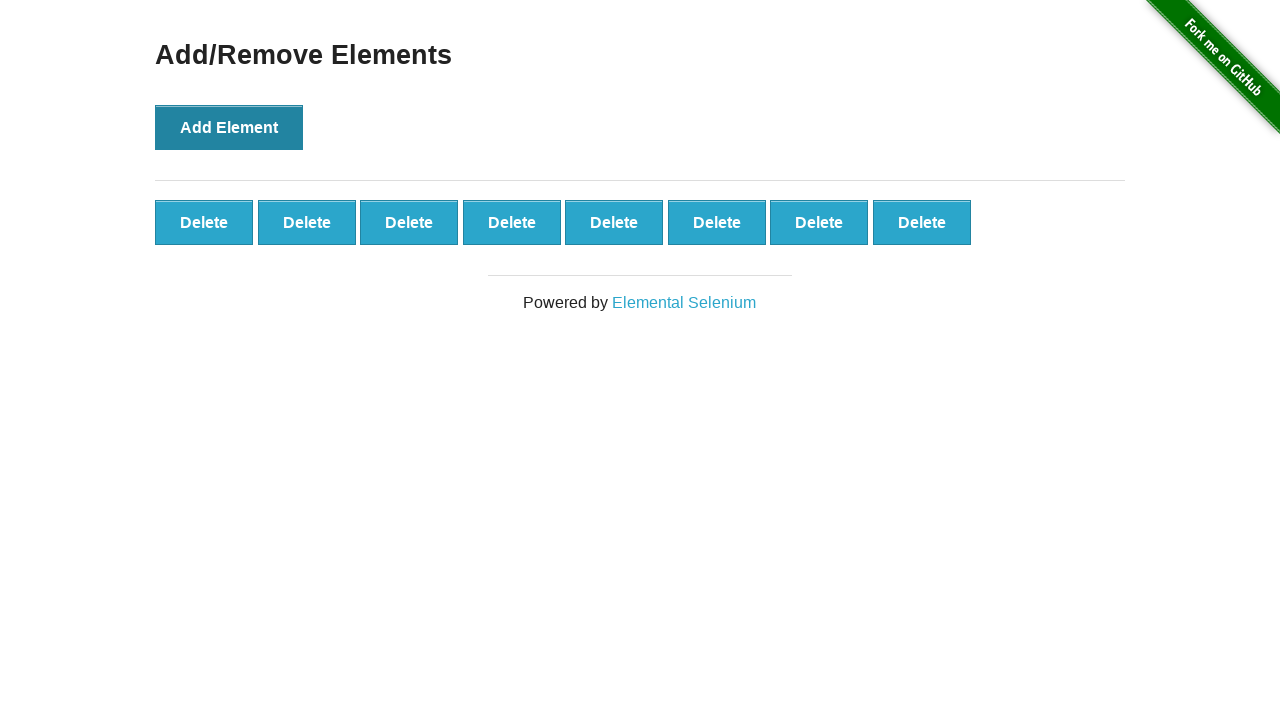

Clicked 'Add Element' button (iteration 9/100) at (229, 127) on button[onclick='addElement()']
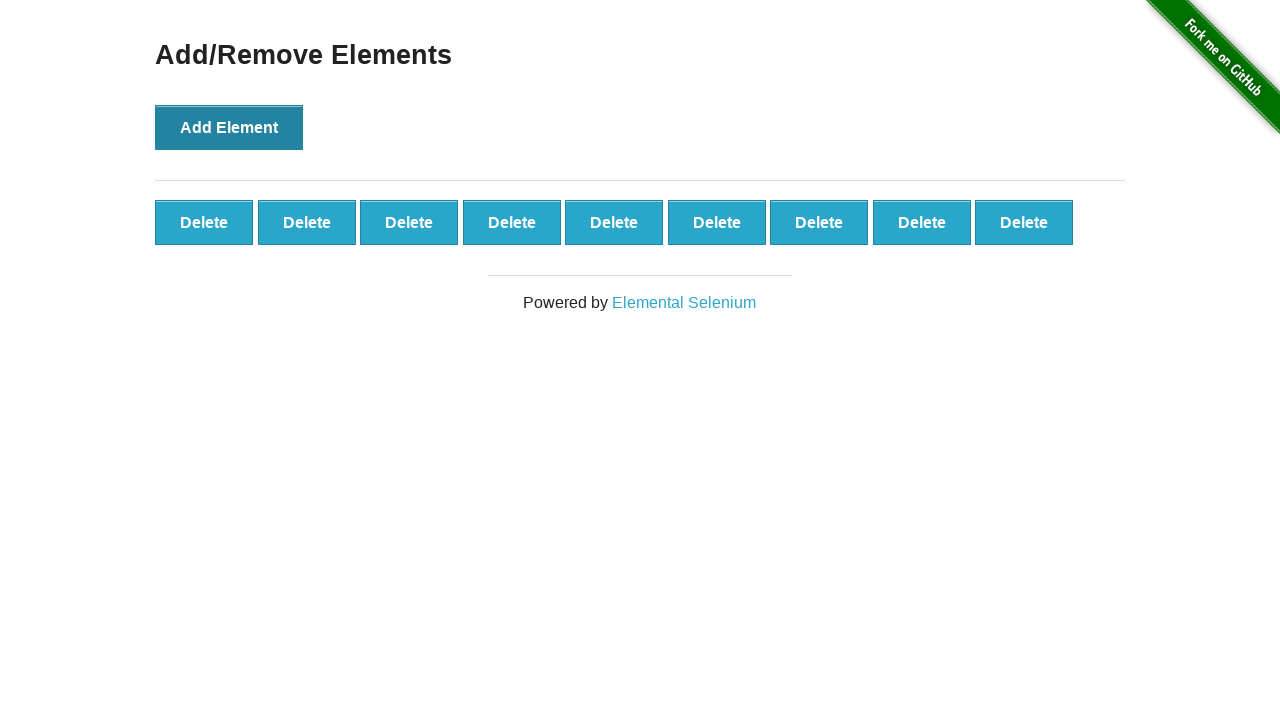

Clicked 'Add Element' button (iteration 10/100) at (229, 127) on button[onclick='addElement()']
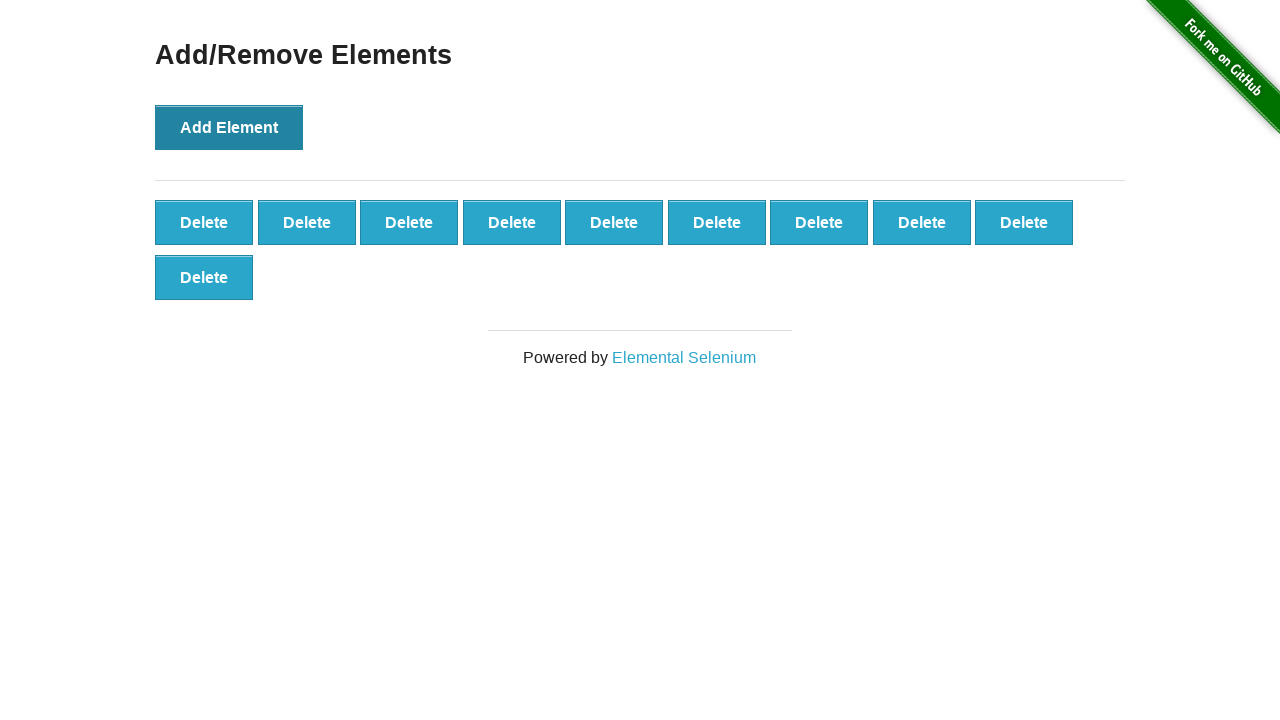

Clicked 'Add Element' button (iteration 11/100) at (229, 127) on button[onclick='addElement()']
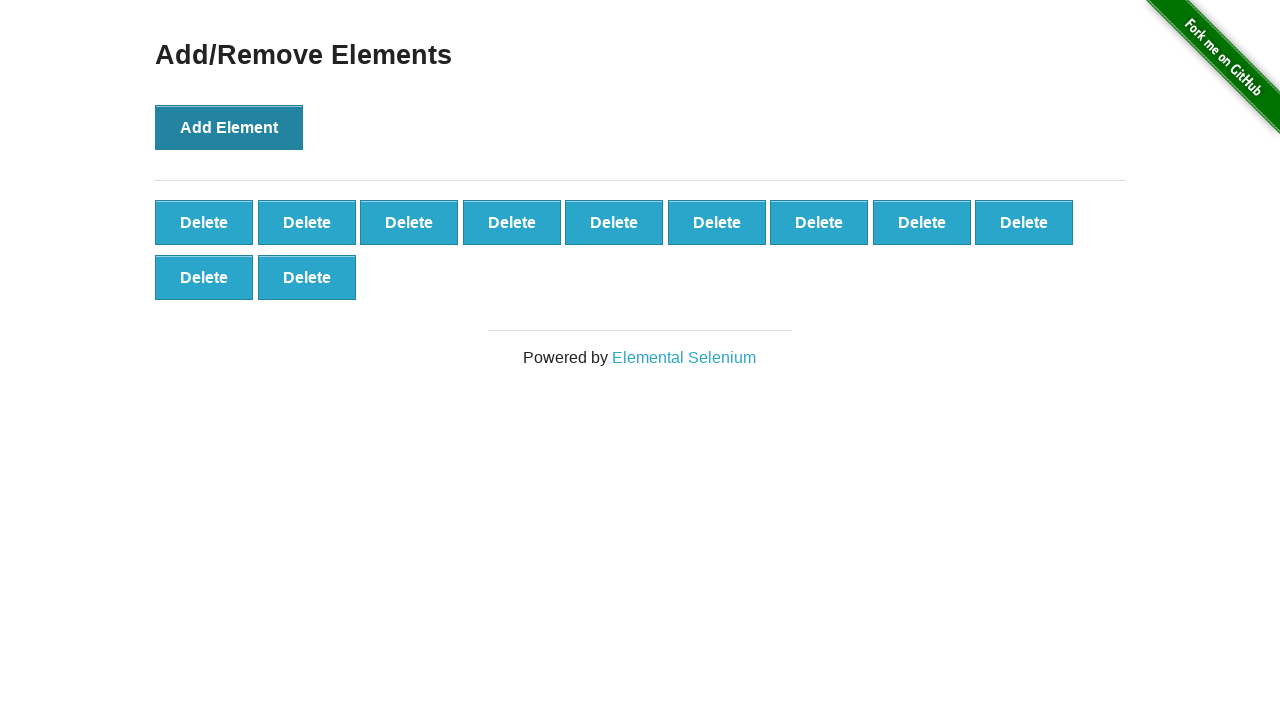

Clicked 'Add Element' button (iteration 12/100) at (229, 127) on button[onclick='addElement()']
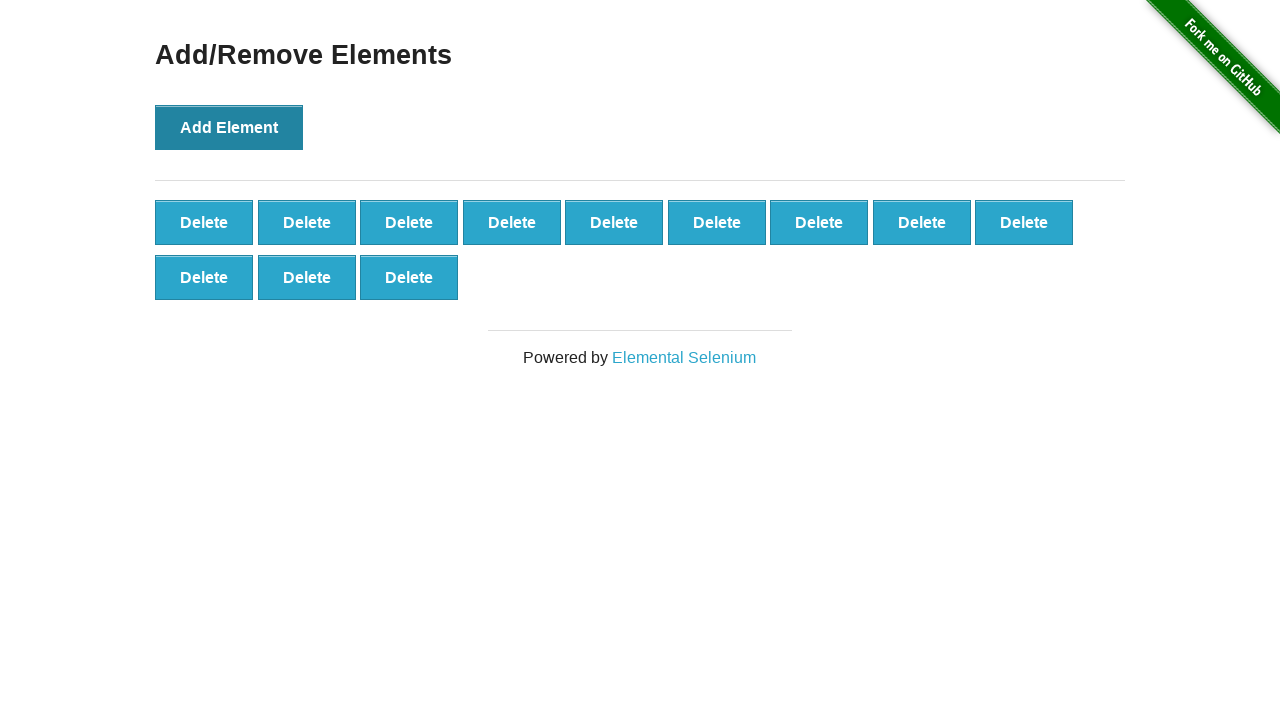

Clicked 'Add Element' button (iteration 13/100) at (229, 127) on button[onclick='addElement()']
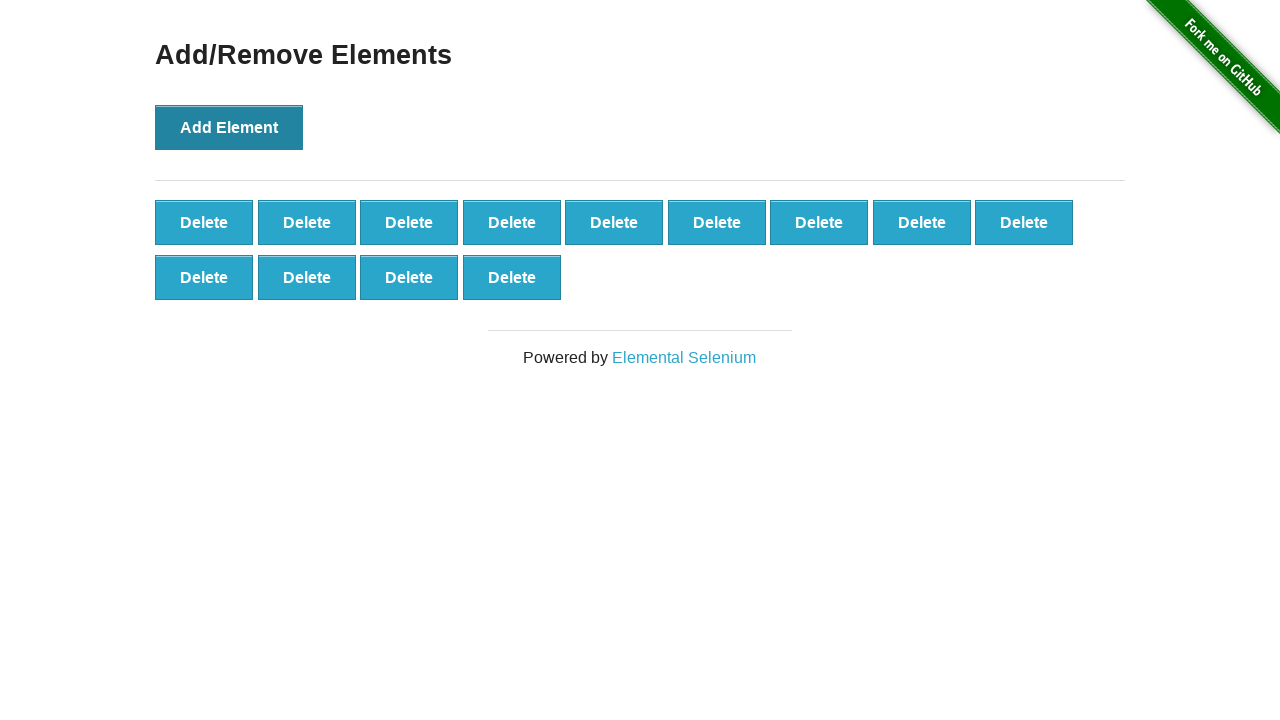

Clicked 'Add Element' button (iteration 14/100) at (229, 127) on button[onclick='addElement()']
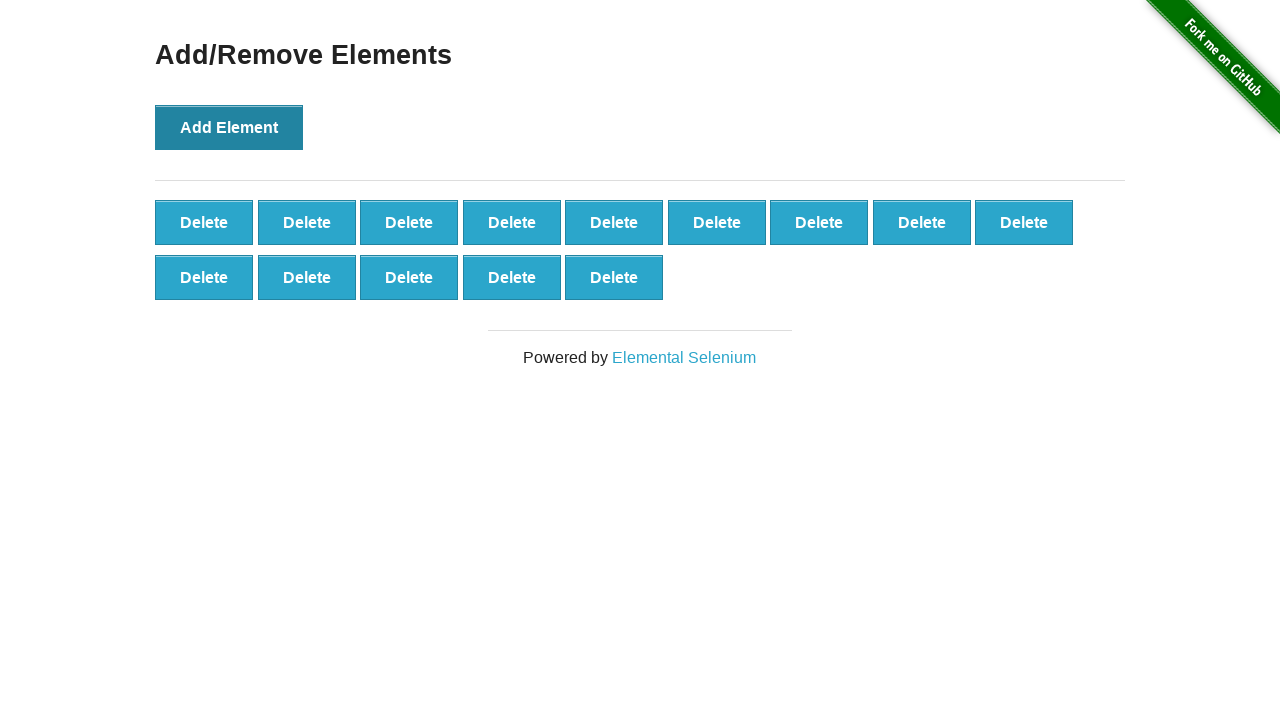

Clicked 'Add Element' button (iteration 15/100) at (229, 127) on button[onclick='addElement()']
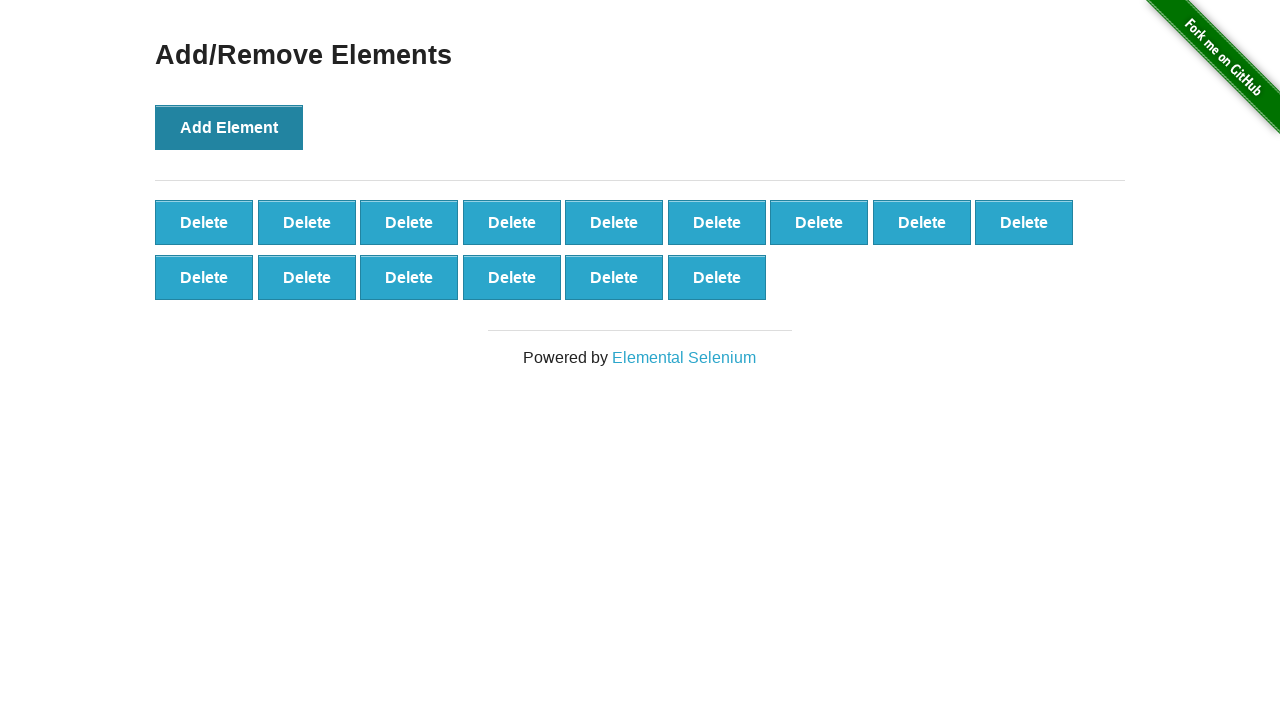

Clicked 'Add Element' button (iteration 16/100) at (229, 127) on button[onclick='addElement()']
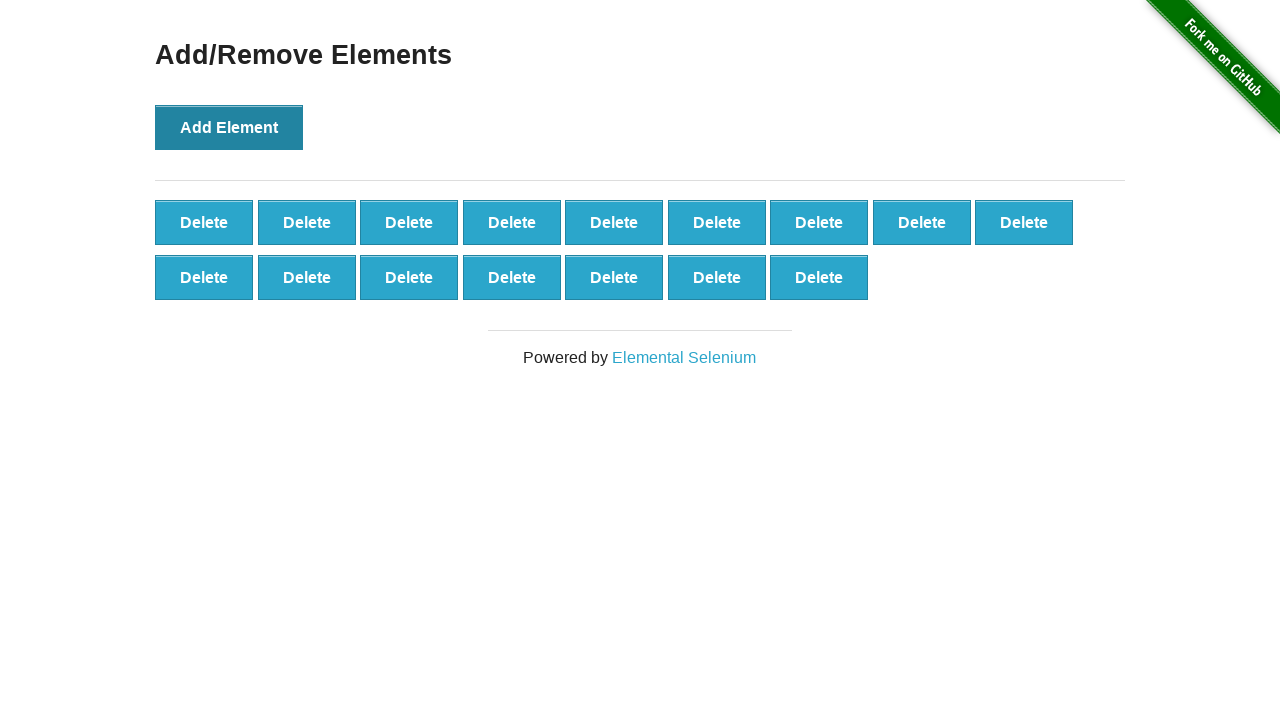

Clicked 'Add Element' button (iteration 17/100) at (229, 127) on button[onclick='addElement()']
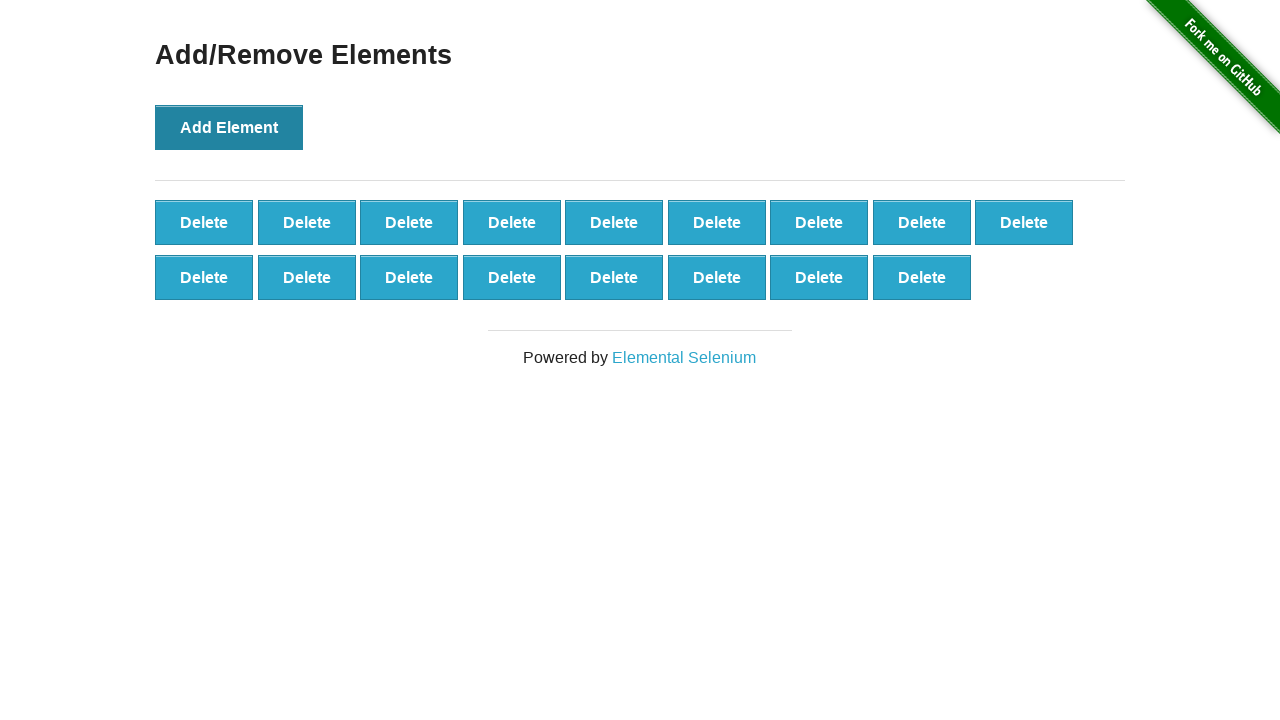

Clicked 'Add Element' button (iteration 18/100) at (229, 127) on button[onclick='addElement()']
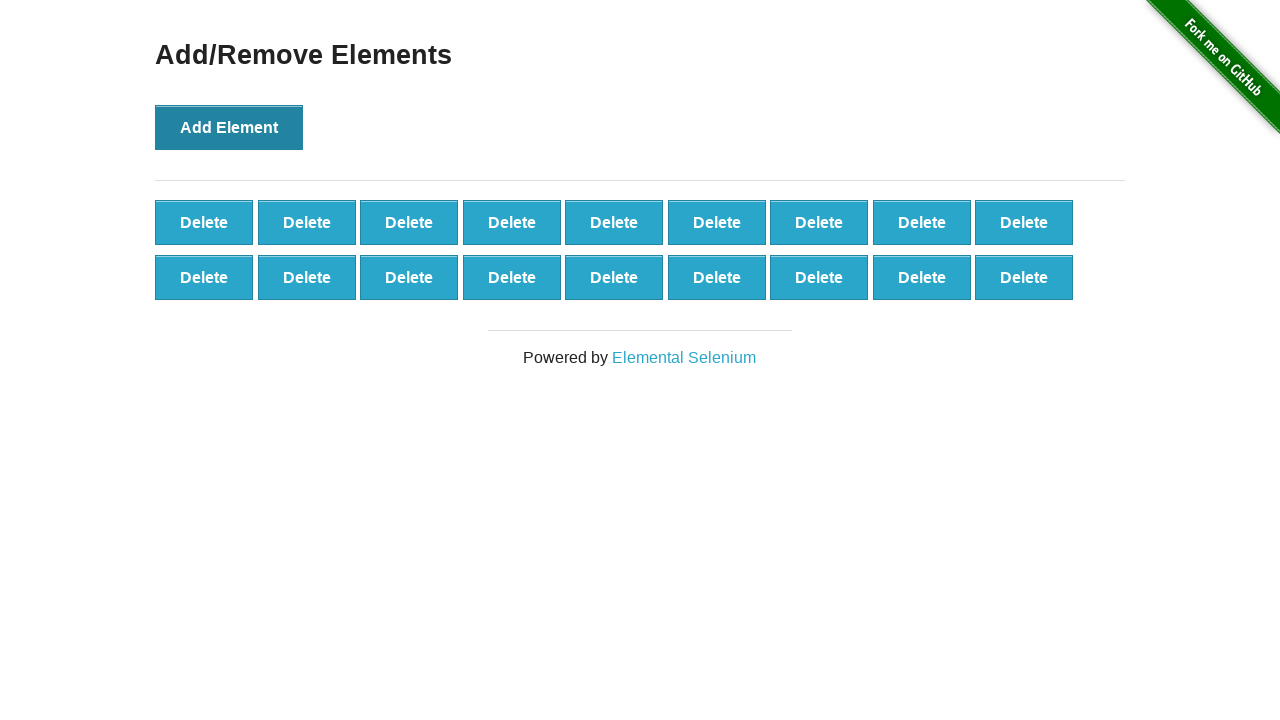

Clicked 'Add Element' button (iteration 19/100) at (229, 127) on button[onclick='addElement()']
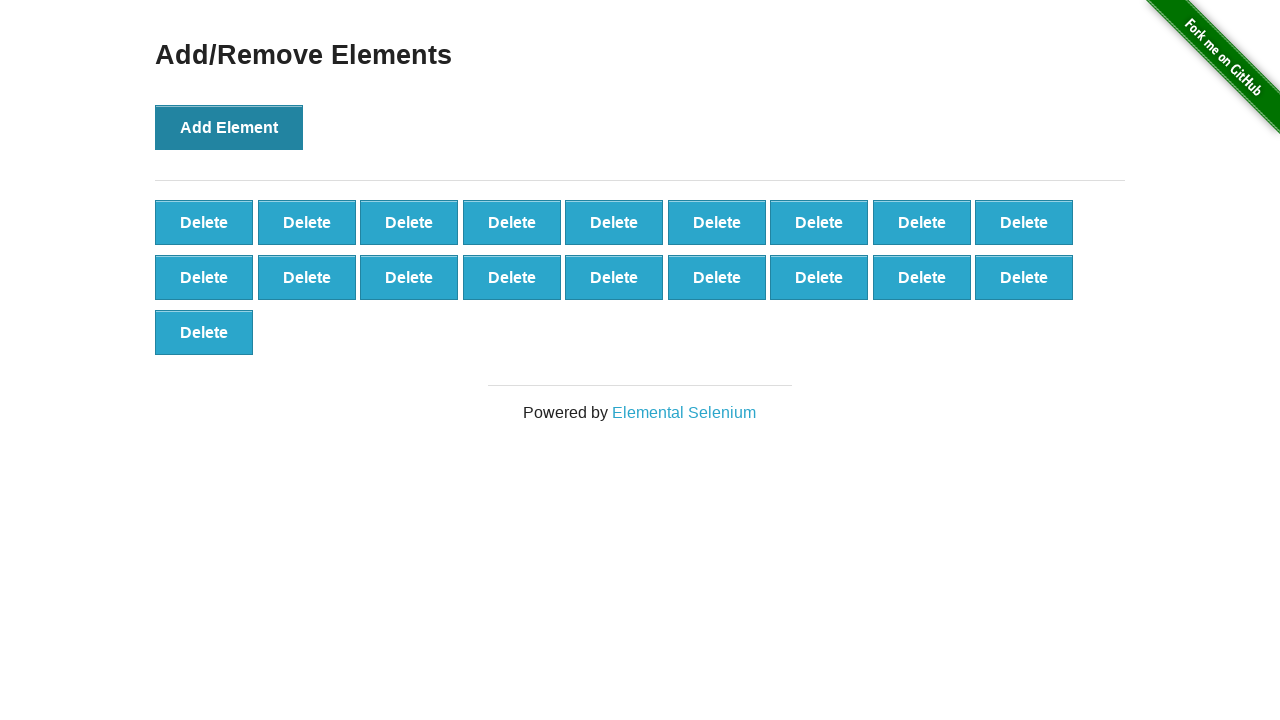

Clicked 'Add Element' button (iteration 20/100) at (229, 127) on button[onclick='addElement()']
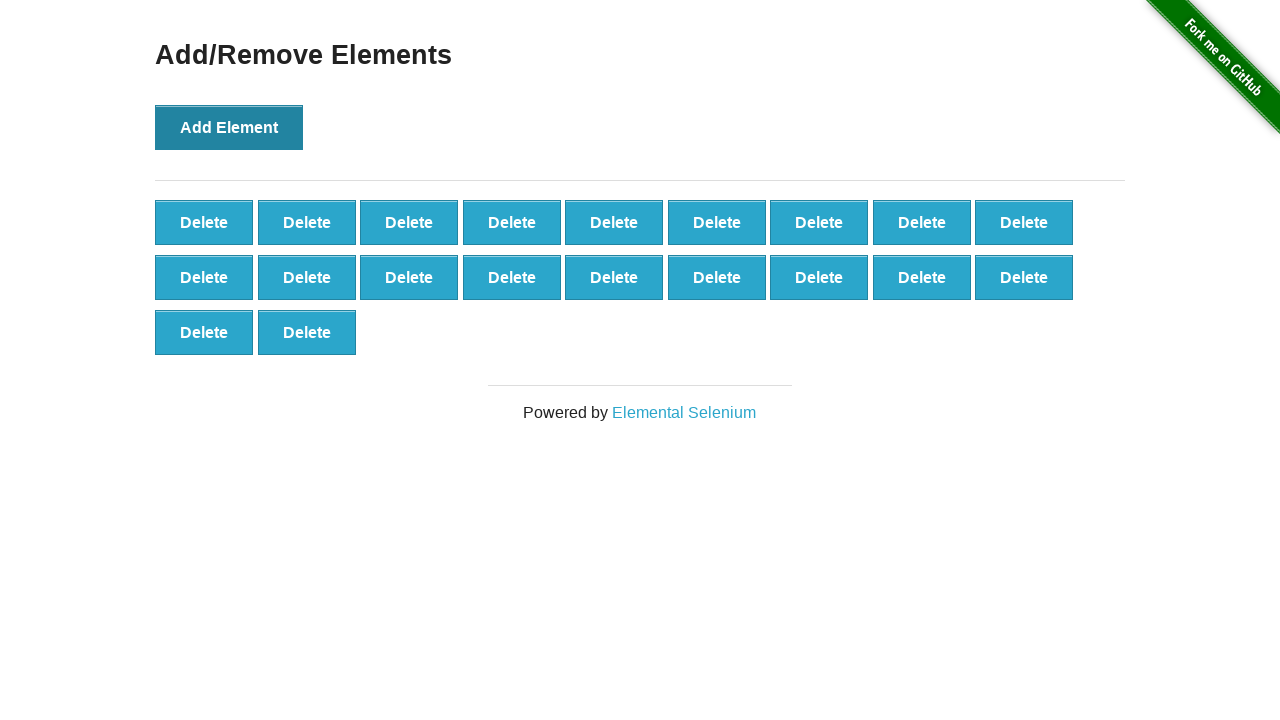

Clicked 'Add Element' button (iteration 21/100) at (229, 127) on button[onclick='addElement()']
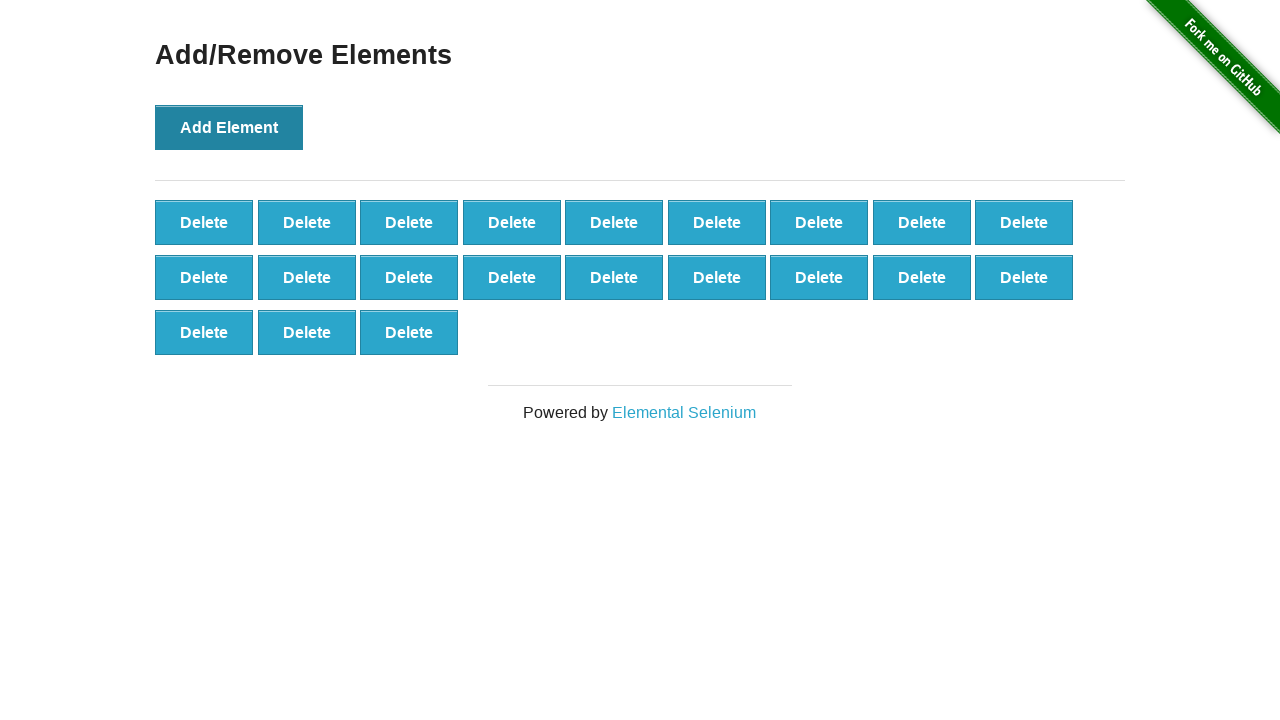

Clicked 'Add Element' button (iteration 22/100) at (229, 127) on button[onclick='addElement()']
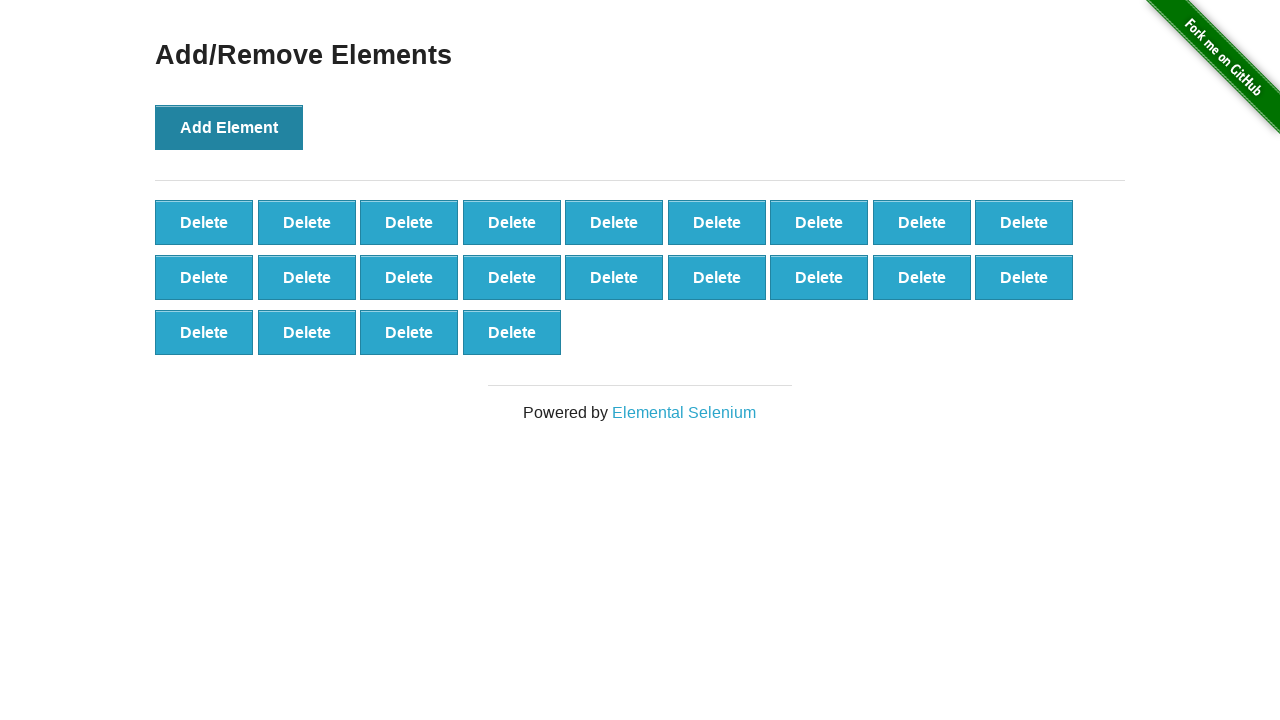

Clicked 'Add Element' button (iteration 23/100) at (229, 127) on button[onclick='addElement()']
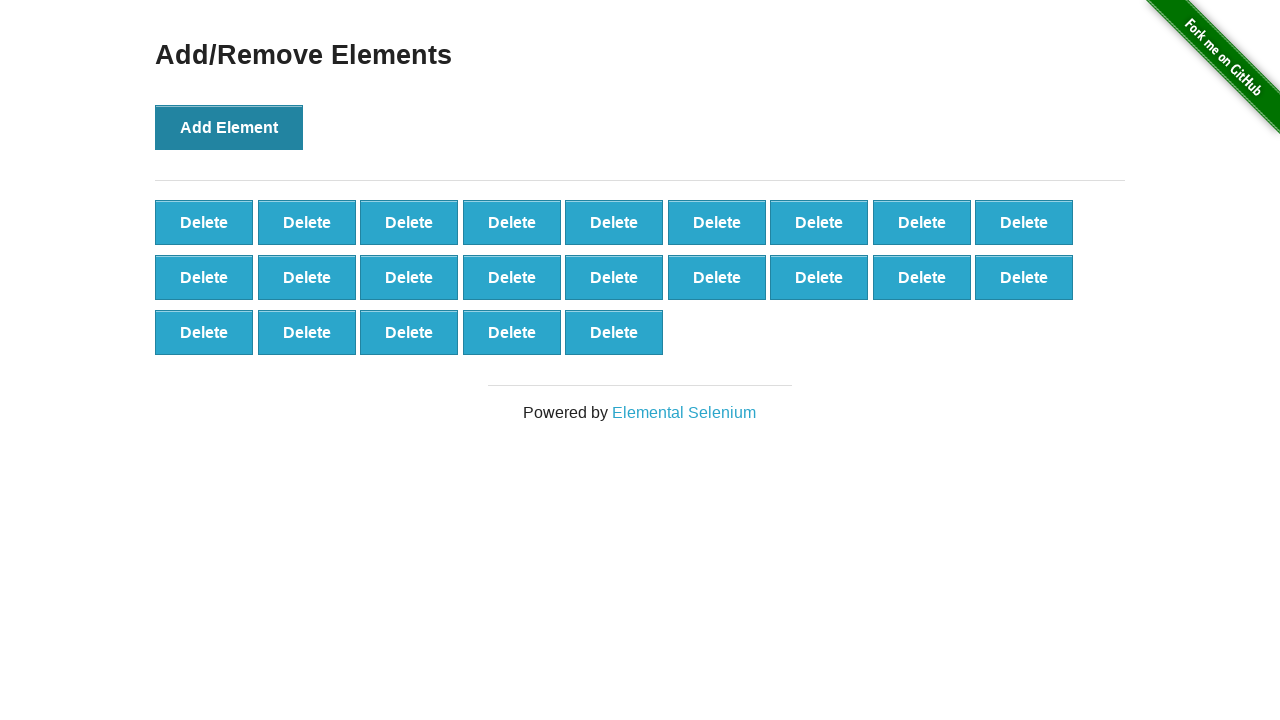

Clicked 'Add Element' button (iteration 24/100) at (229, 127) on button[onclick='addElement()']
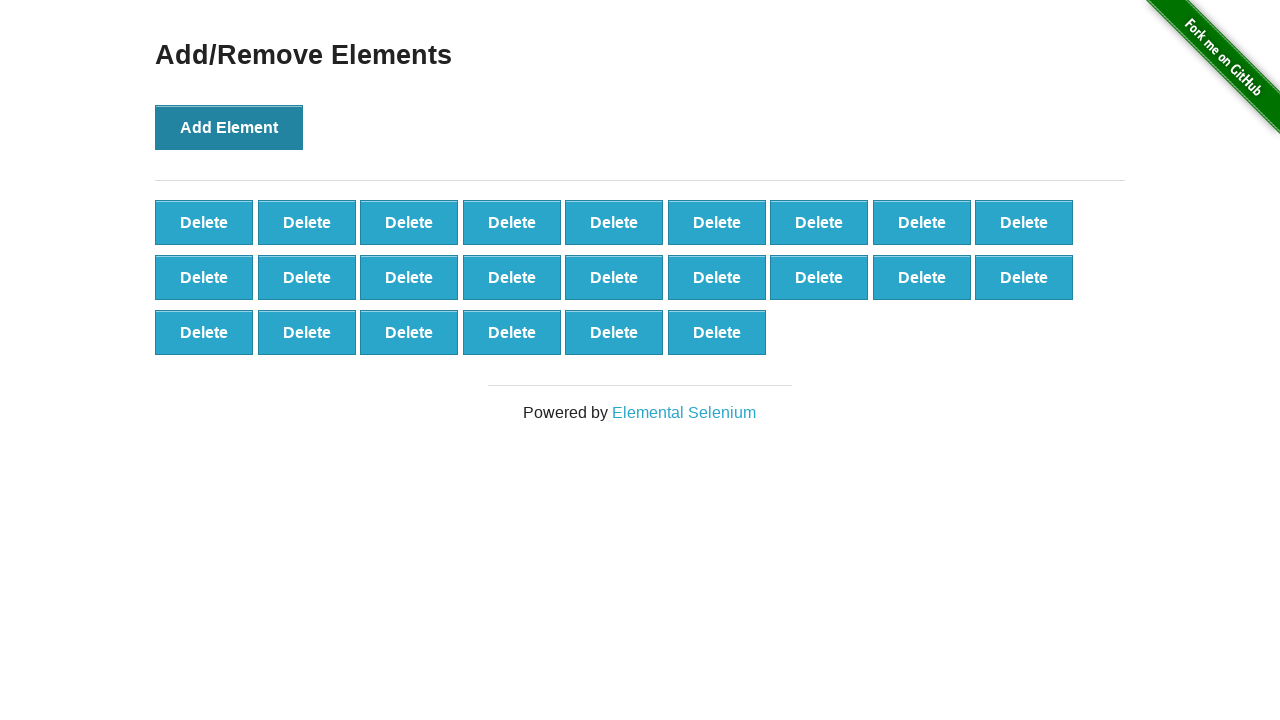

Clicked 'Add Element' button (iteration 25/100) at (229, 127) on button[onclick='addElement()']
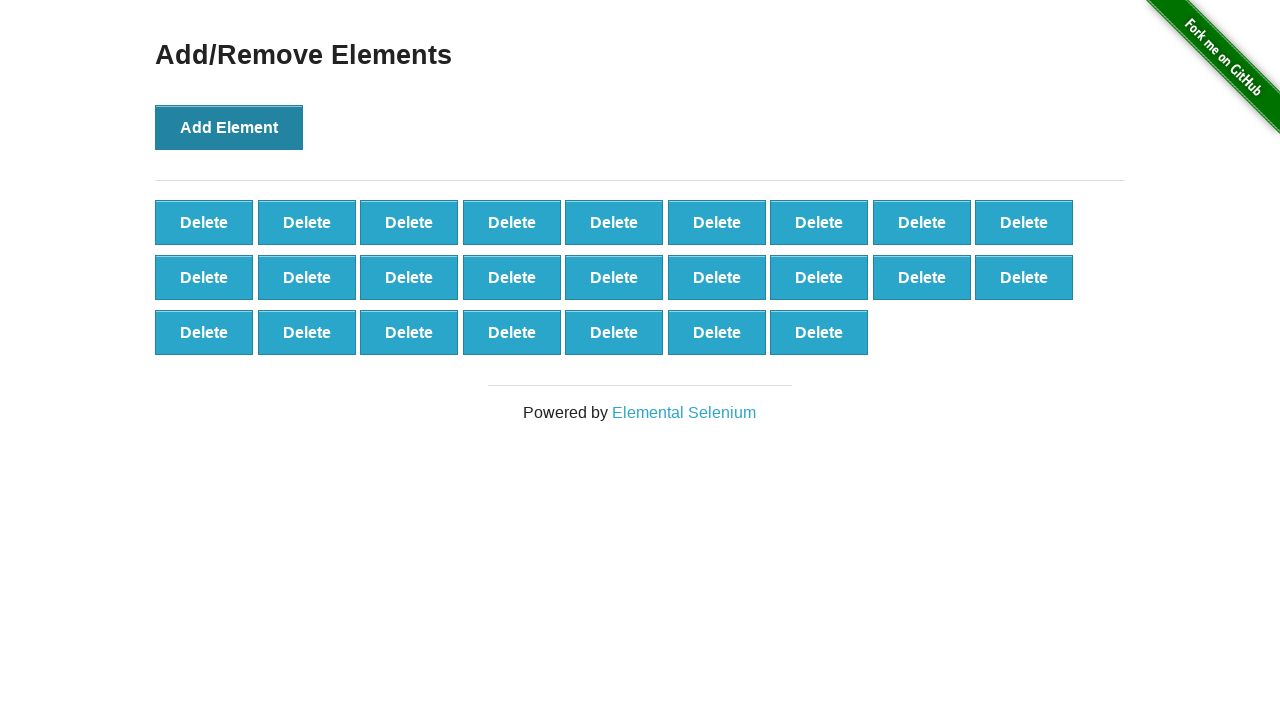

Clicked 'Add Element' button (iteration 26/100) at (229, 127) on button[onclick='addElement()']
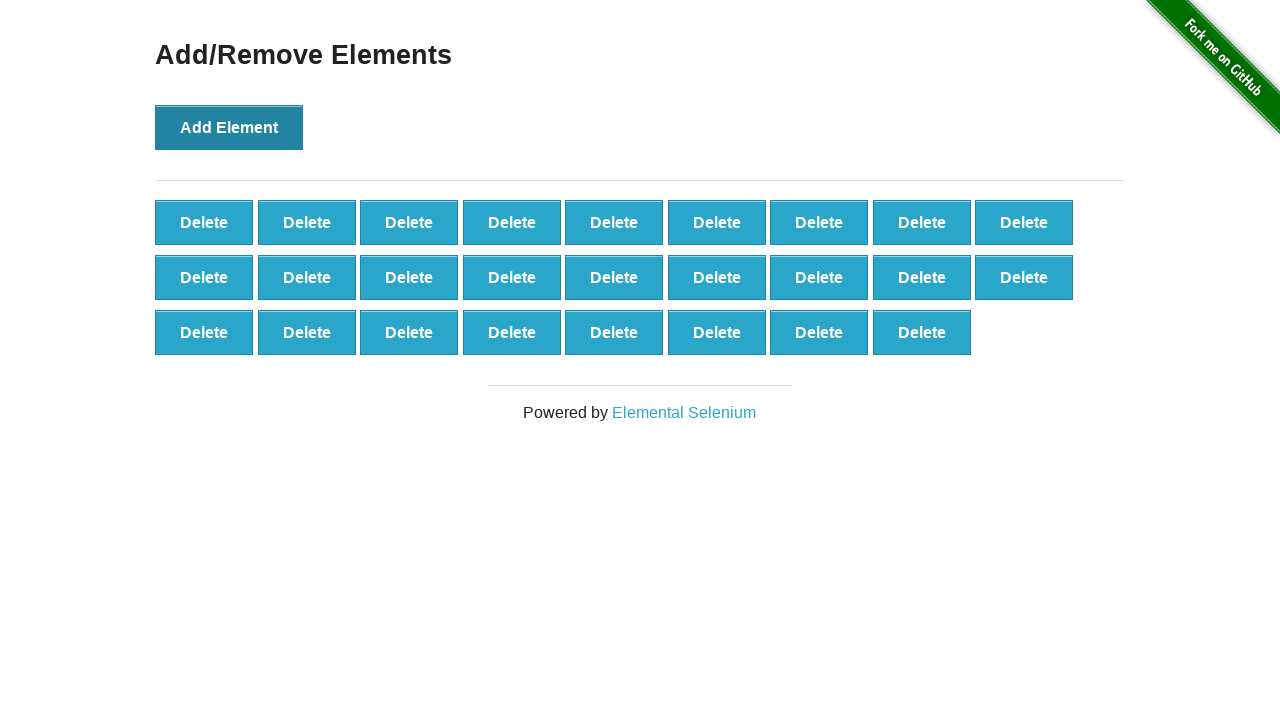

Clicked 'Add Element' button (iteration 27/100) at (229, 127) on button[onclick='addElement()']
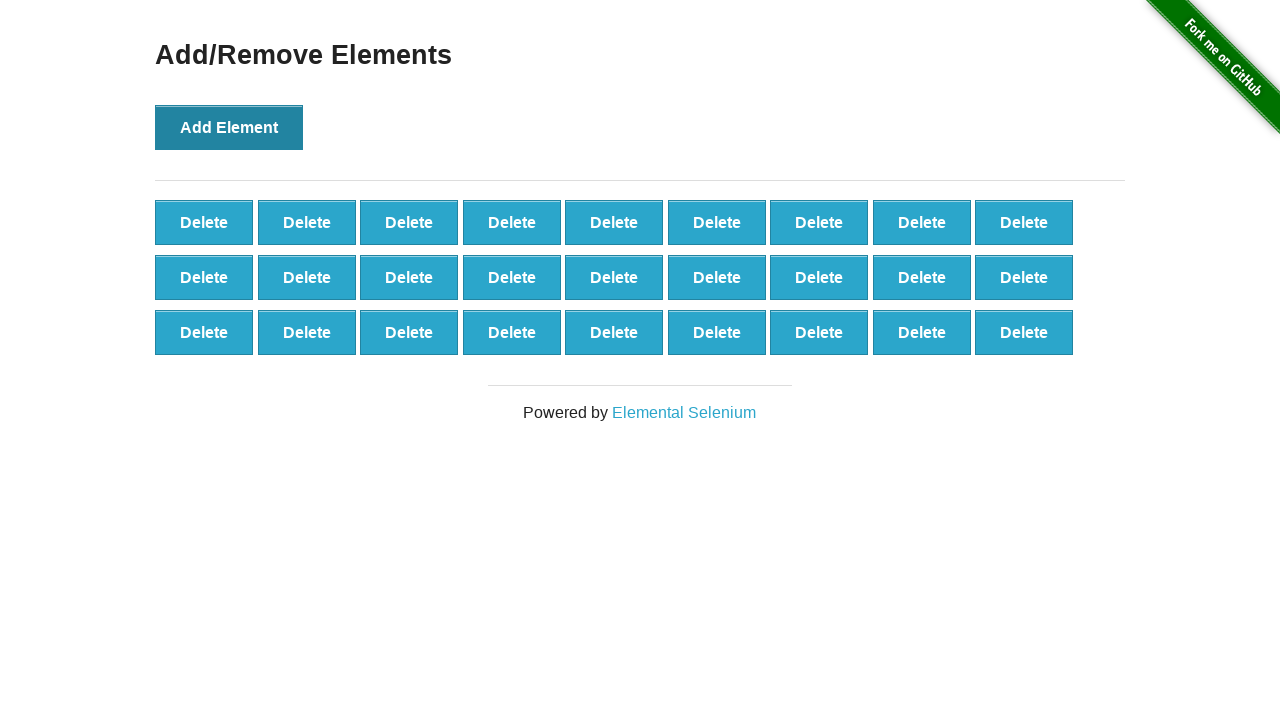

Clicked 'Add Element' button (iteration 28/100) at (229, 127) on button[onclick='addElement()']
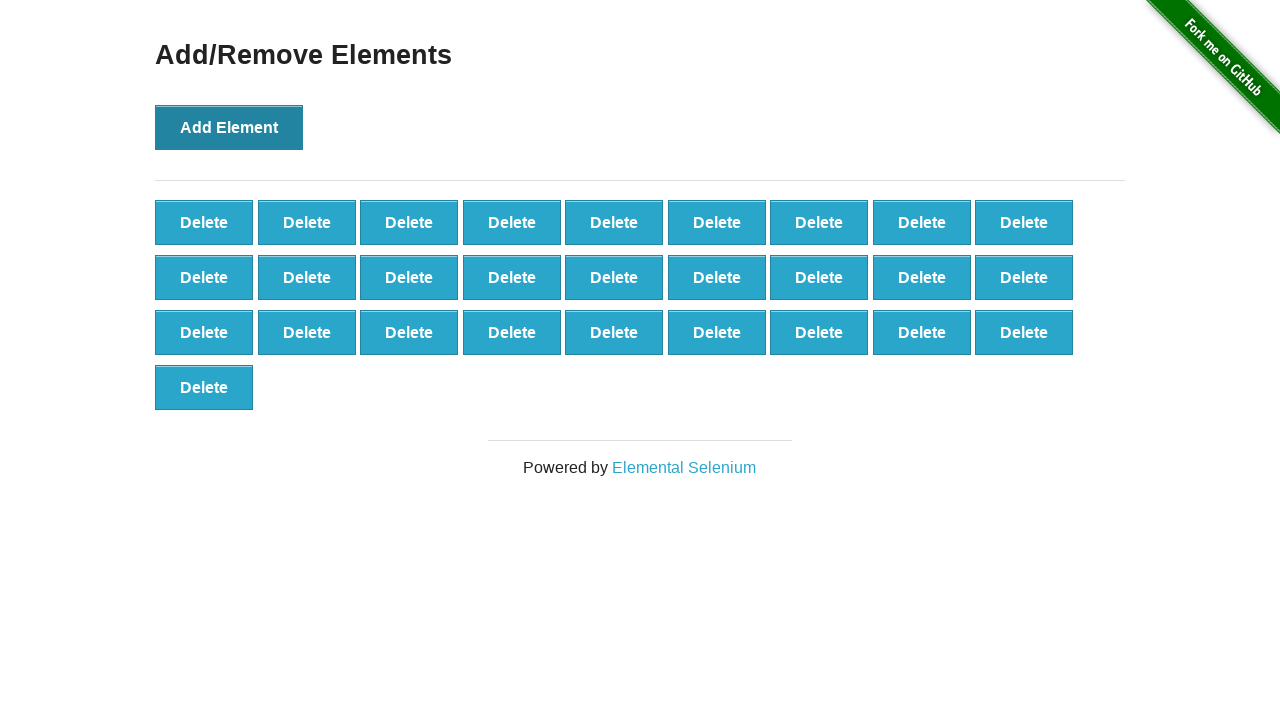

Clicked 'Add Element' button (iteration 29/100) at (229, 127) on button[onclick='addElement()']
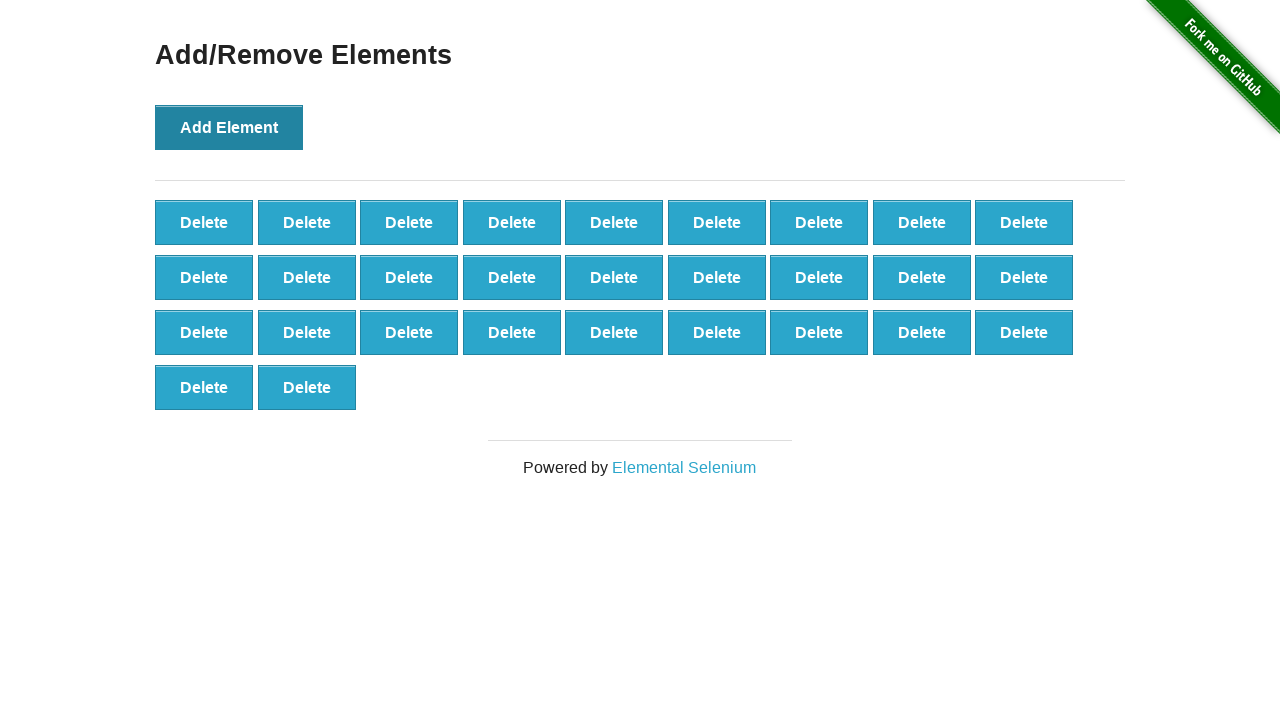

Clicked 'Add Element' button (iteration 30/100) at (229, 127) on button[onclick='addElement()']
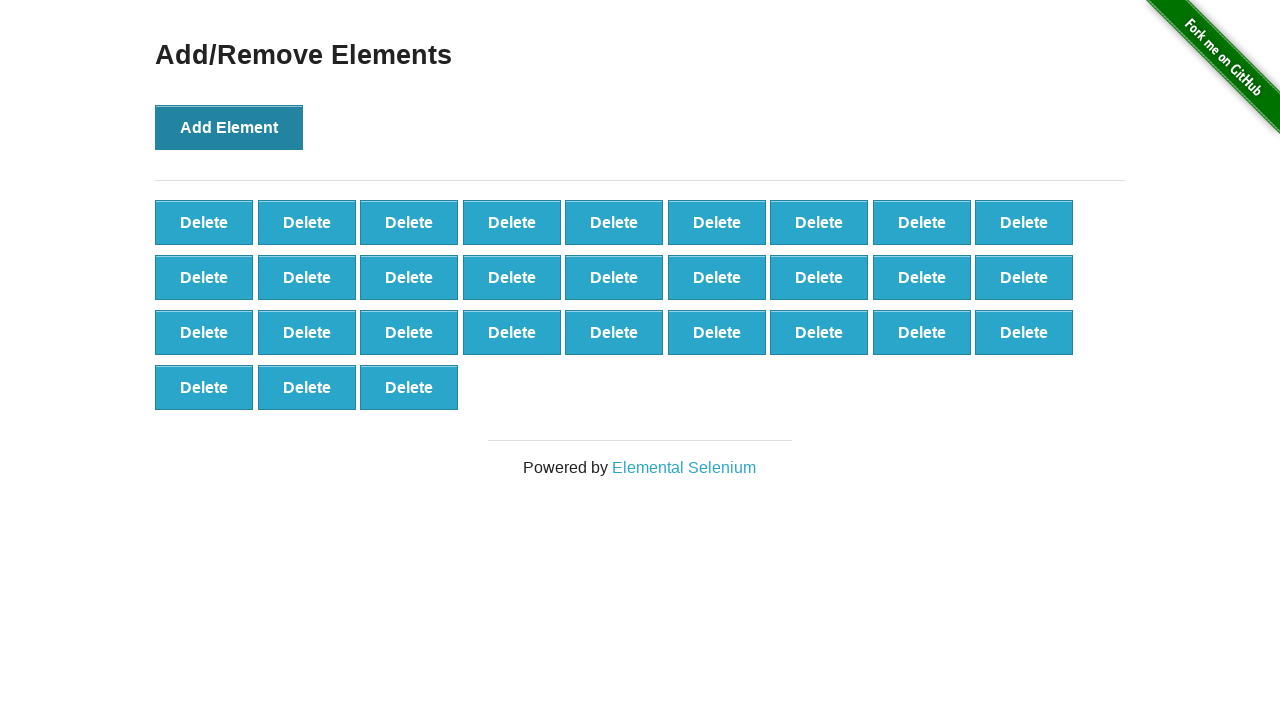

Clicked 'Add Element' button (iteration 31/100) at (229, 127) on button[onclick='addElement()']
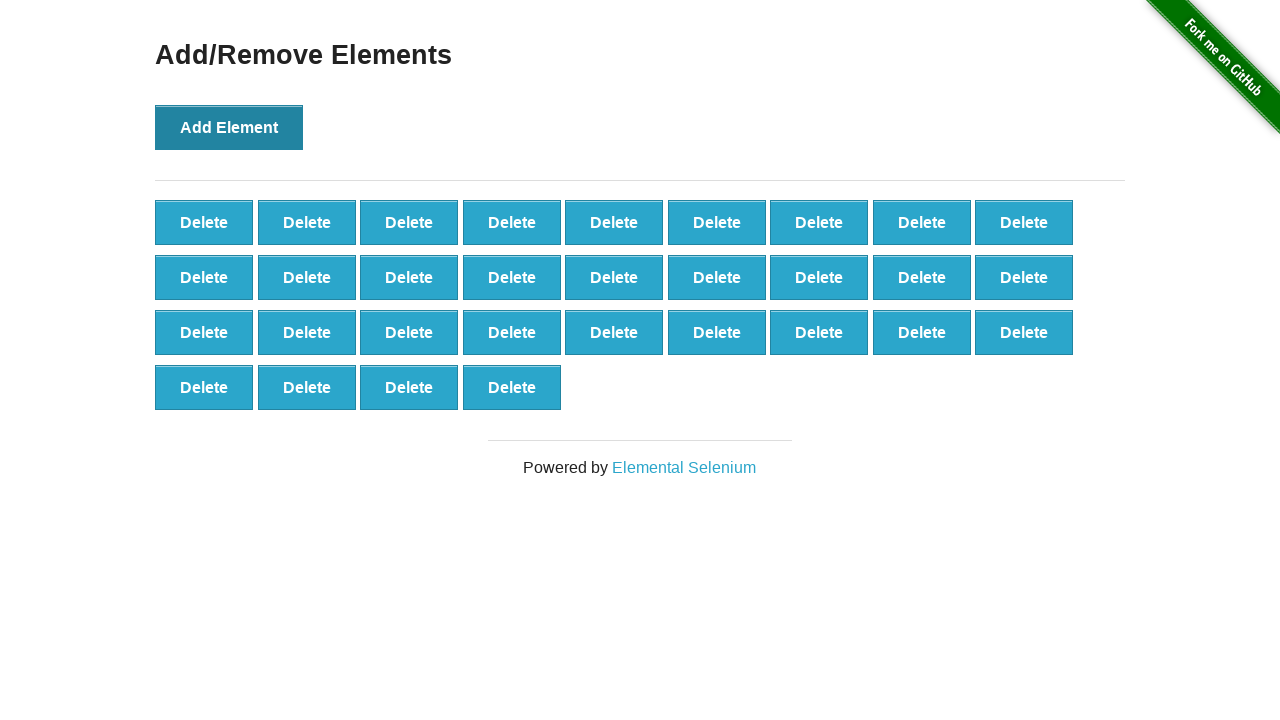

Clicked 'Add Element' button (iteration 32/100) at (229, 127) on button[onclick='addElement()']
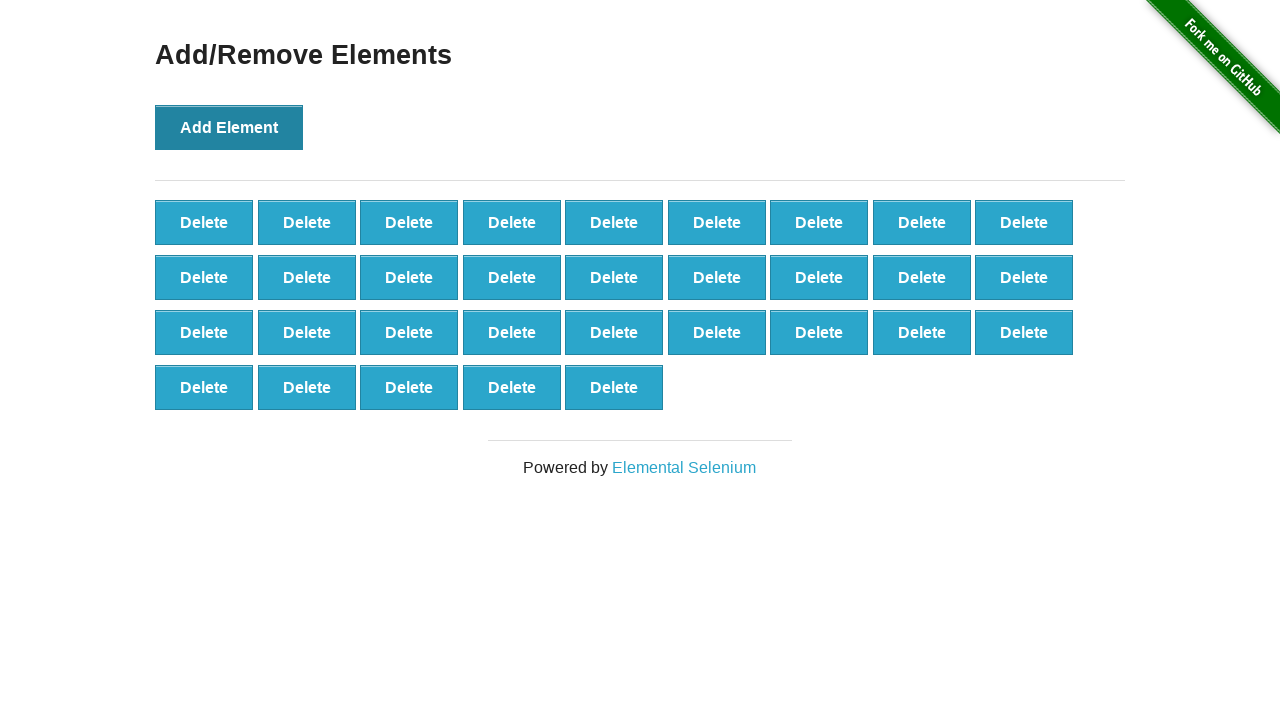

Clicked 'Add Element' button (iteration 33/100) at (229, 127) on button[onclick='addElement()']
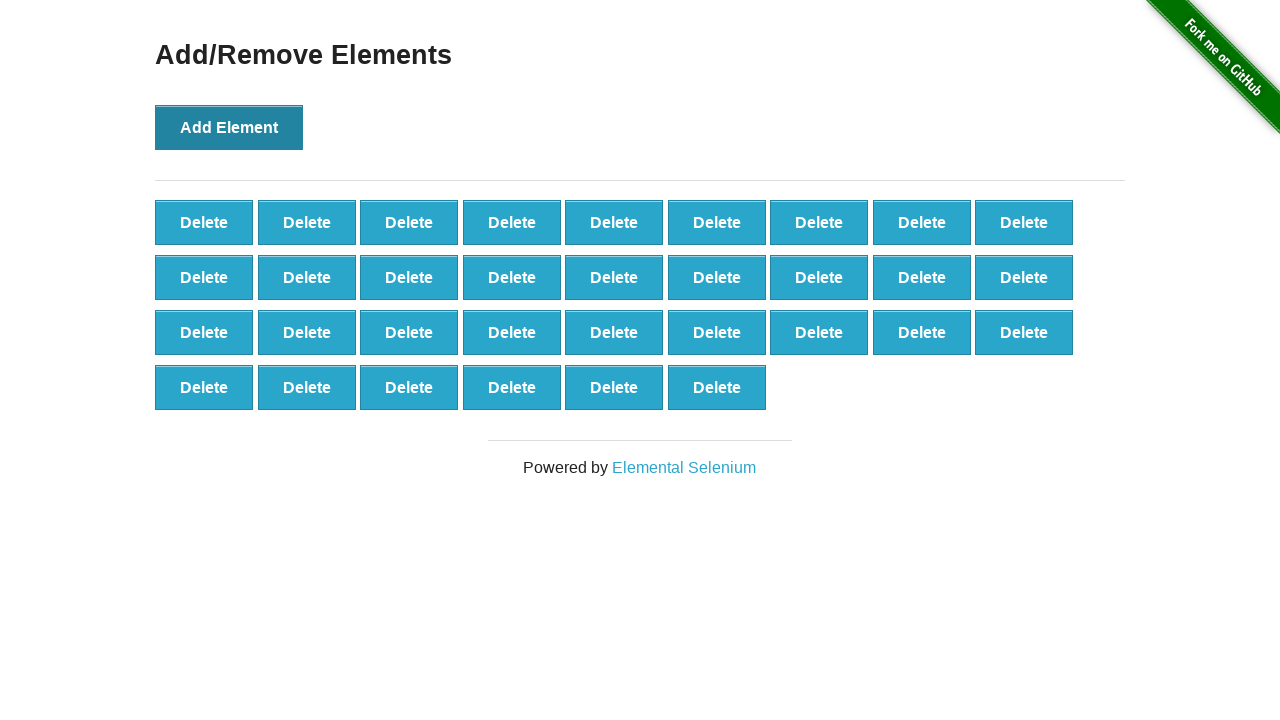

Clicked 'Add Element' button (iteration 34/100) at (229, 127) on button[onclick='addElement()']
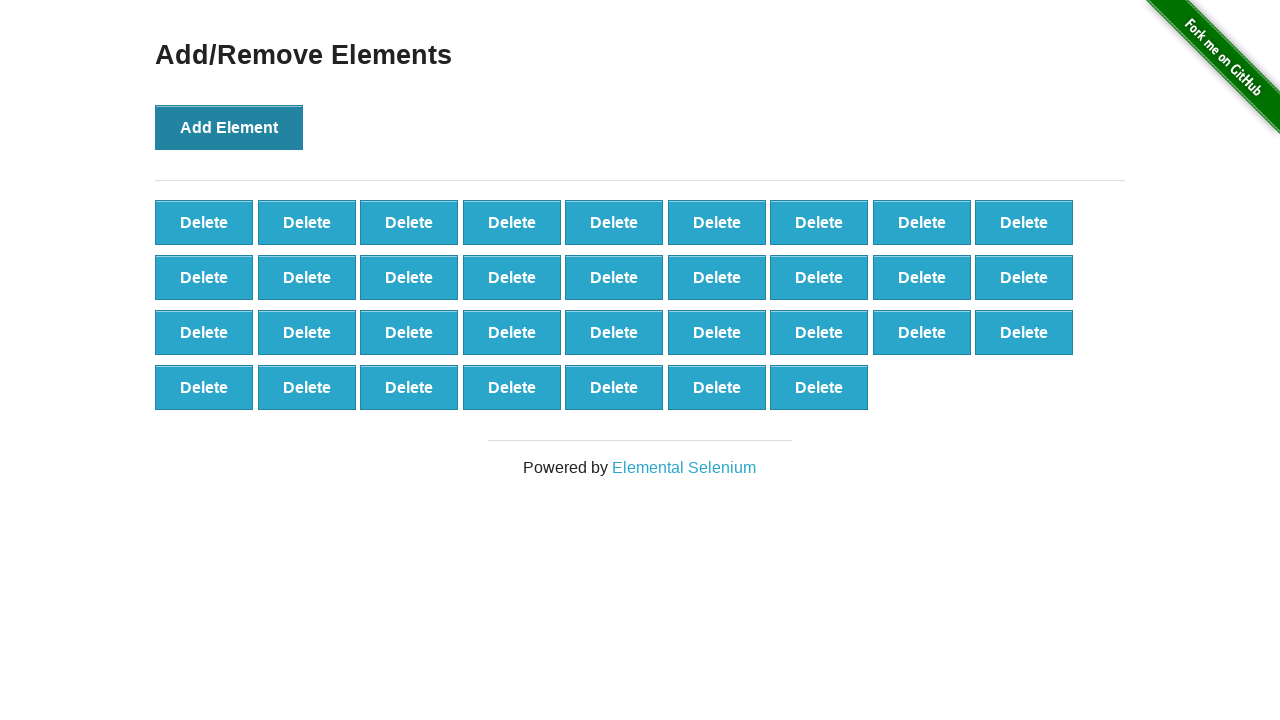

Clicked 'Add Element' button (iteration 35/100) at (229, 127) on button[onclick='addElement()']
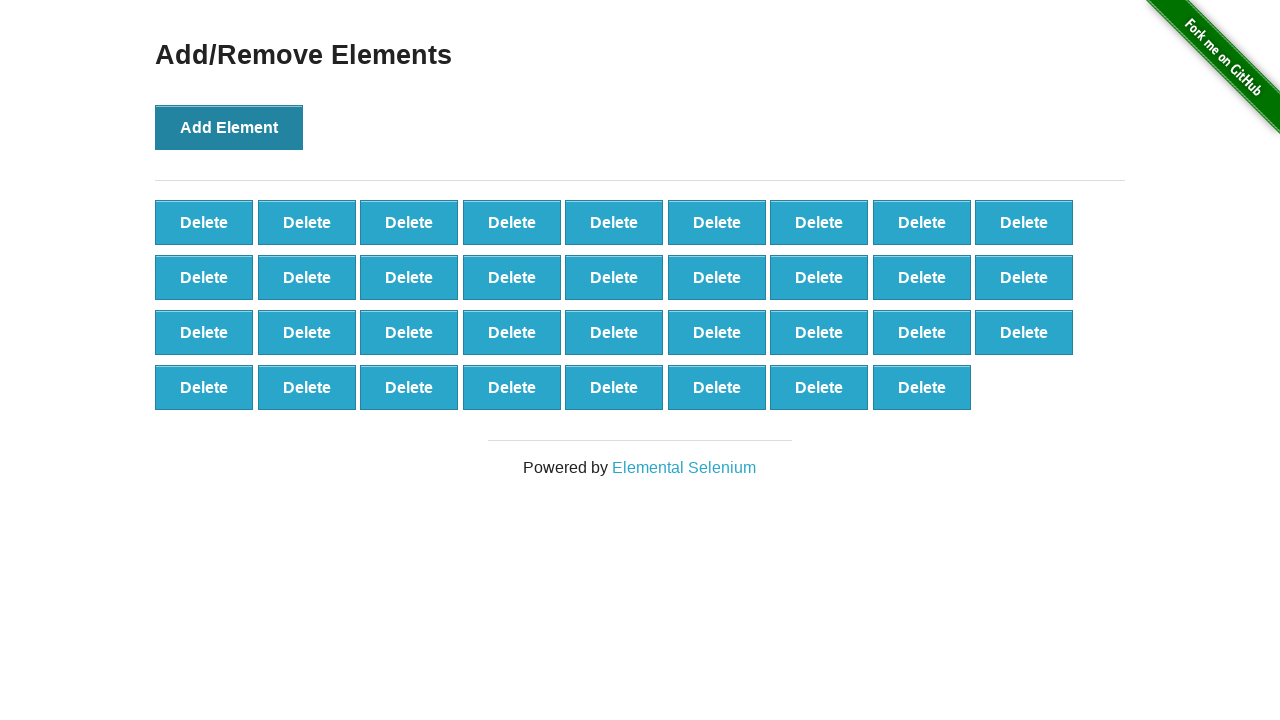

Clicked 'Add Element' button (iteration 36/100) at (229, 127) on button[onclick='addElement()']
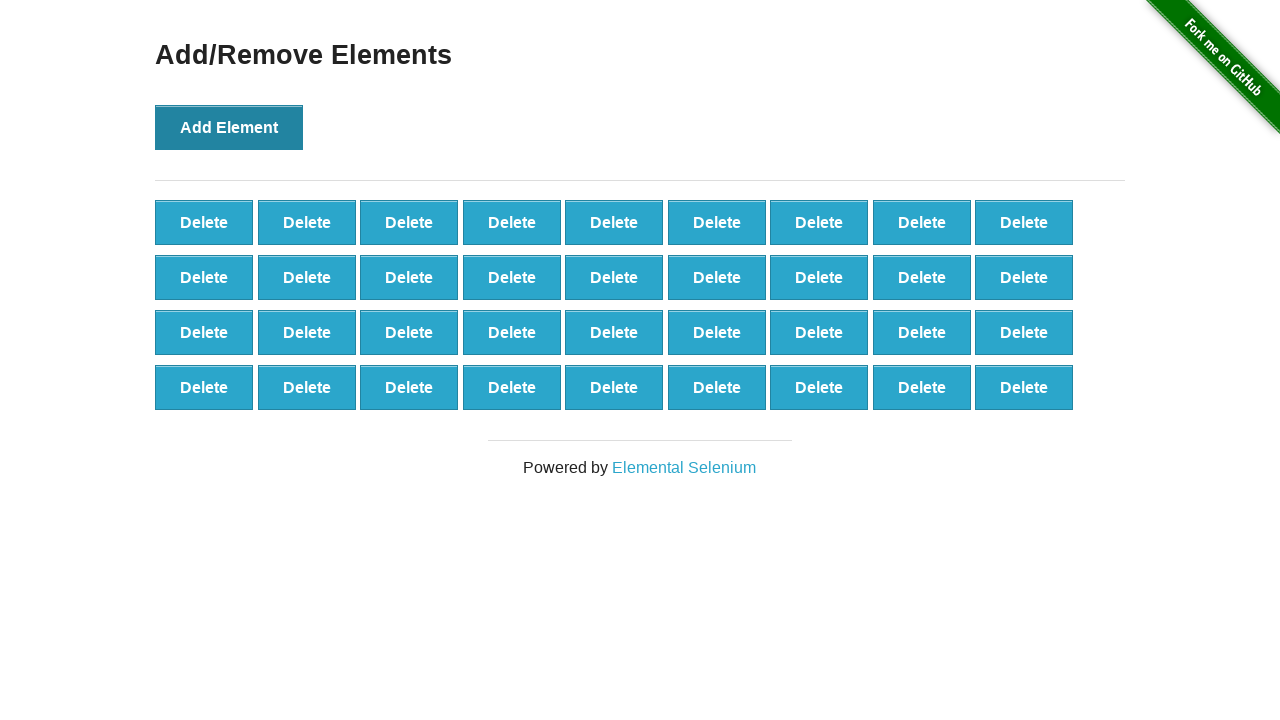

Clicked 'Add Element' button (iteration 37/100) at (229, 127) on button[onclick='addElement()']
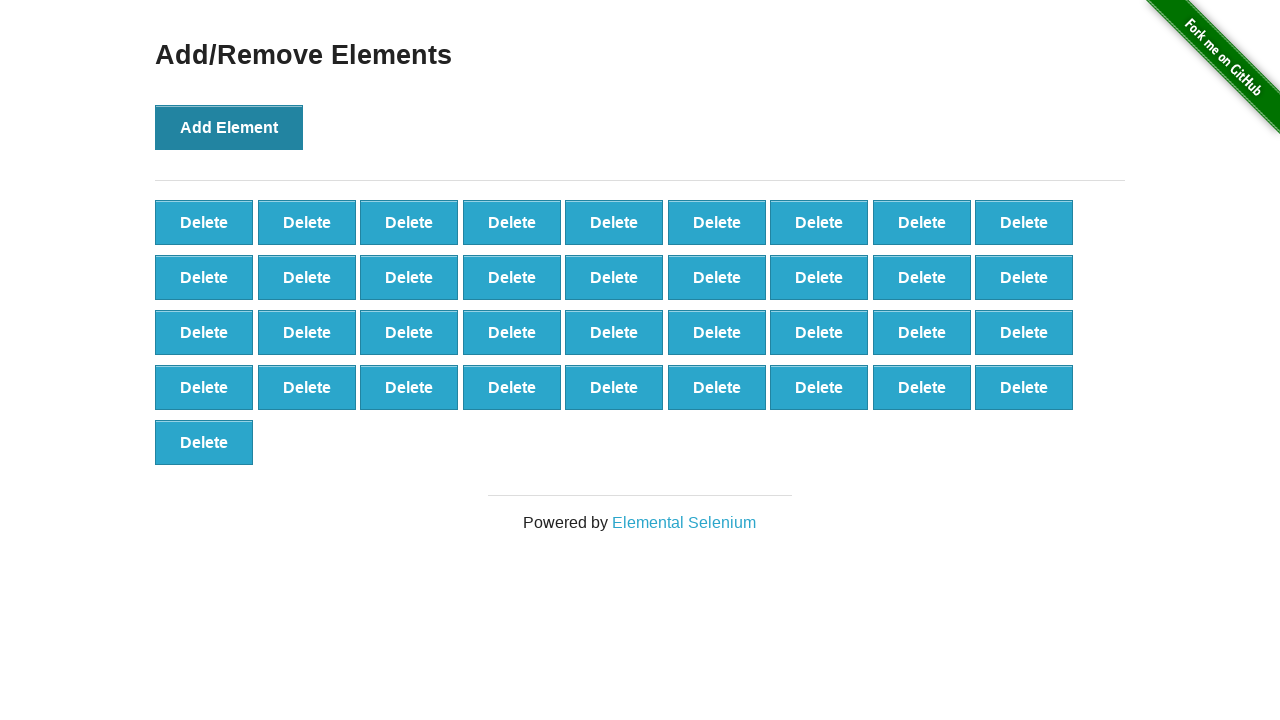

Clicked 'Add Element' button (iteration 38/100) at (229, 127) on button[onclick='addElement()']
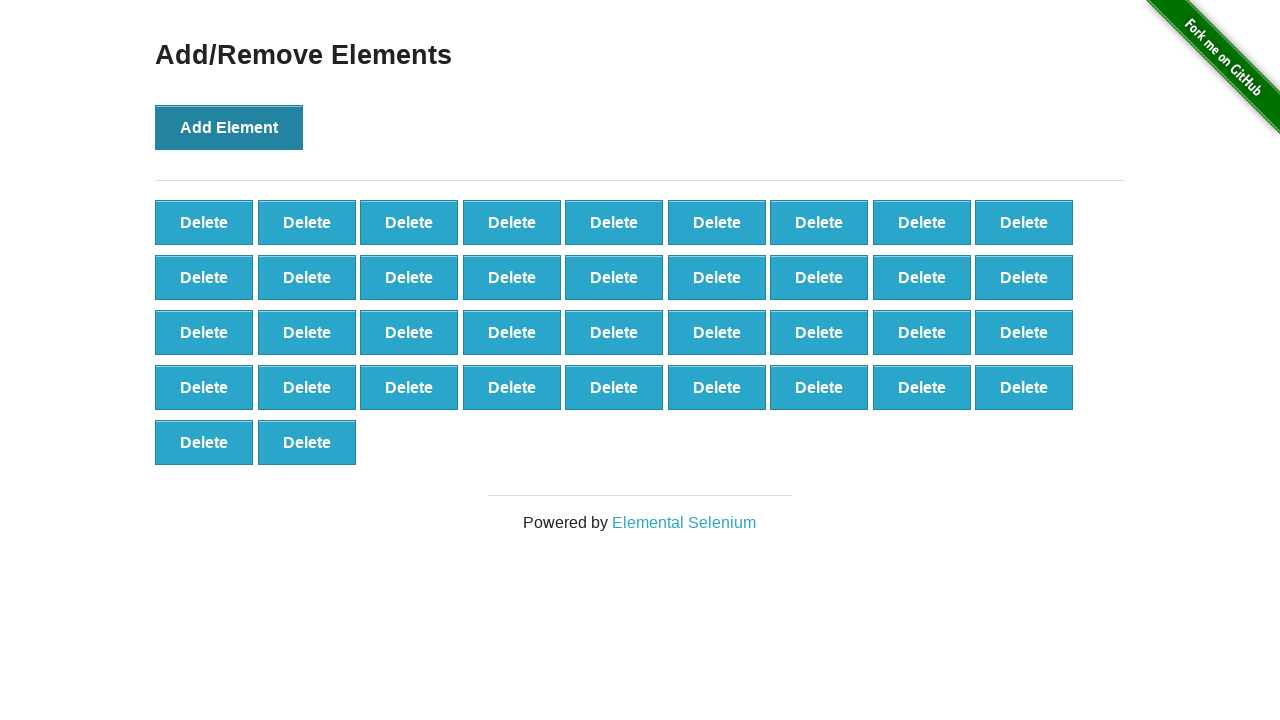

Clicked 'Add Element' button (iteration 39/100) at (229, 127) on button[onclick='addElement()']
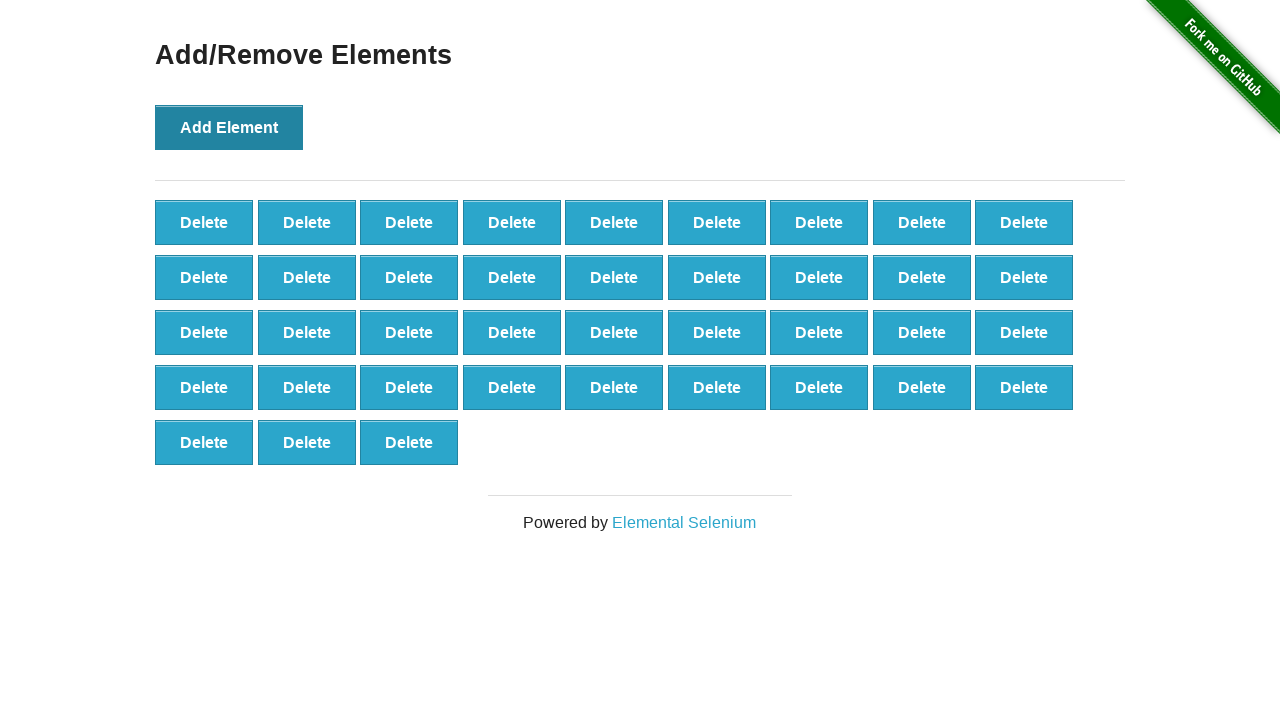

Clicked 'Add Element' button (iteration 40/100) at (229, 127) on button[onclick='addElement()']
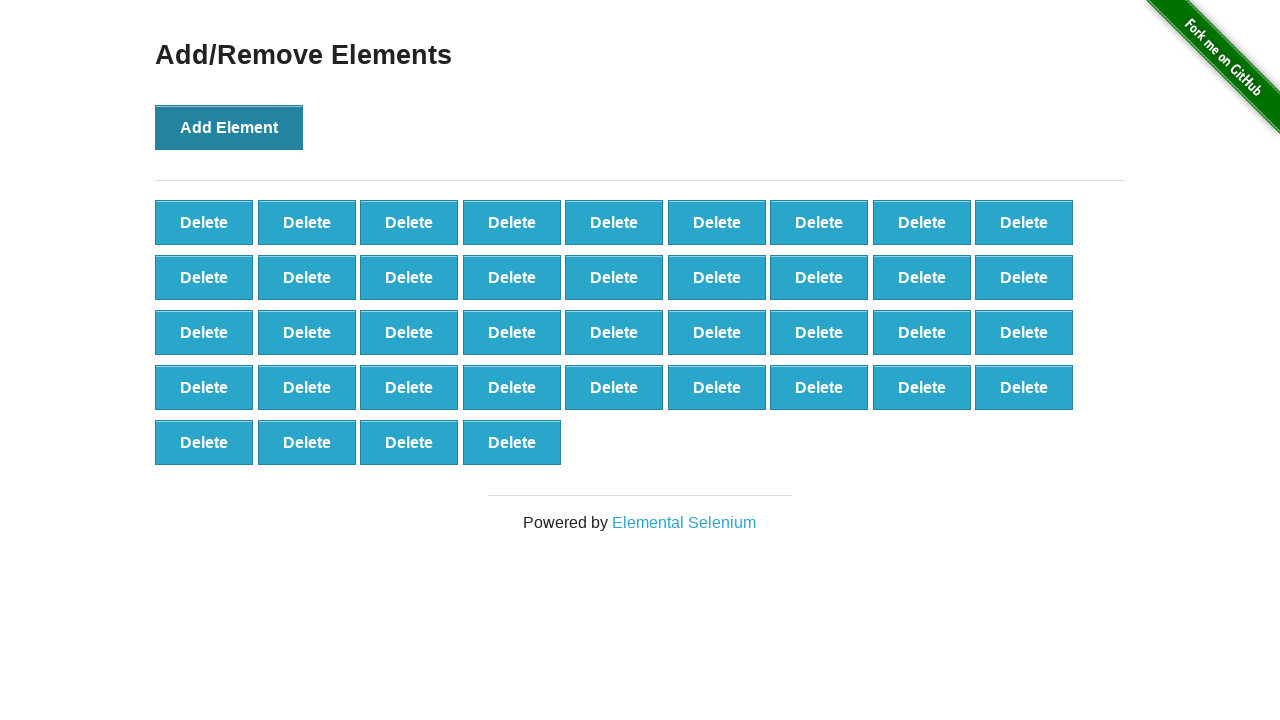

Clicked 'Add Element' button (iteration 41/100) at (229, 127) on button[onclick='addElement()']
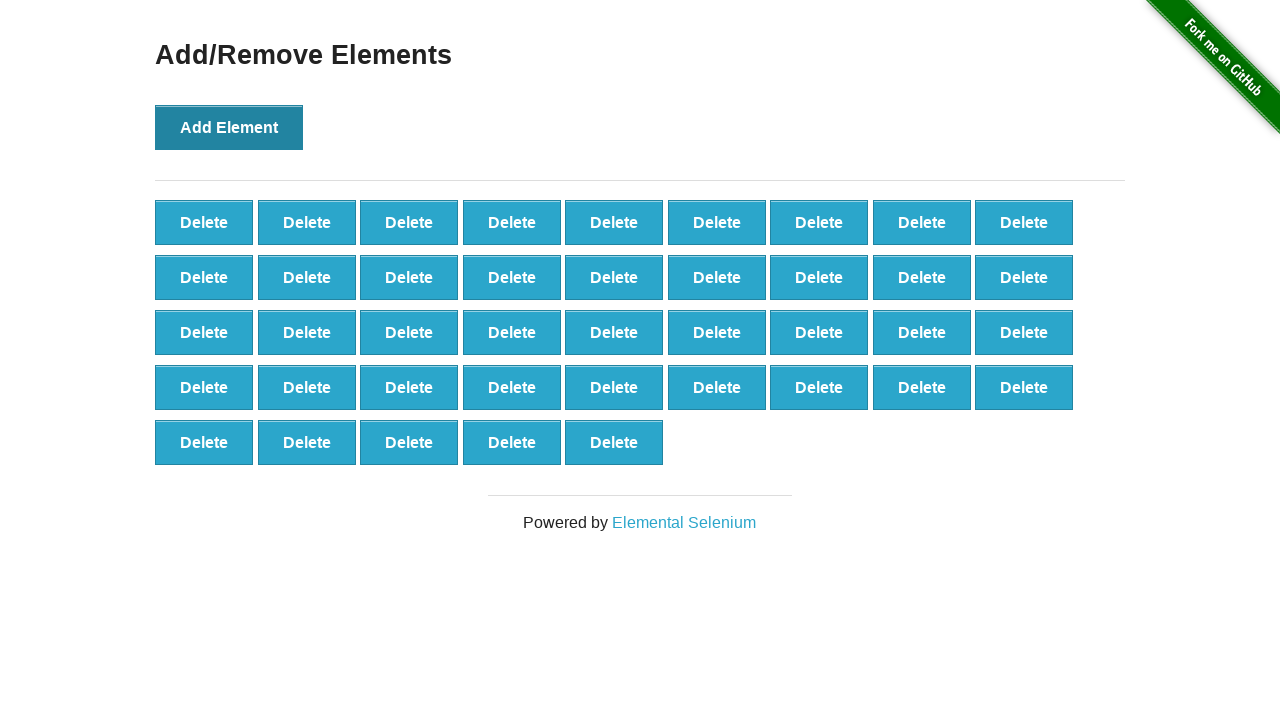

Clicked 'Add Element' button (iteration 42/100) at (229, 127) on button[onclick='addElement()']
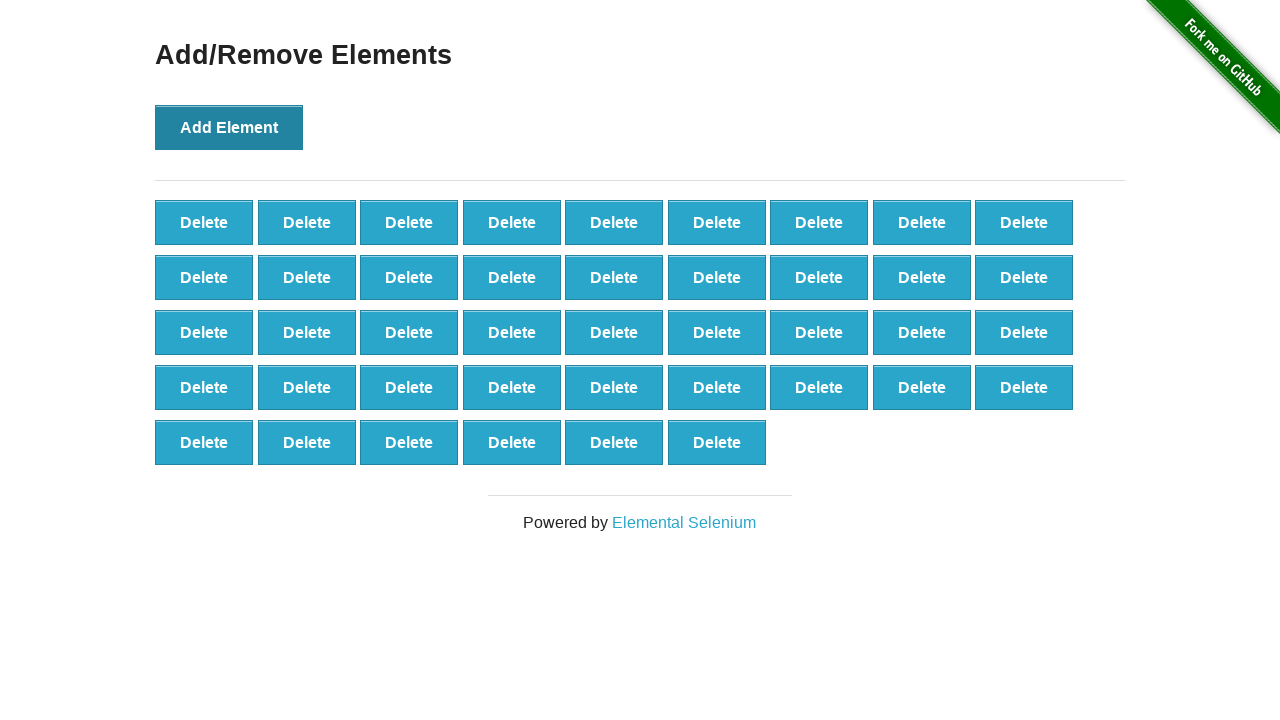

Clicked 'Add Element' button (iteration 43/100) at (229, 127) on button[onclick='addElement()']
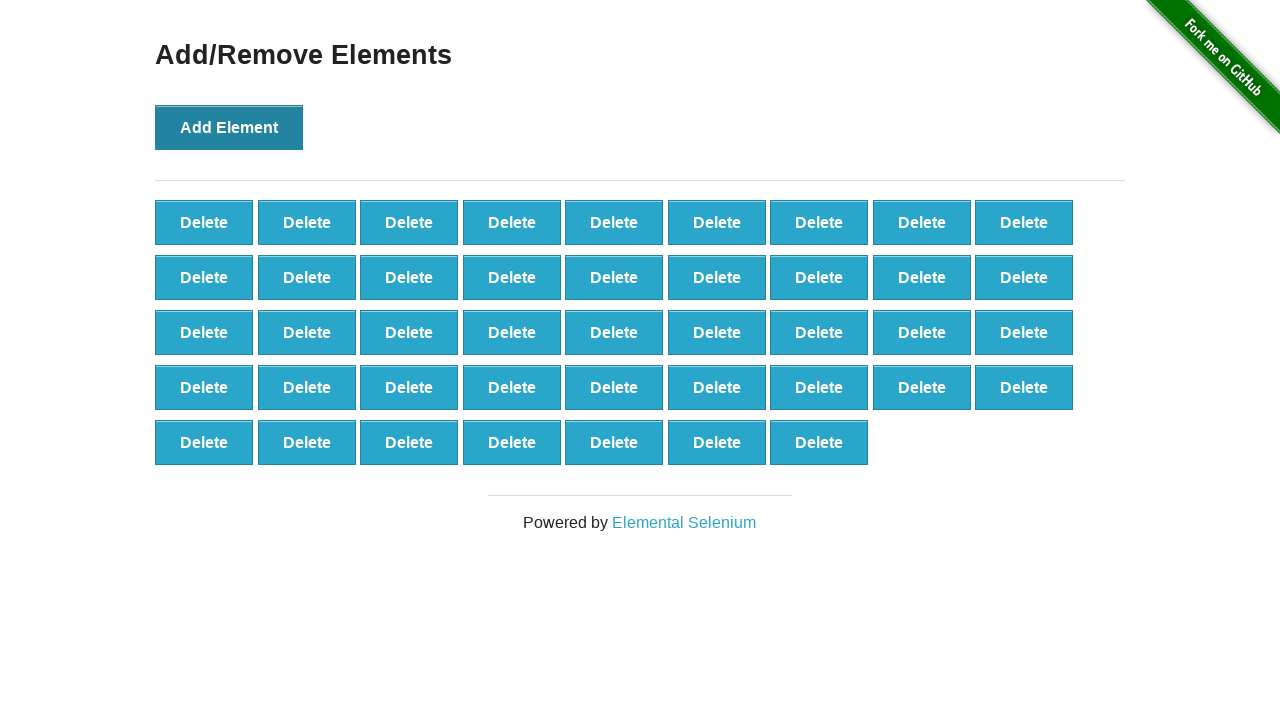

Clicked 'Add Element' button (iteration 44/100) at (229, 127) on button[onclick='addElement()']
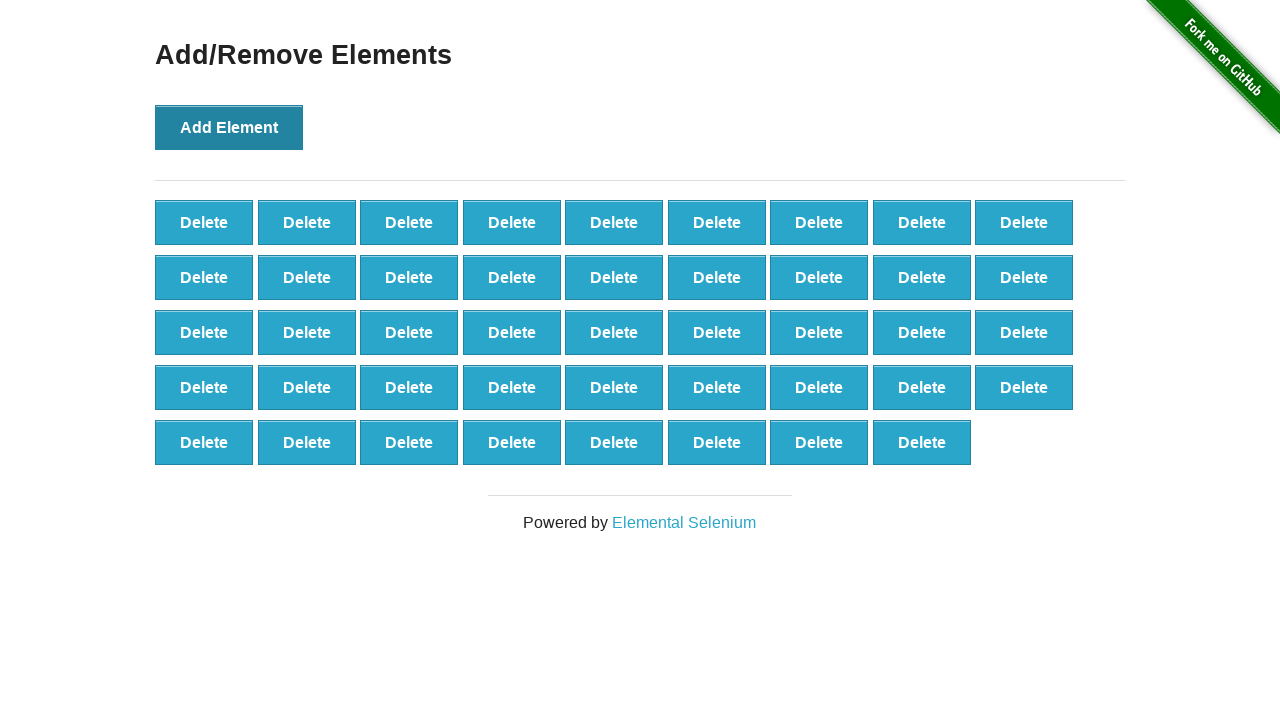

Clicked 'Add Element' button (iteration 45/100) at (229, 127) on button[onclick='addElement()']
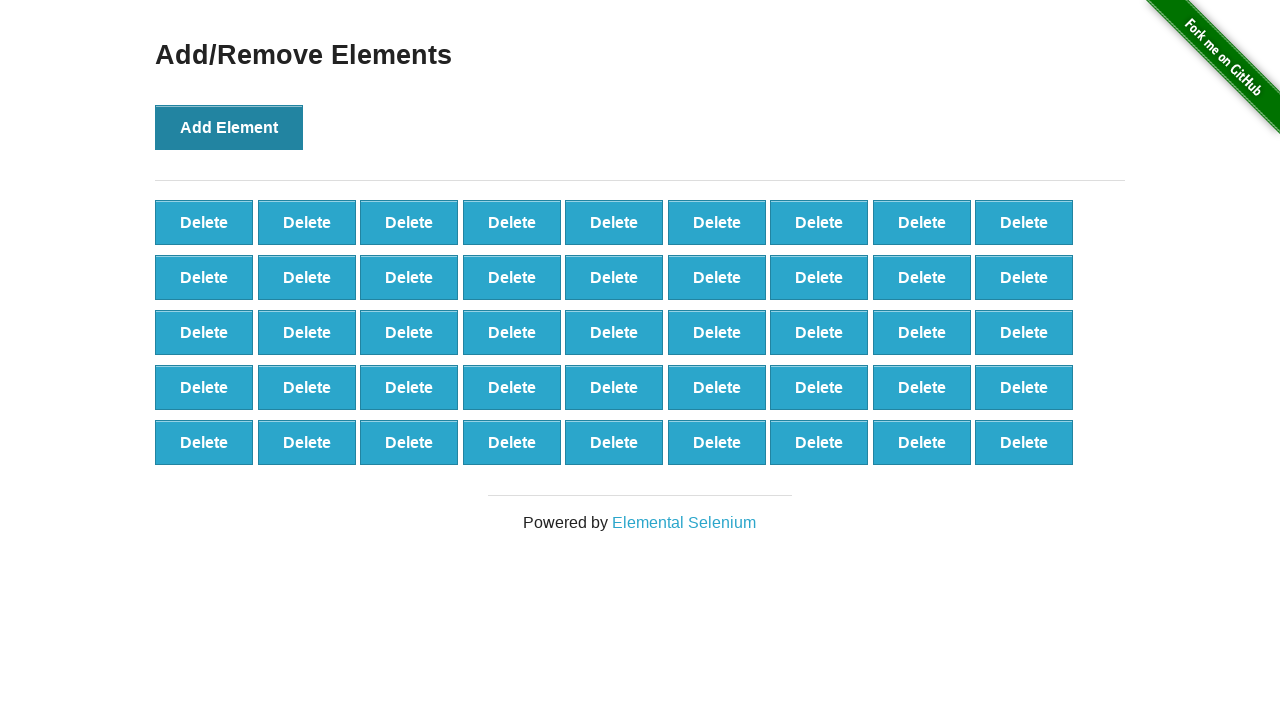

Clicked 'Add Element' button (iteration 46/100) at (229, 127) on button[onclick='addElement()']
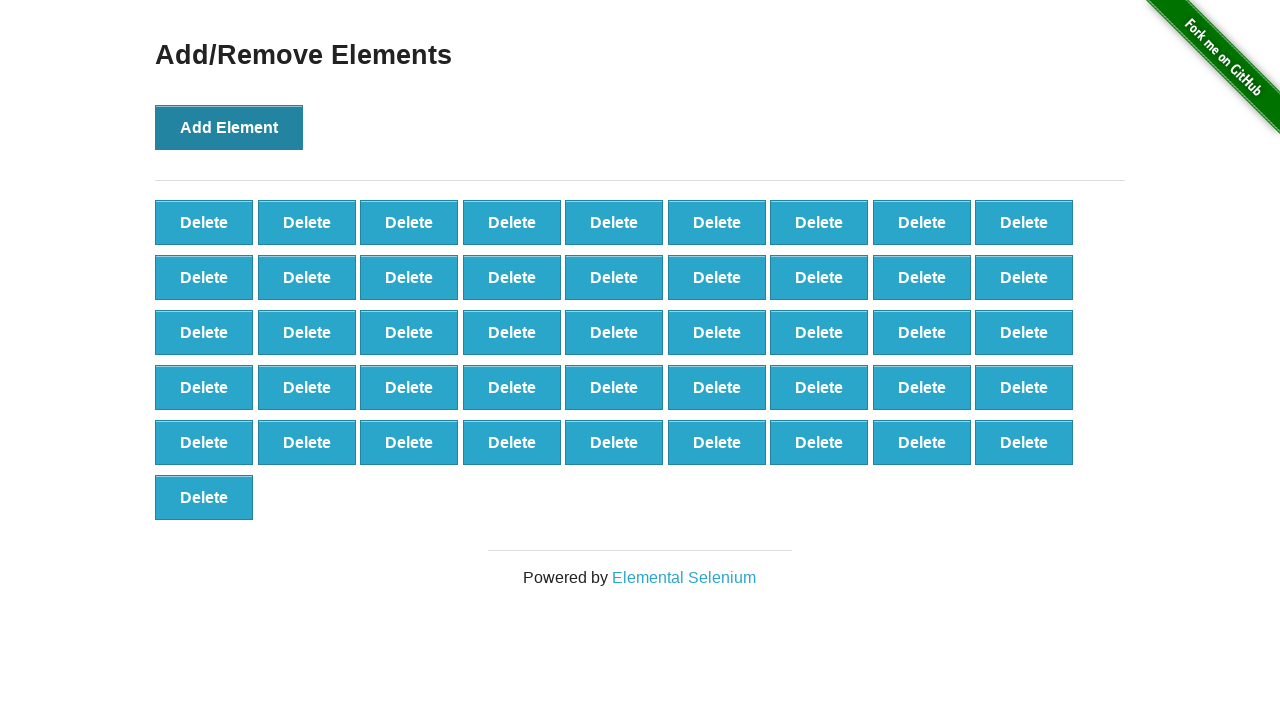

Clicked 'Add Element' button (iteration 47/100) at (229, 127) on button[onclick='addElement()']
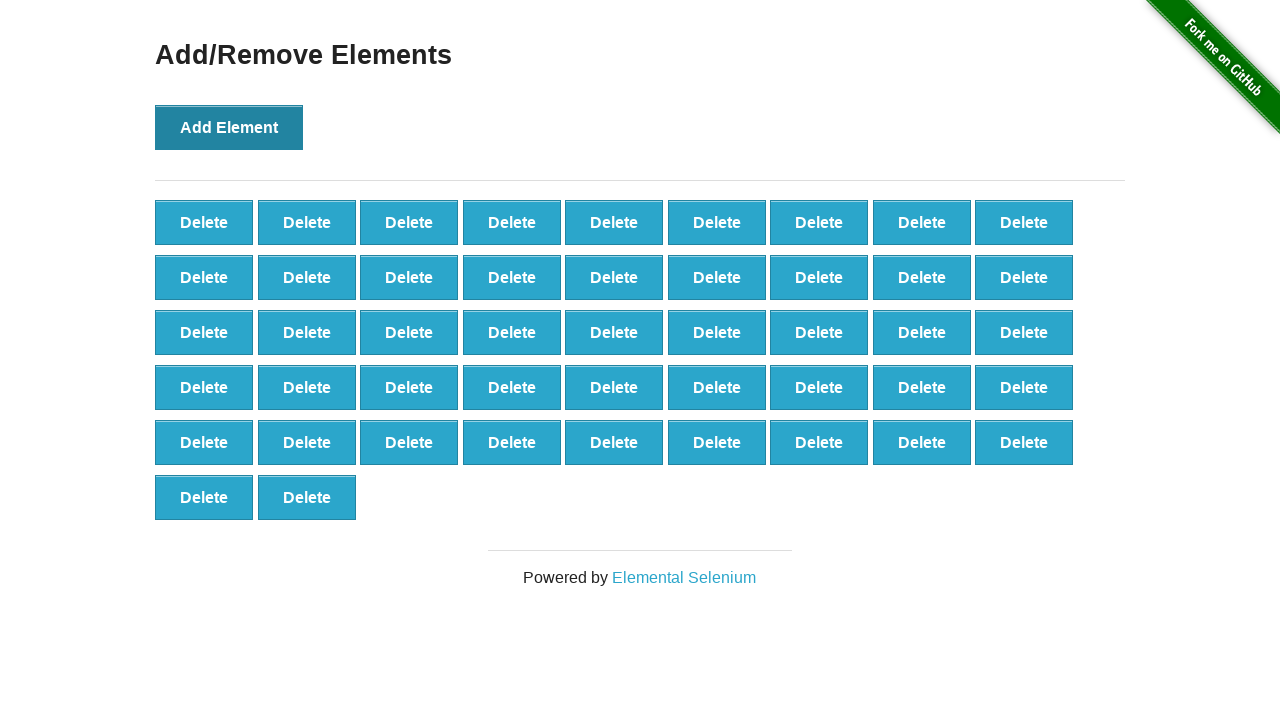

Clicked 'Add Element' button (iteration 48/100) at (229, 127) on button[onclick='addElement()']
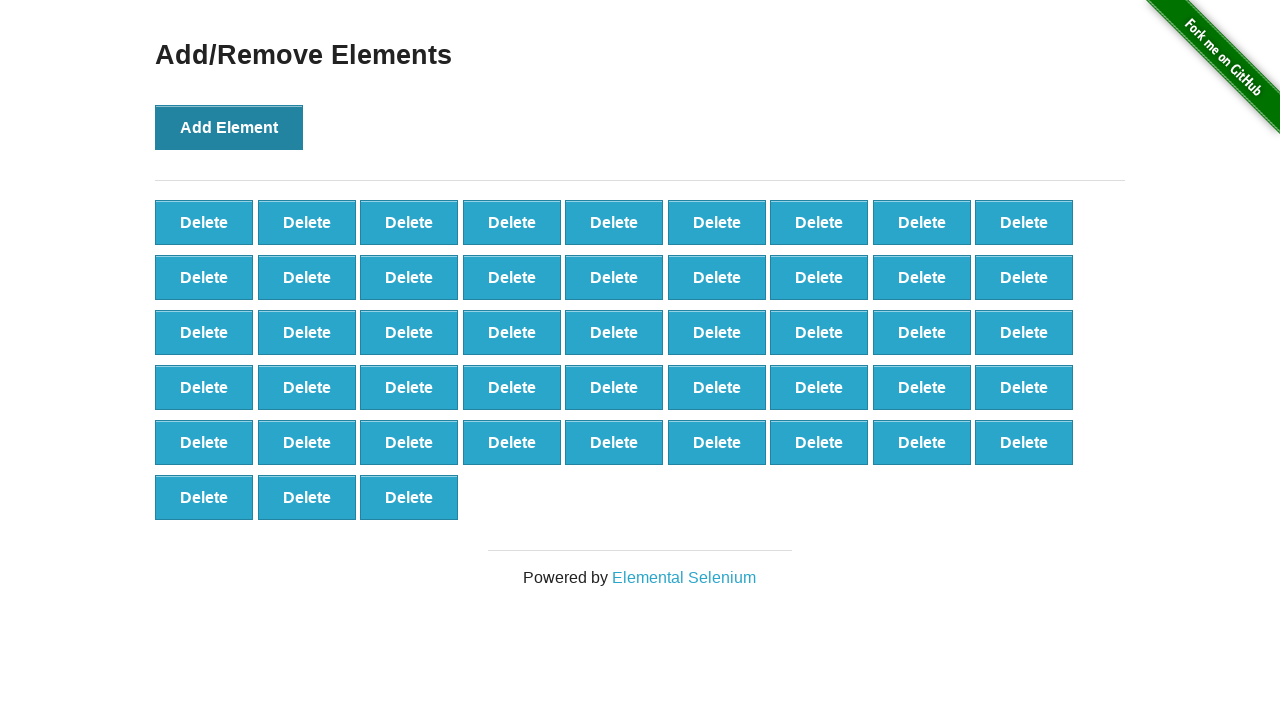

Clicked 'Add Element' button (iteration 49/100) at (229, 127) on button[onclick='addElement()']
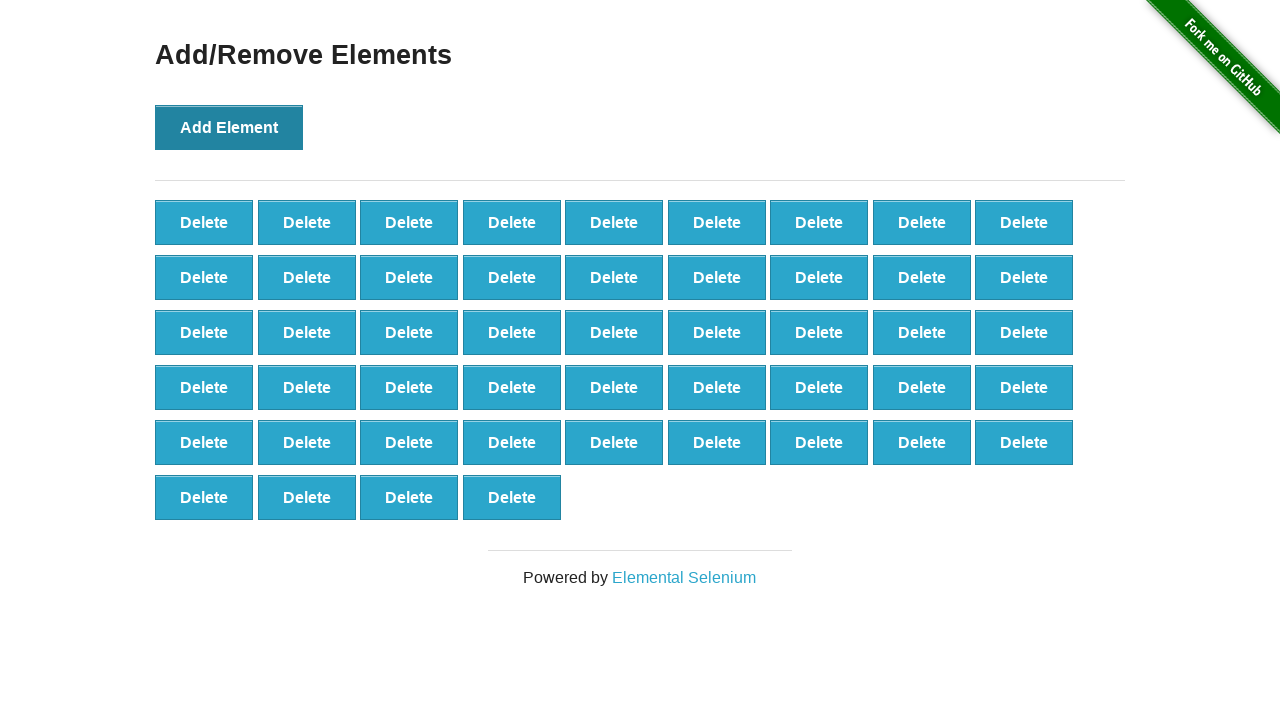

Clicked 'Add Element' button (iteration 50/100) at (229, 127) on button[onclick='addElement()']
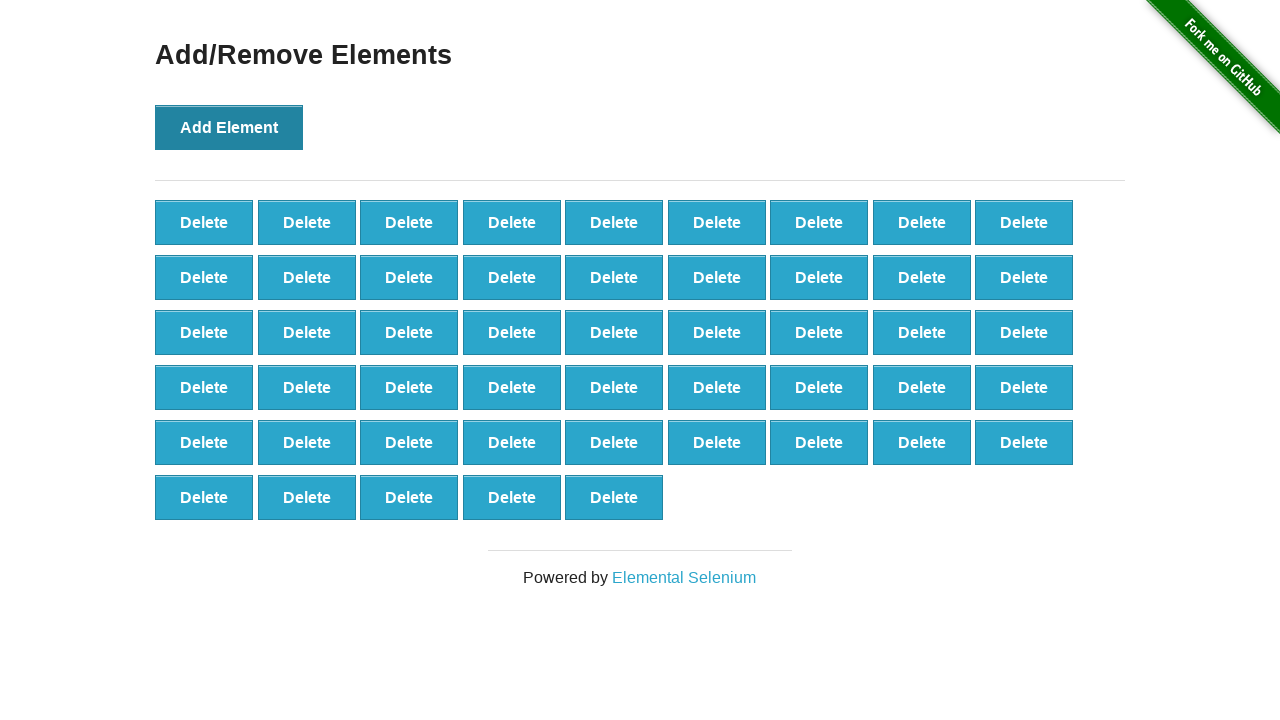

Clicked 'Add Element' button (iteration 51/100) at (229, 127) on button[onclick='addElement()']
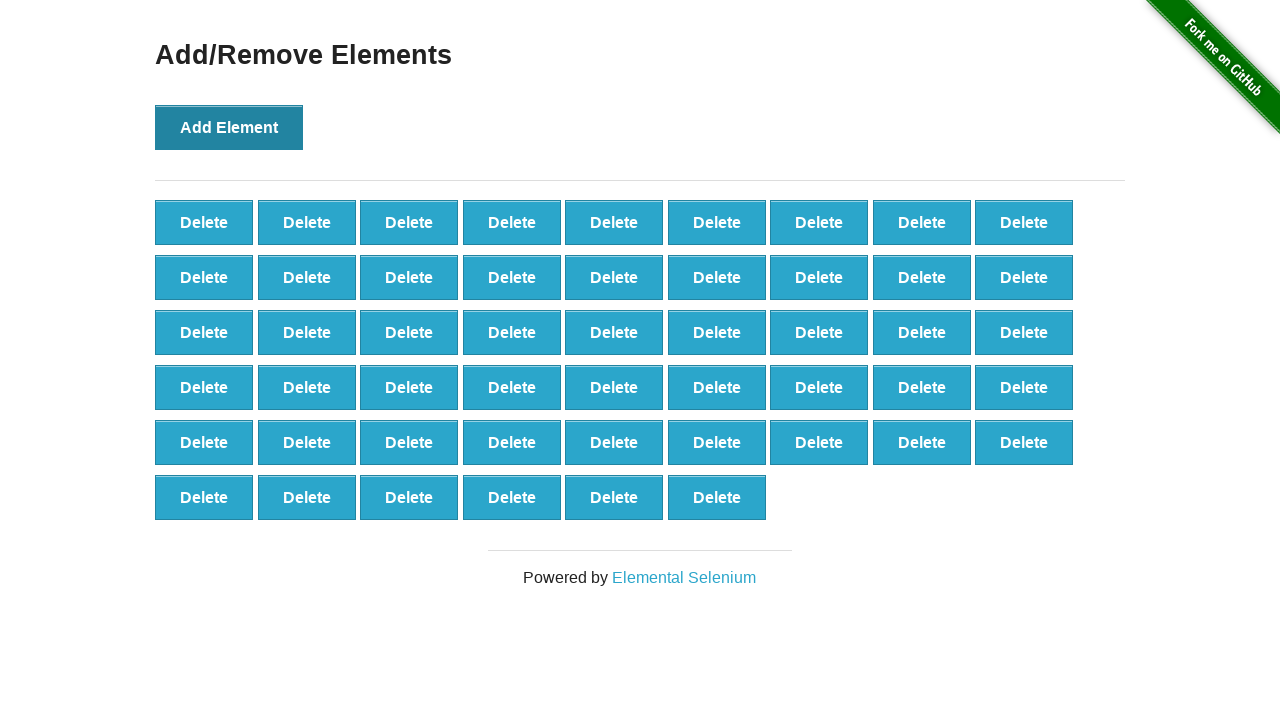

Clicked 'Add Element' button (iteration 52/100) at (229, 127) on button[onclick='addElement()']
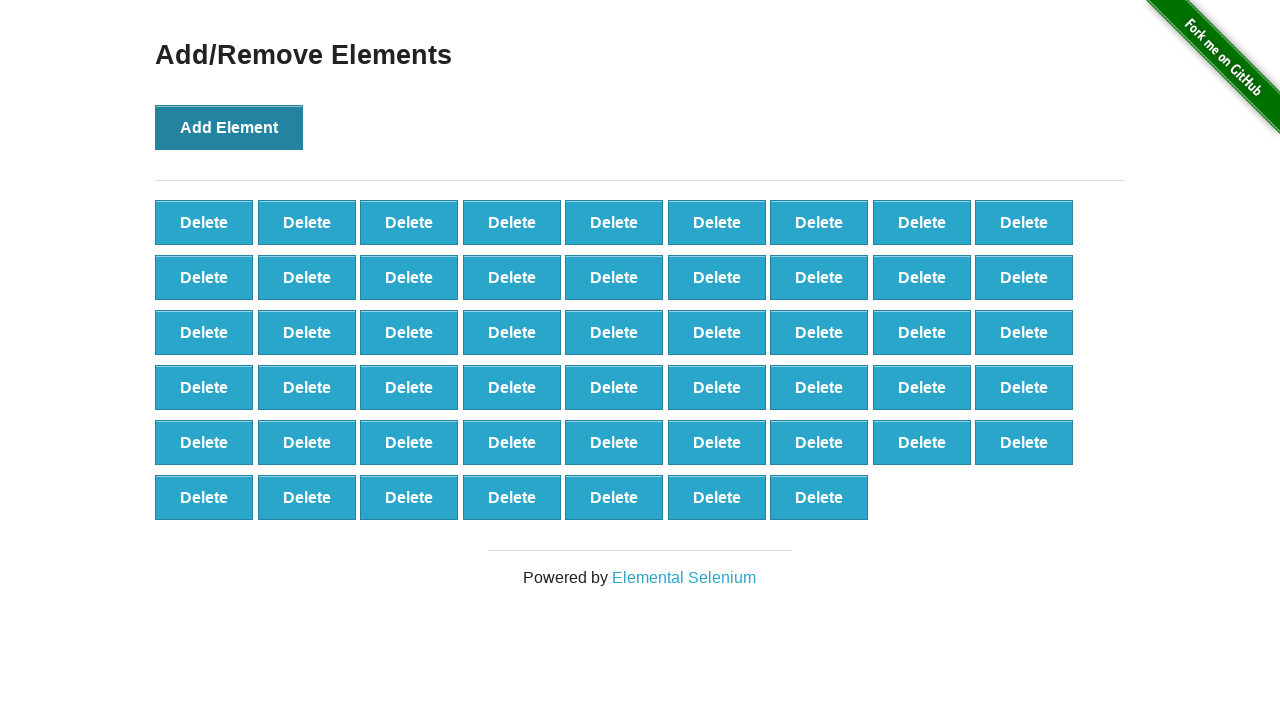

Clicked 'Add Element' button (iteration 53/100) at (229, 127) on button[onclick='addElement()']
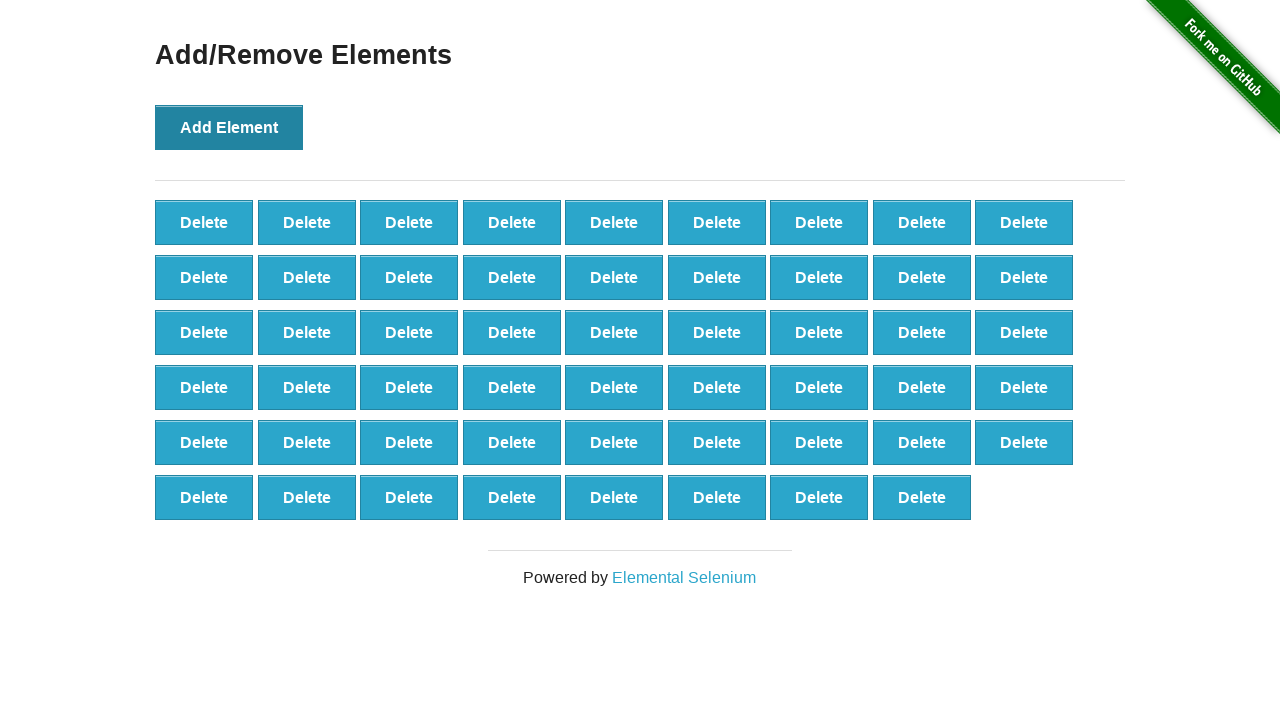

Clicked 'Add Element' button (iteration 54/100) at (229, 127) on button[onclick='addElement()']
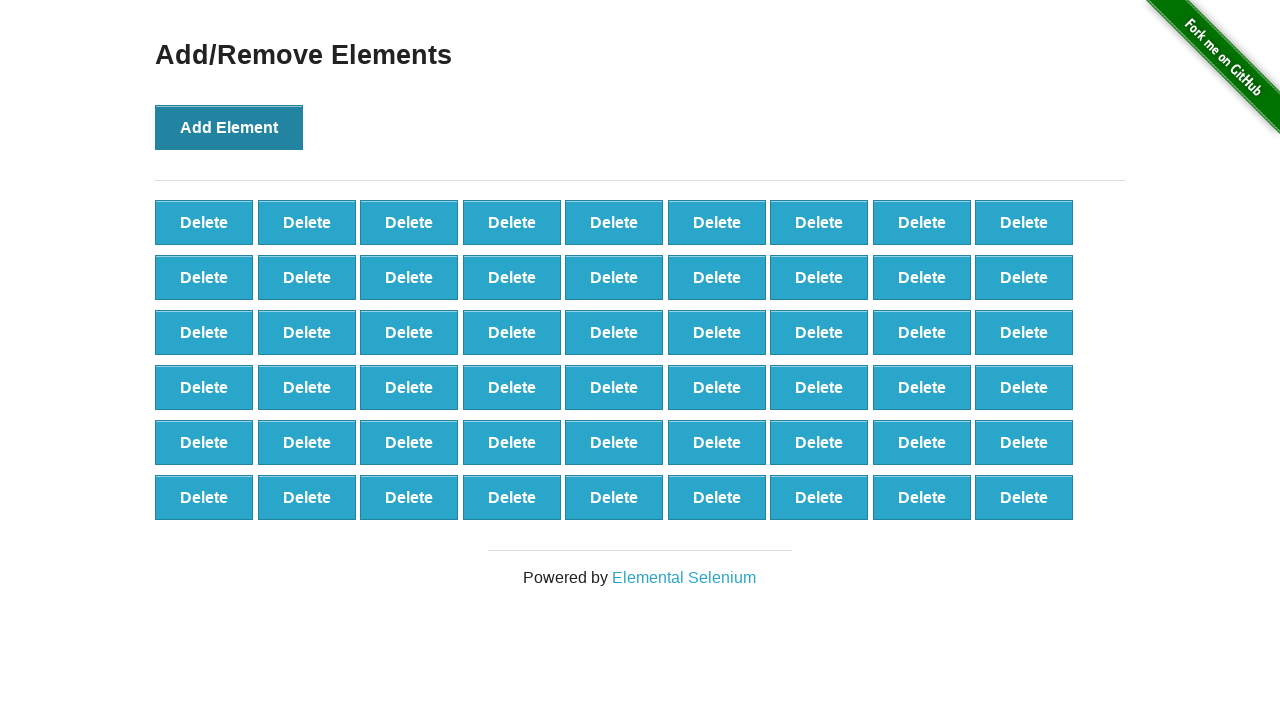

Clicked 'Add Element' button (iteration 55/100) at (229, 127) on button[onclick='addElement()']
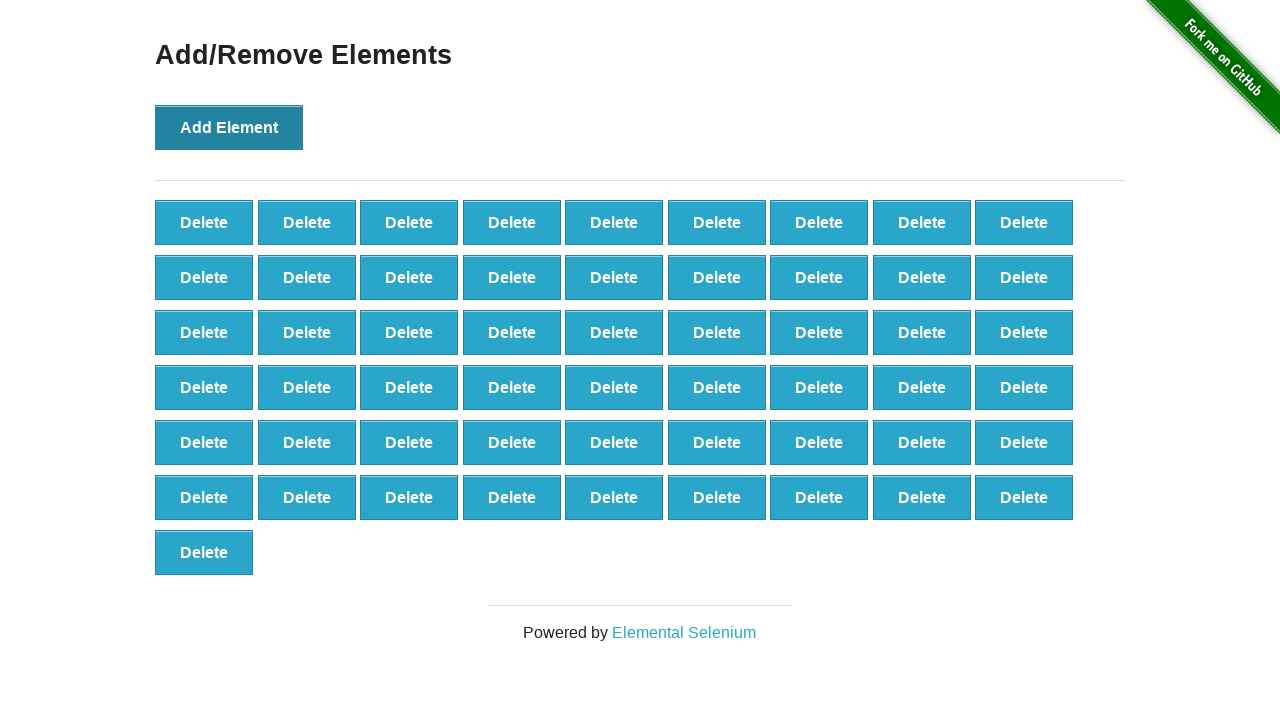

Clicked 'Add Element' button (iteration 56/100) at (229, 127) on button[onclick='addElement()']
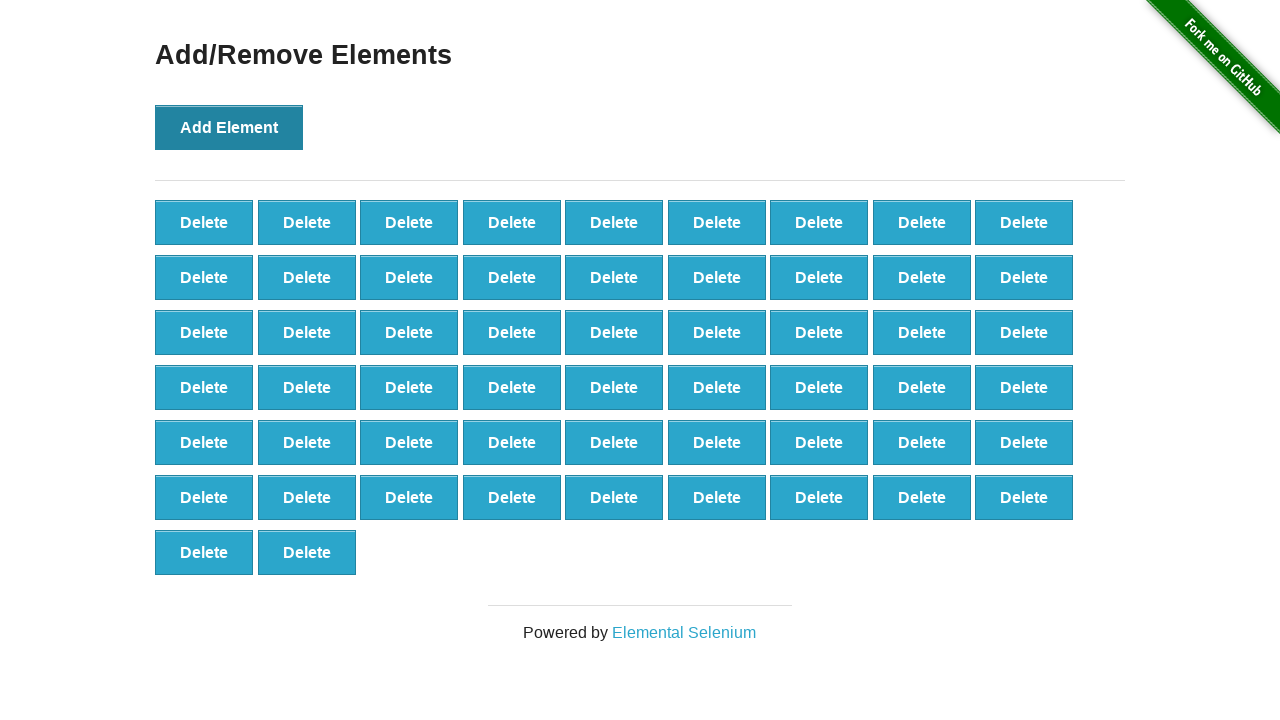

Clicked 'Add Element' button (iteration 57/100) at (229, 127) on button[onclick='addElement()']
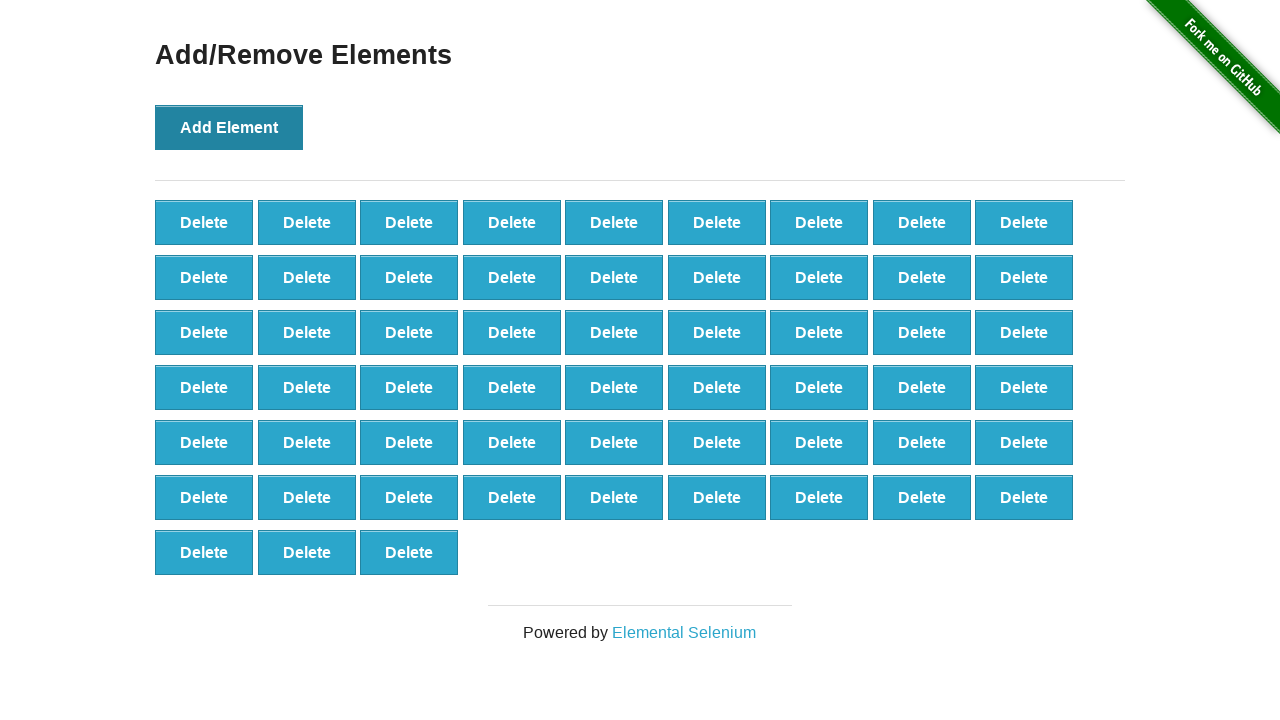

Clicked 'Add Element' button (iteration 58/100) at (229, 127) on button[onclick='addElement()']
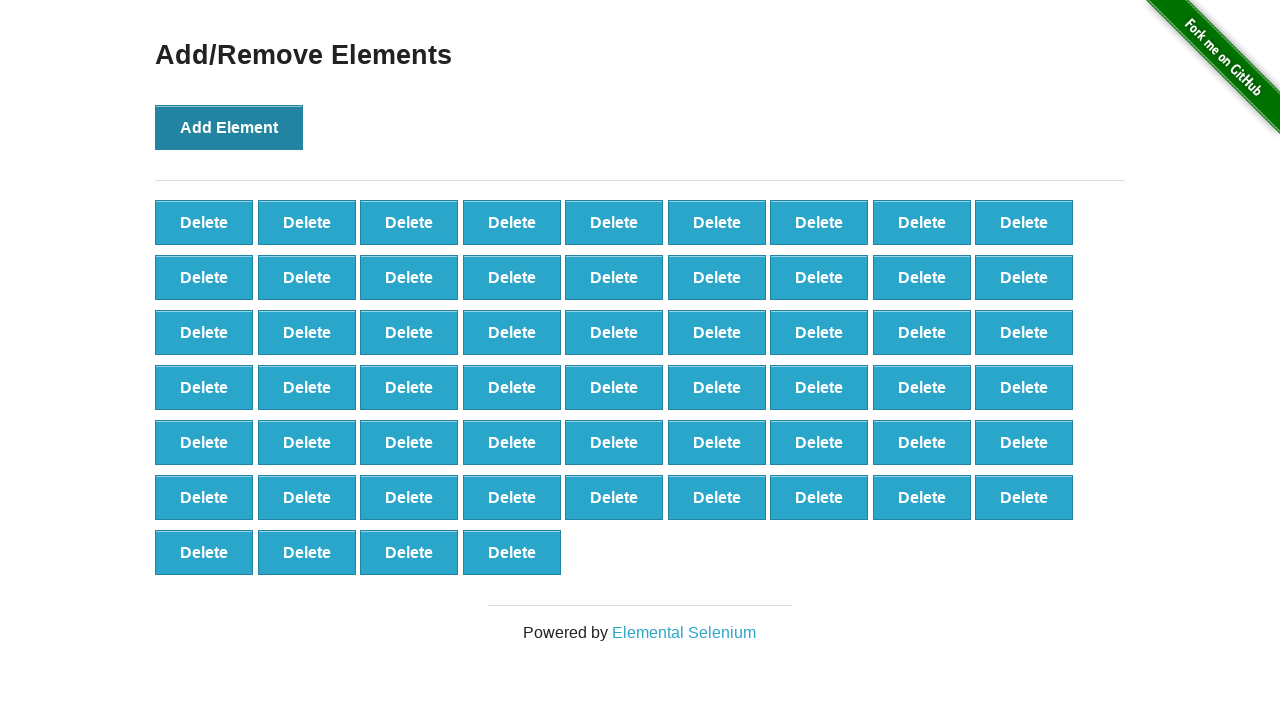

Clicked 'Add Element' button (iteration 59/100) at (229, 127) on button[onclick='addElement()']
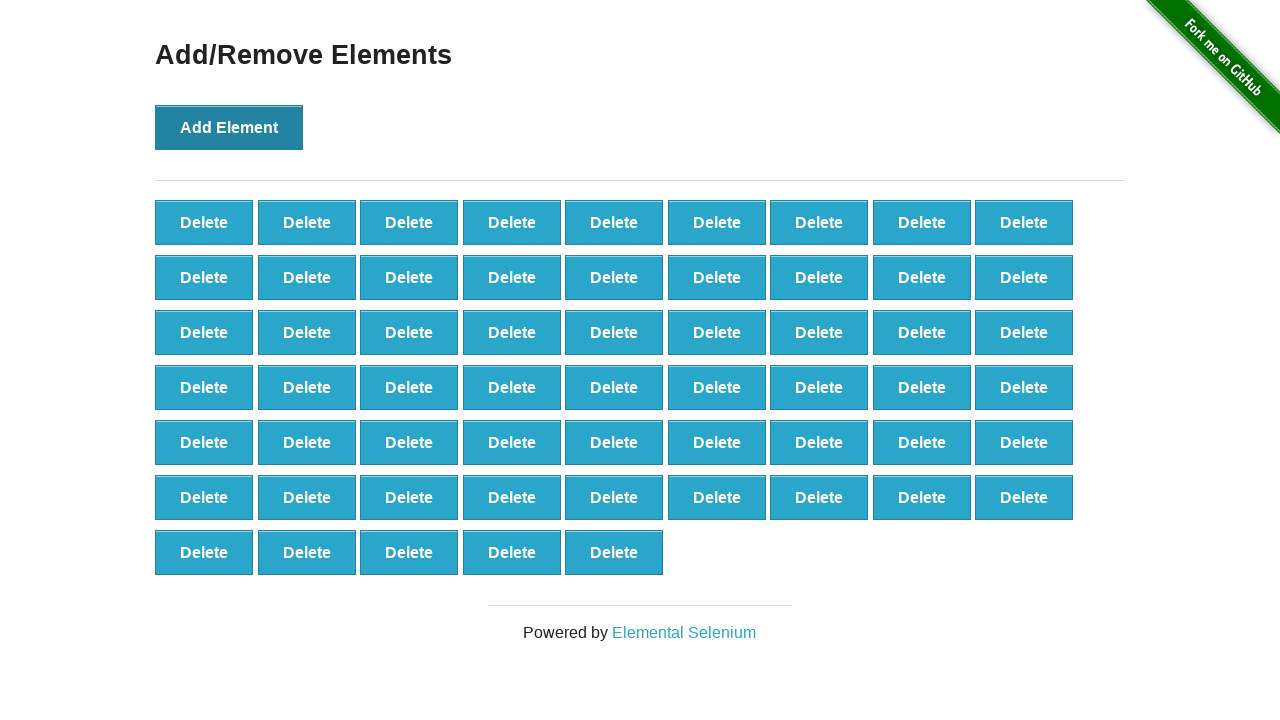

Clicked 'Add Element' button (iteration 60/100) at (229, 127) on button[onclick='addElement()']
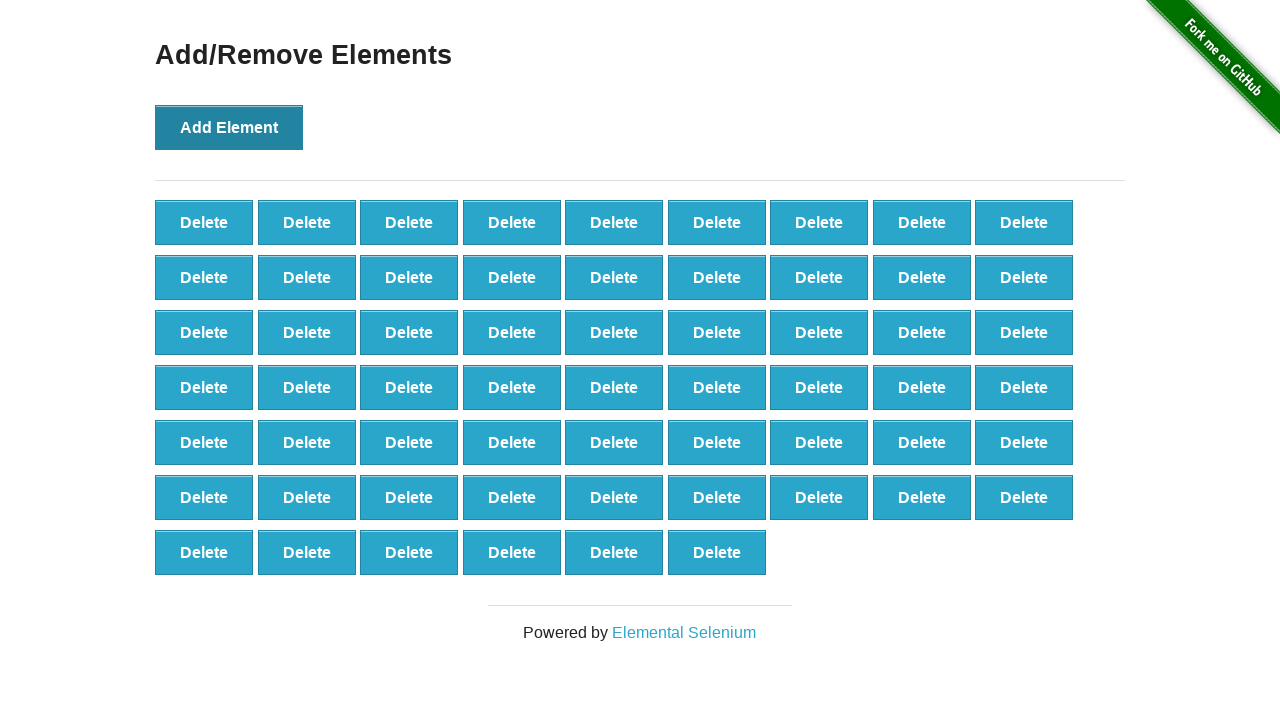

Clicked 'Add Element' button (iteration 61/100) at (229, 127) on button[onclick='addElement()']
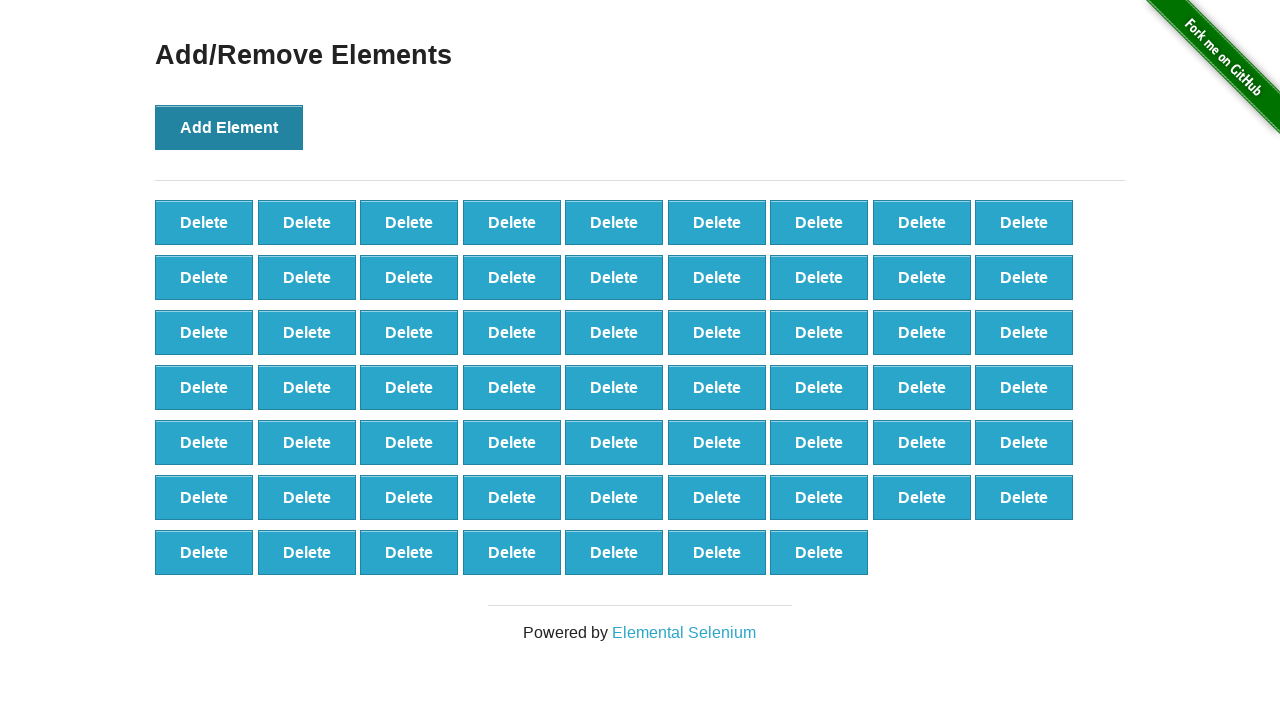

Clicked 'Add Element' button (iteration 62/100) at (229, 127) on button[onclick='addElement()']
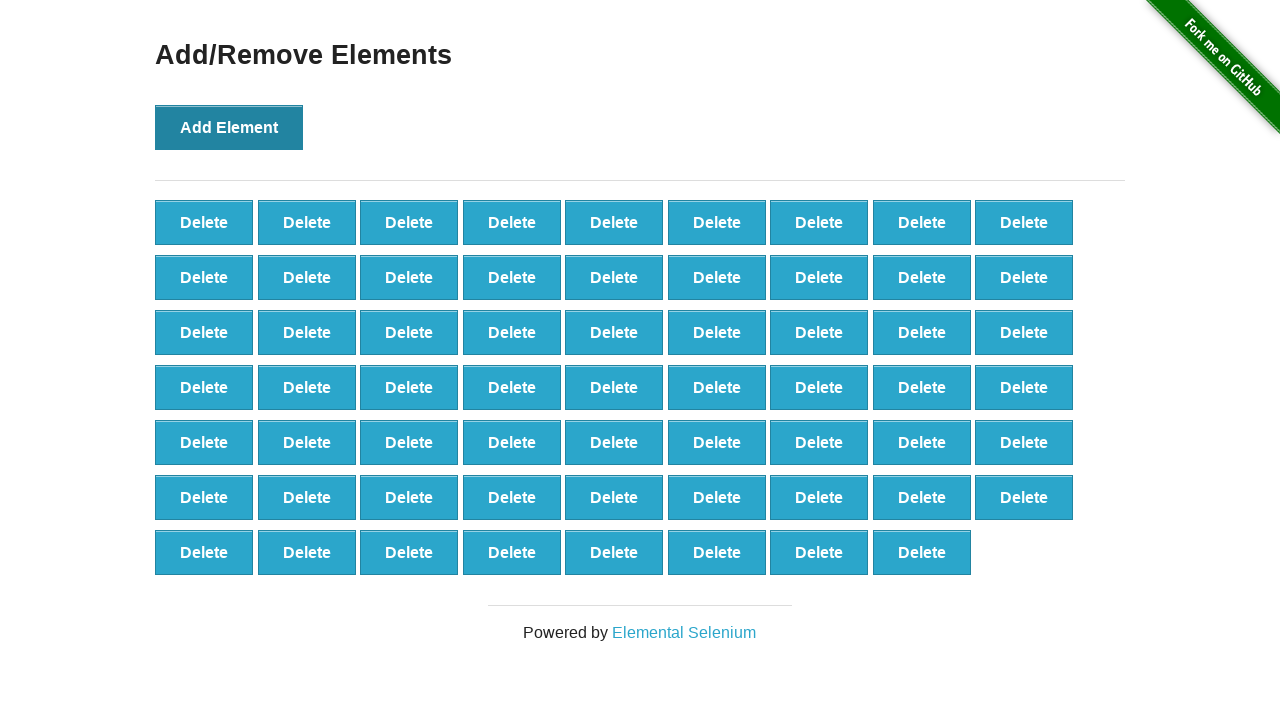

Clicked 'Add Element' button (iteration 63/100) at (229, 127) on button[onclick='addElement()']
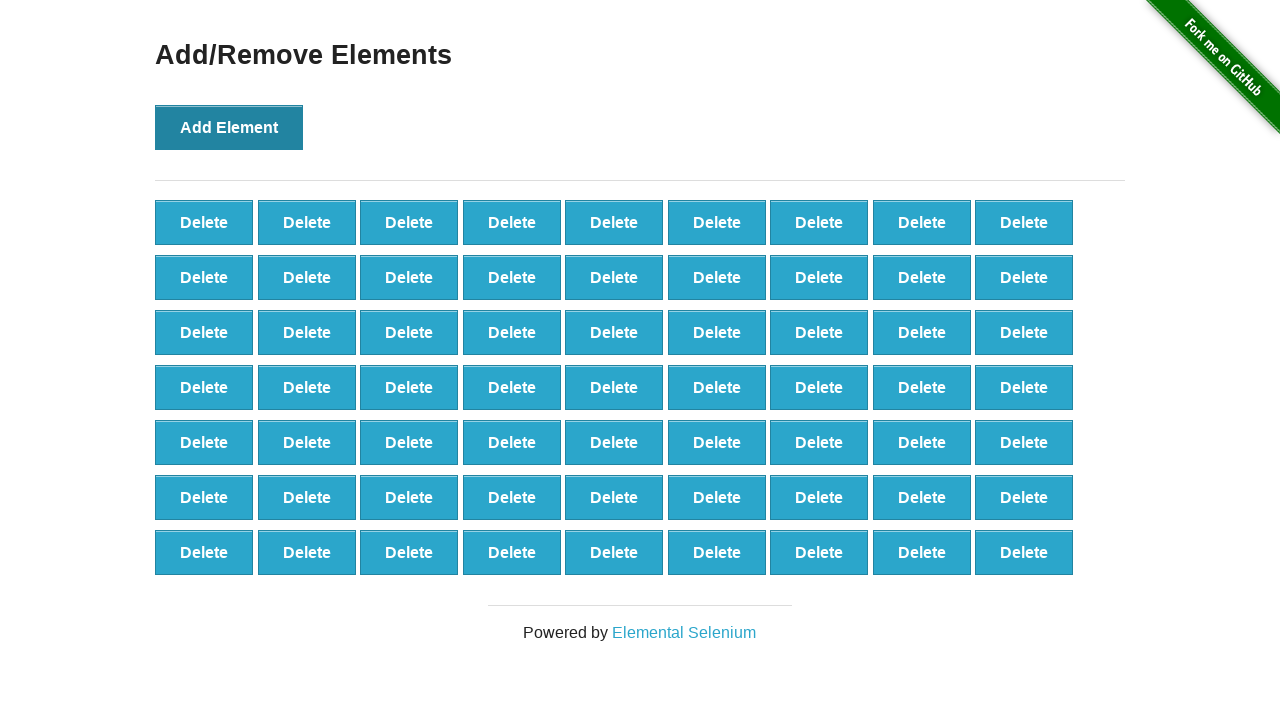

Clicked 'Add Element' button (iteration 64/100) at (229, 127) on button[onclick='addElement()']
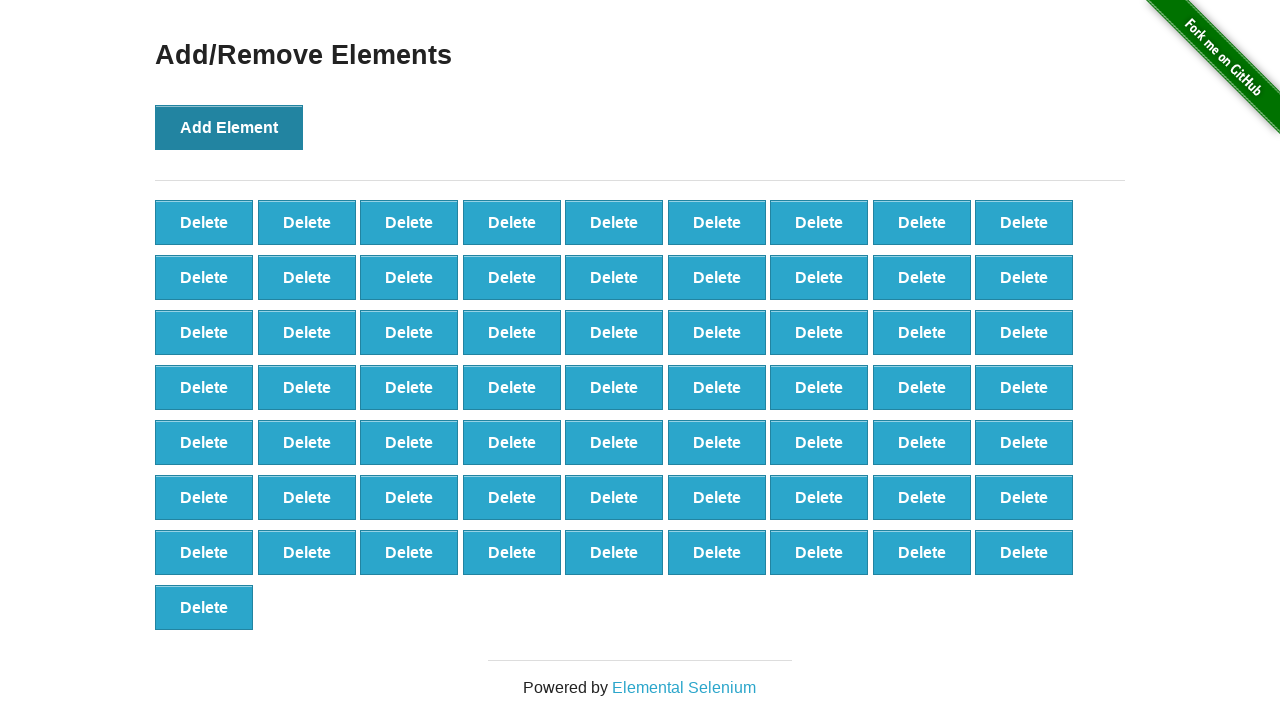

Clicked 'Add Element' button (iteration 65/100) at (229, 127) on button[onclick='addElement()']
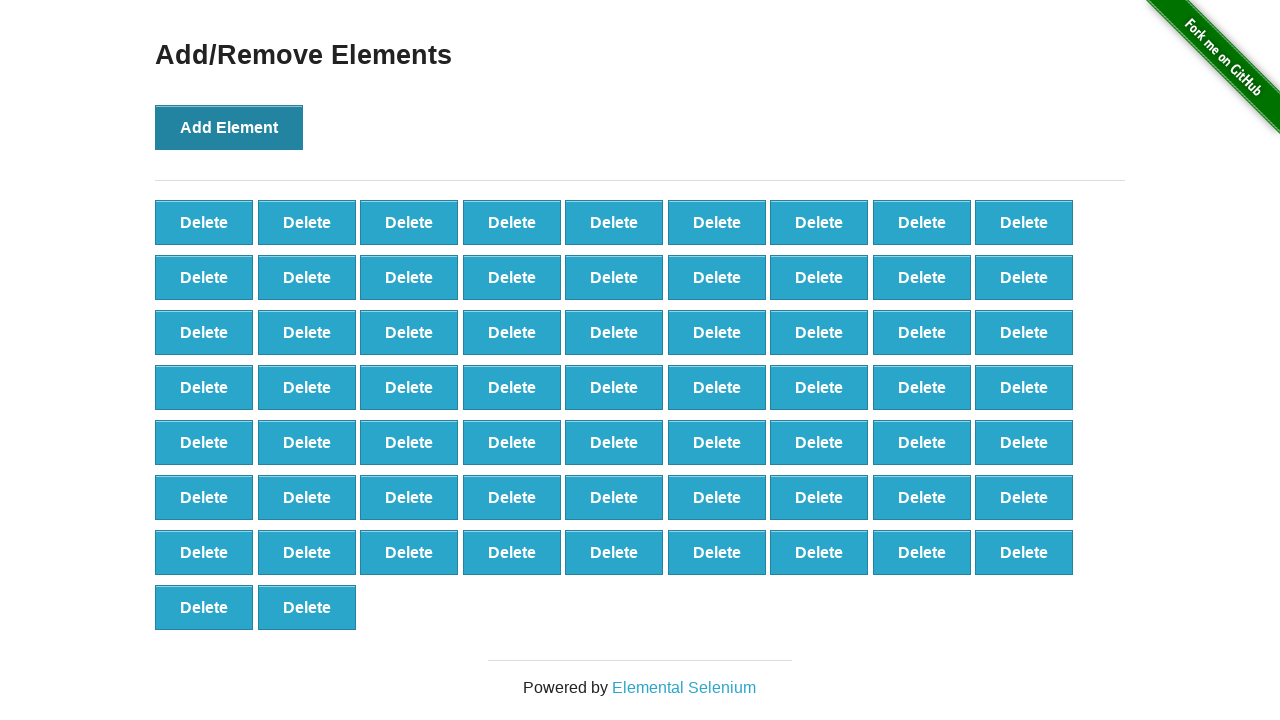

Clicked 'Add Element' button (iteration 66/100) at (229, 127) on button[onclick='addElement()']
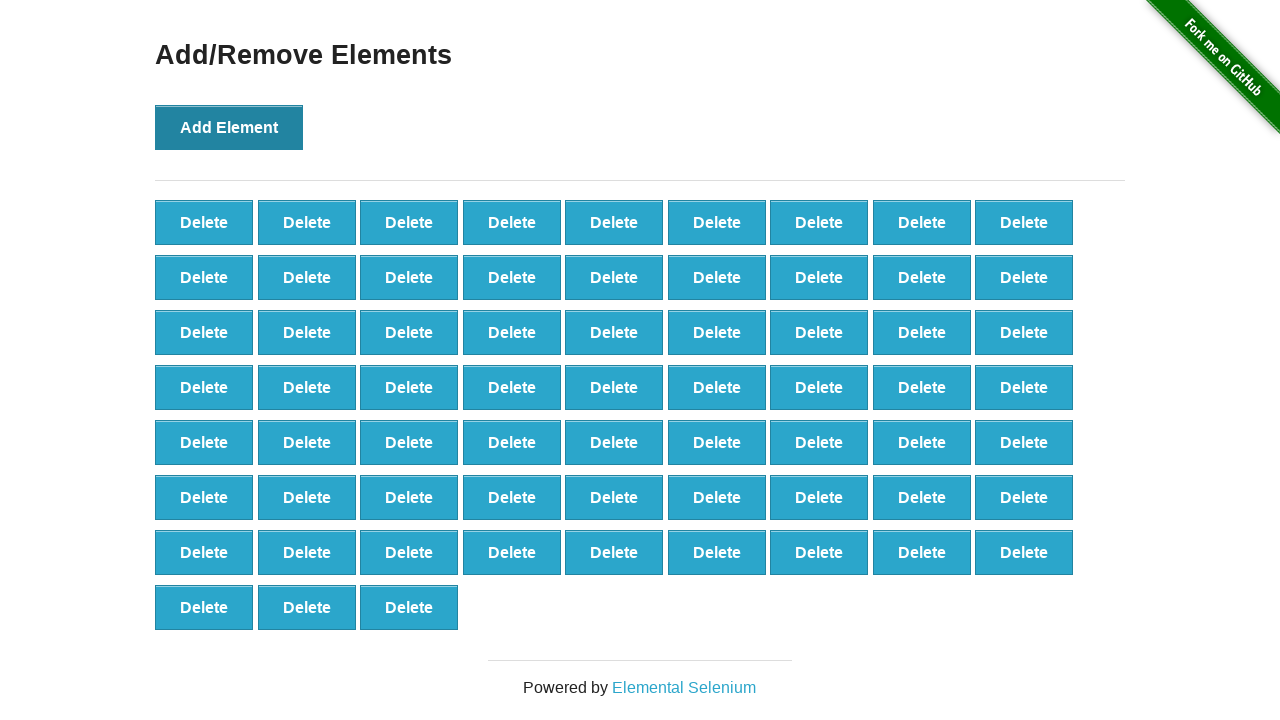

Clicked 'Add Element' button (iteration 67/100) at (229, 127) on button[onclick='addElement()']
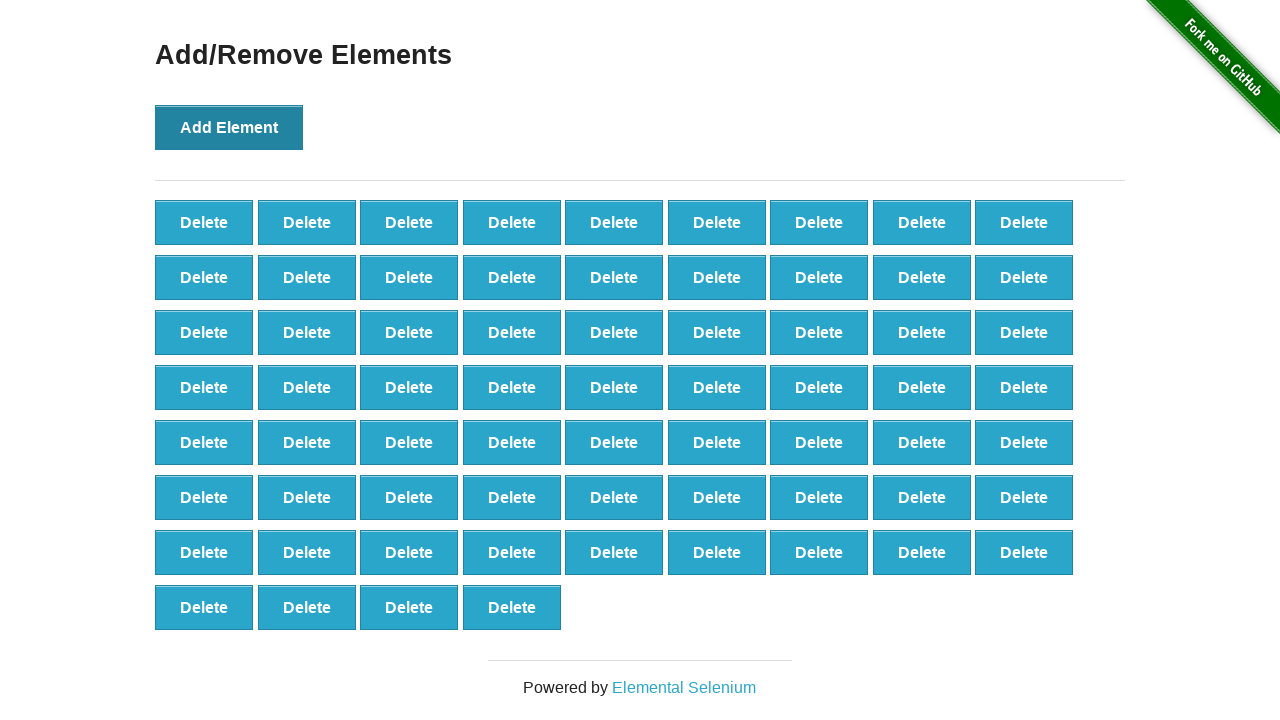

Clicked 'Add Element' button (iteration 68/100) at (229, 127) on button[onclick='addElement()']
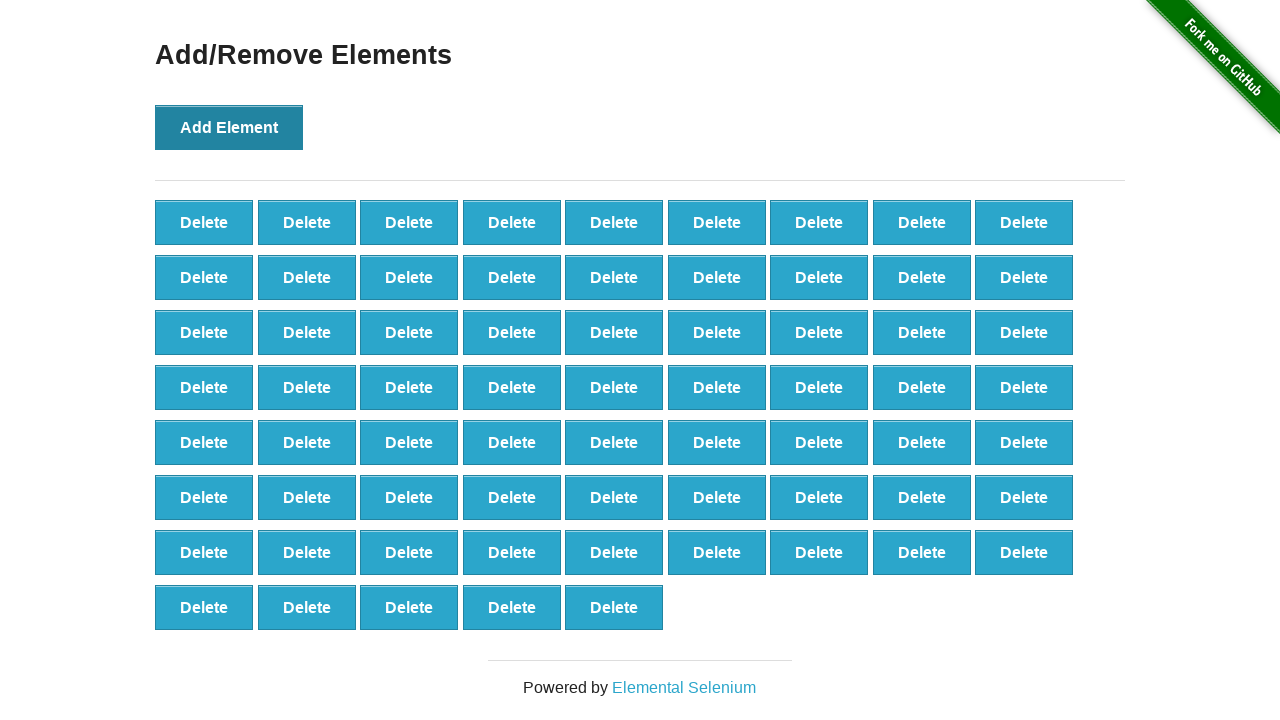

Clicked 'Add Element' button (iteration 69/100) at (229, 127) on button[onclick='addElement()']
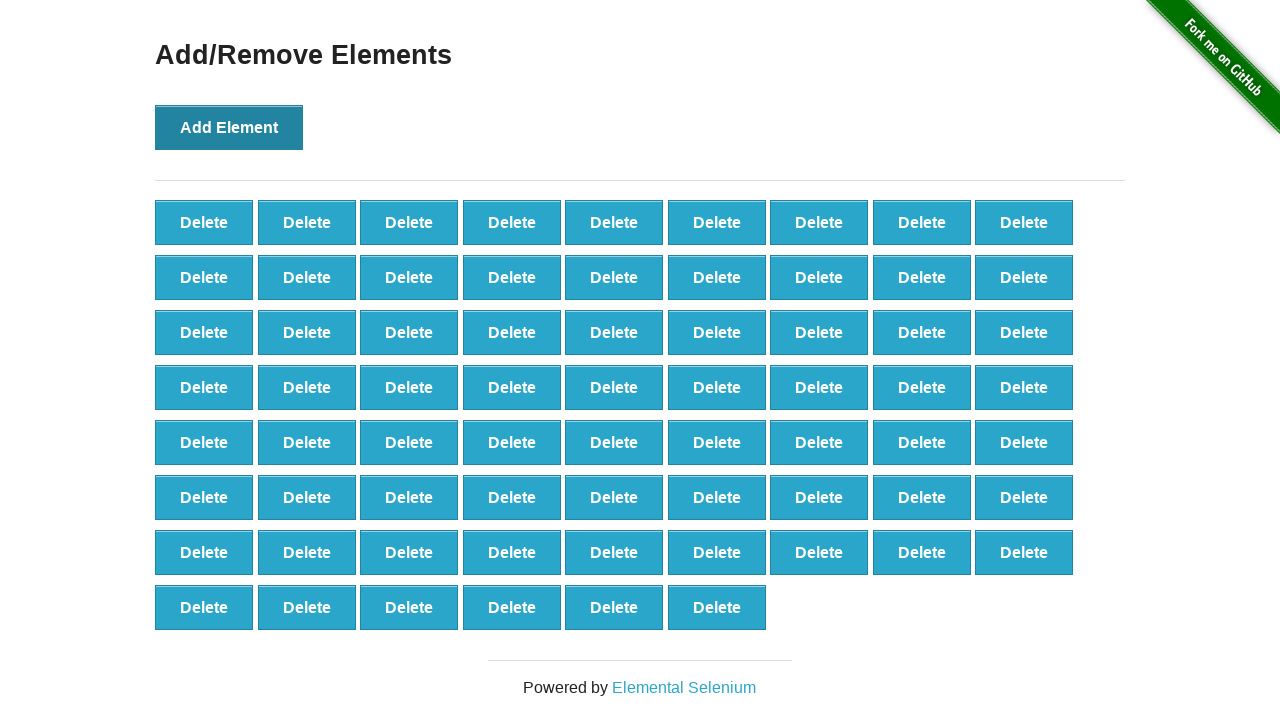

Clicked 'Add Element' button (iteration 70/100) at (229, 127) on button[onclick='addElement()']
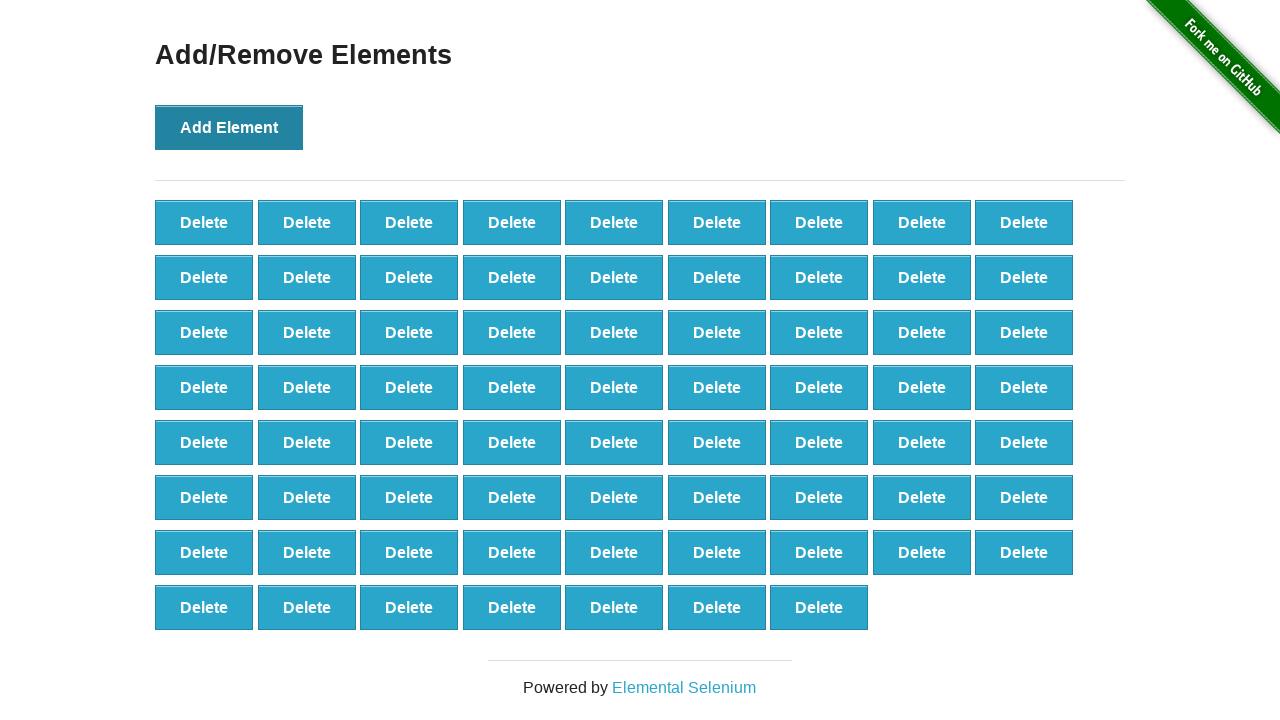

Clicked 'Add Element' button (iteration 71/100) at (229, 127) on button[onclick='addElement()']
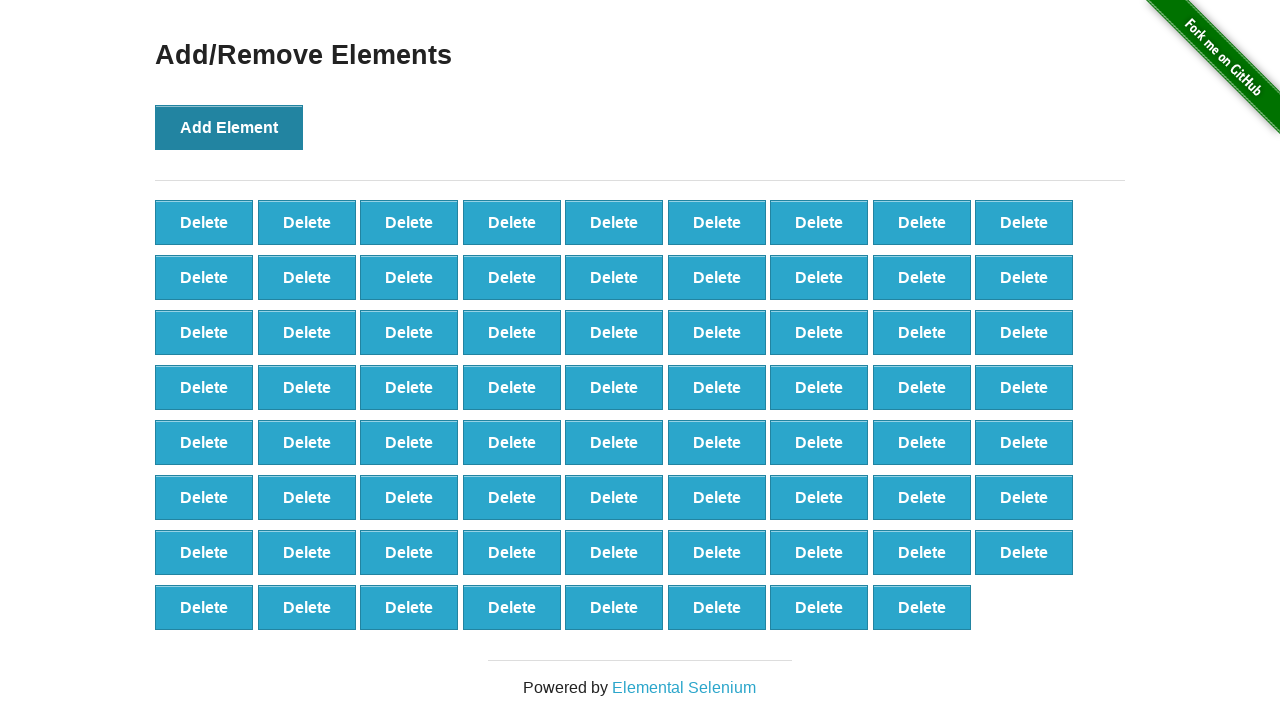

Clicked 'Add Element' button (iteration 72/100) at (229, 127) on button[onclick='addElement()']
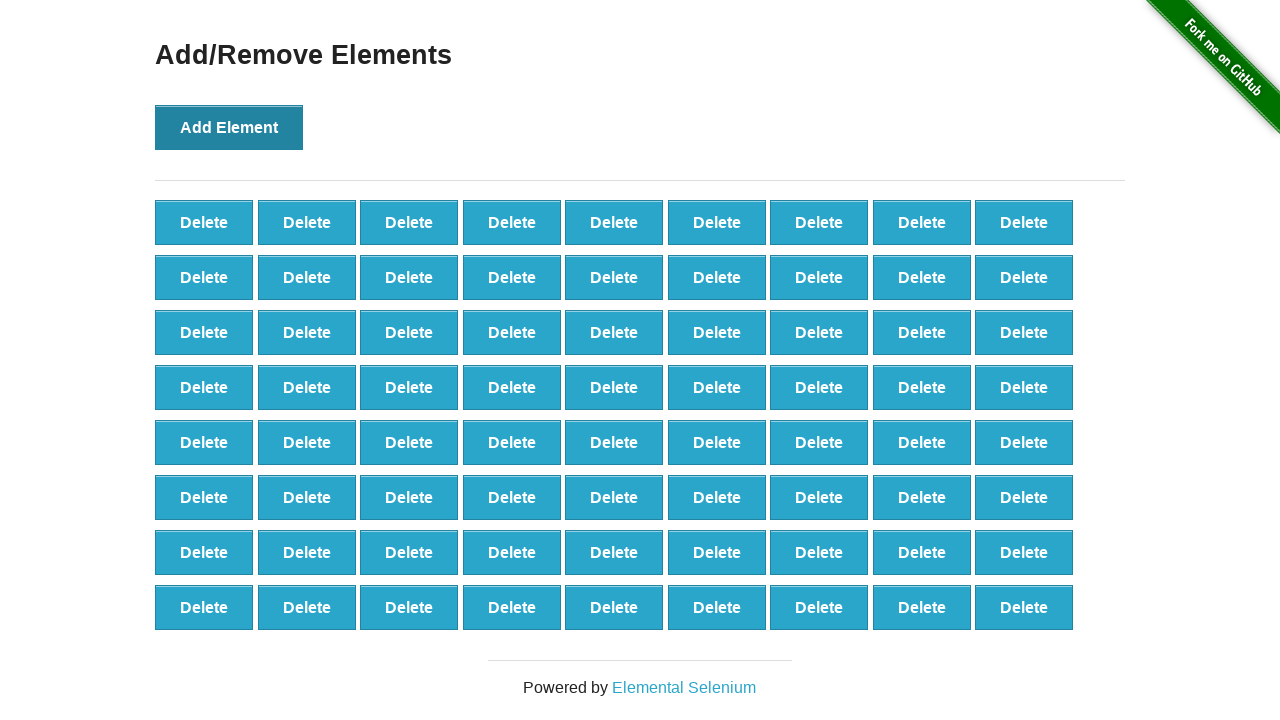

Clicked 'Add Element' button (iteration 73/100) at (229, 127) on button[onclick='addElement()']
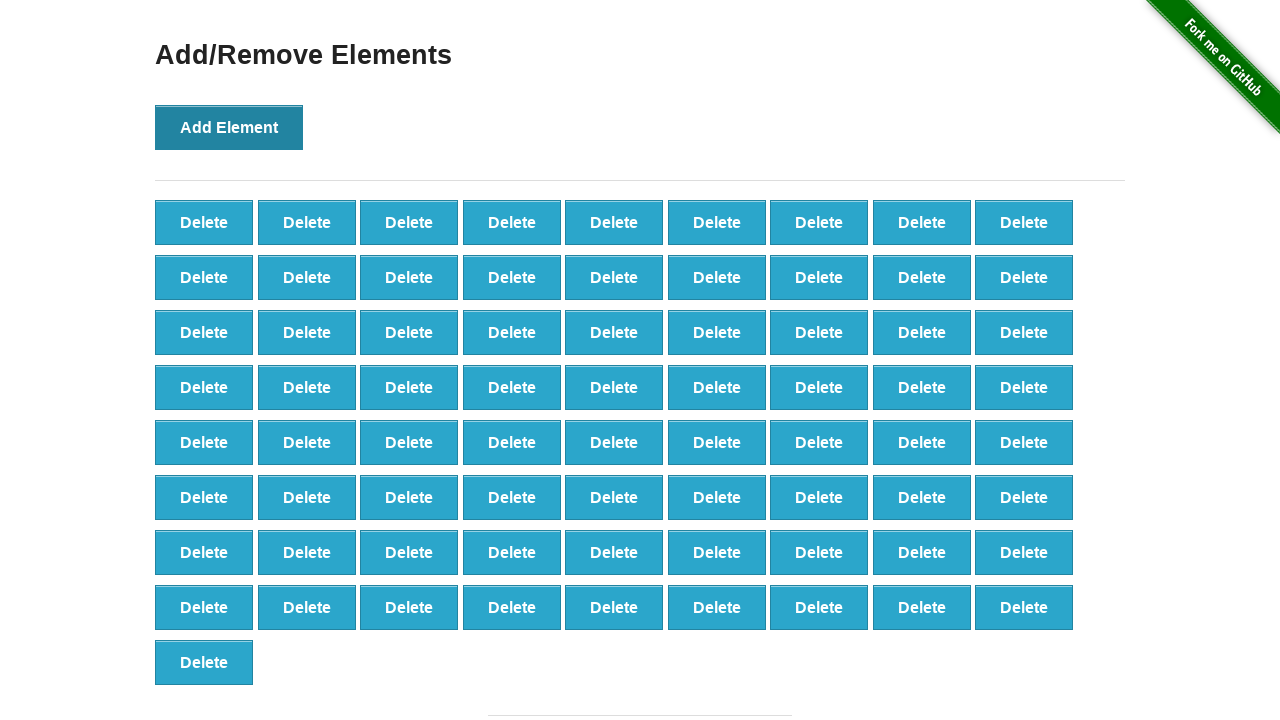

Clicked 'Add Element' button (iteration 74/100) at (229, 127) on button[onclick='addElement()']
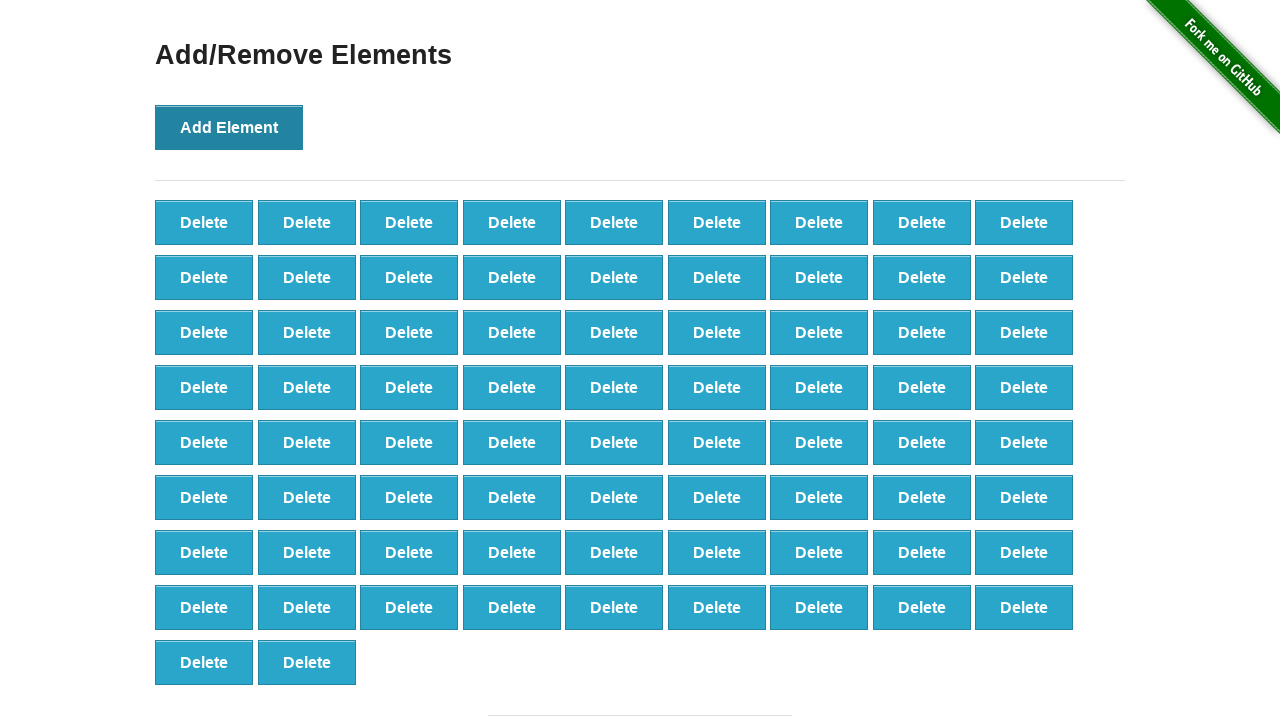

Clicked 'Add Element' button (iteration 75/100) at (229, 127) on button[onclick='addElement()']
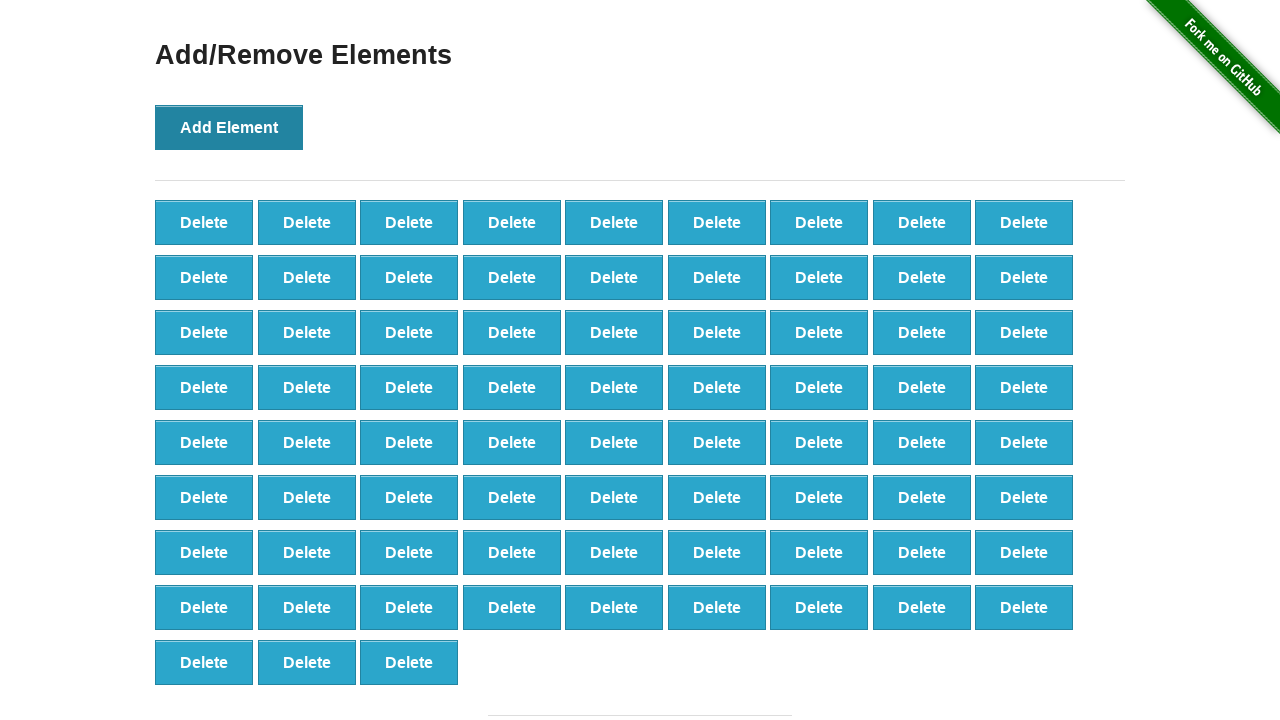

Clicked 'Add Element' button (iteration 76/100) at (229, 127) on button[onclick='addElement()']
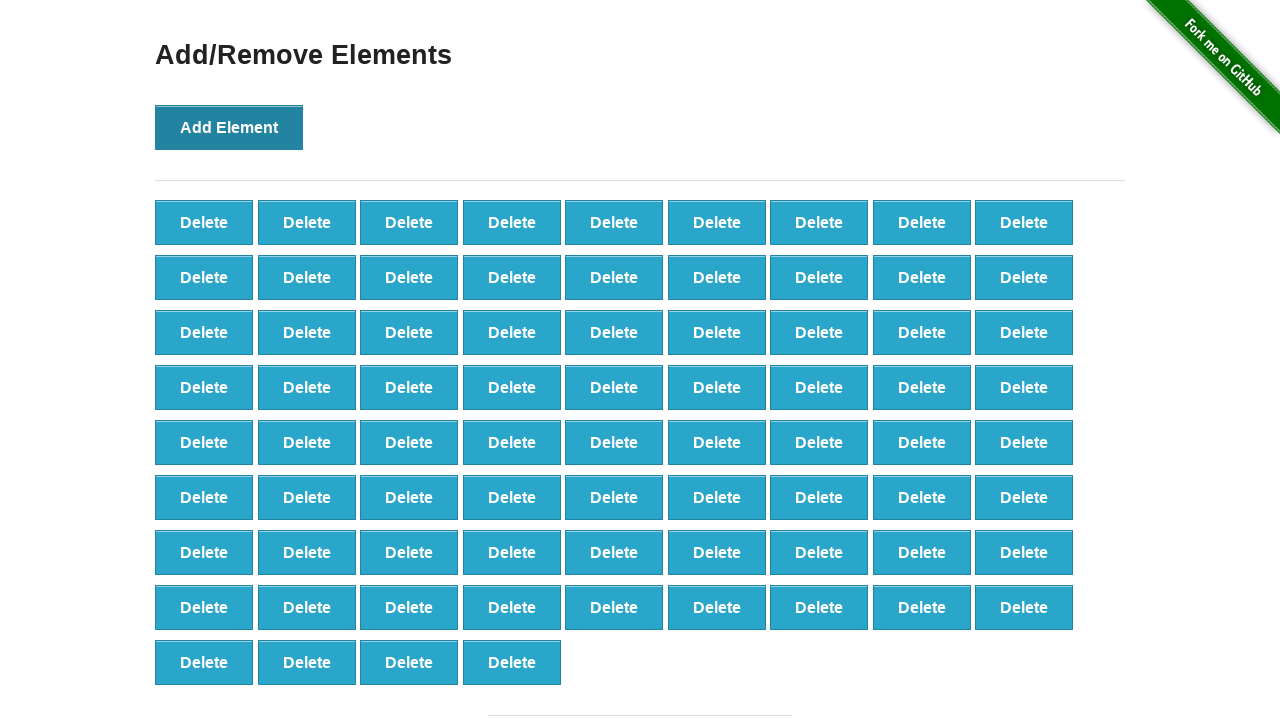

Clicked 'Add Element' button (iteration 77/100) at (229, 127) on button[onclick='addElement()']
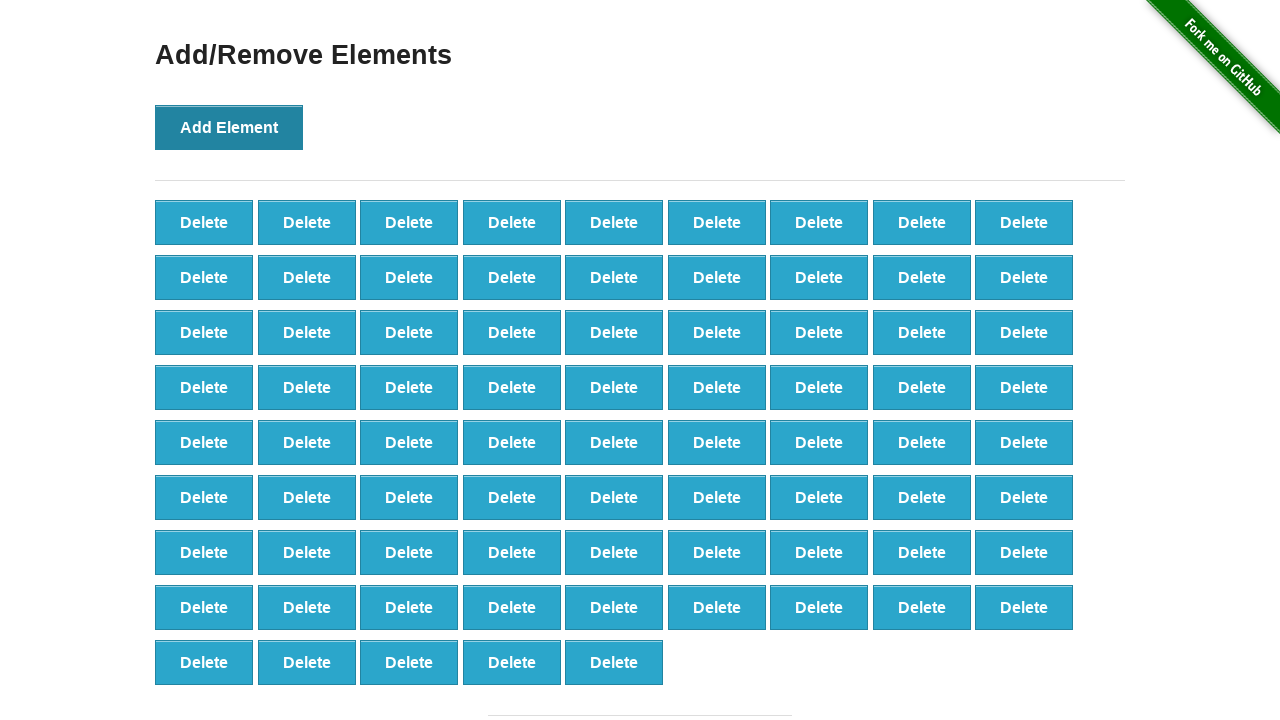

Clicked 'Add Element' button (iteration 78/100) at (229, 127) on button[onclick='addElement()']
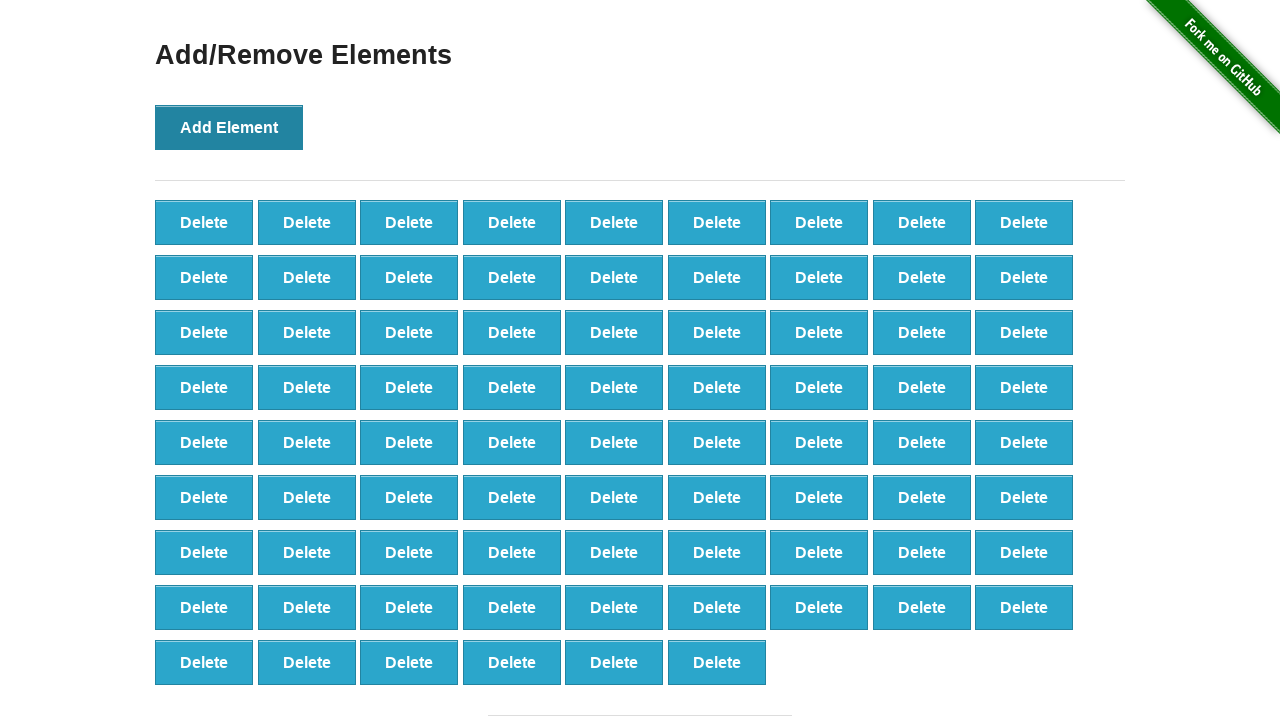

Clicked 'Add Element' button (iteration 79/100) at (229, 127) on button[onclick='addElement()']
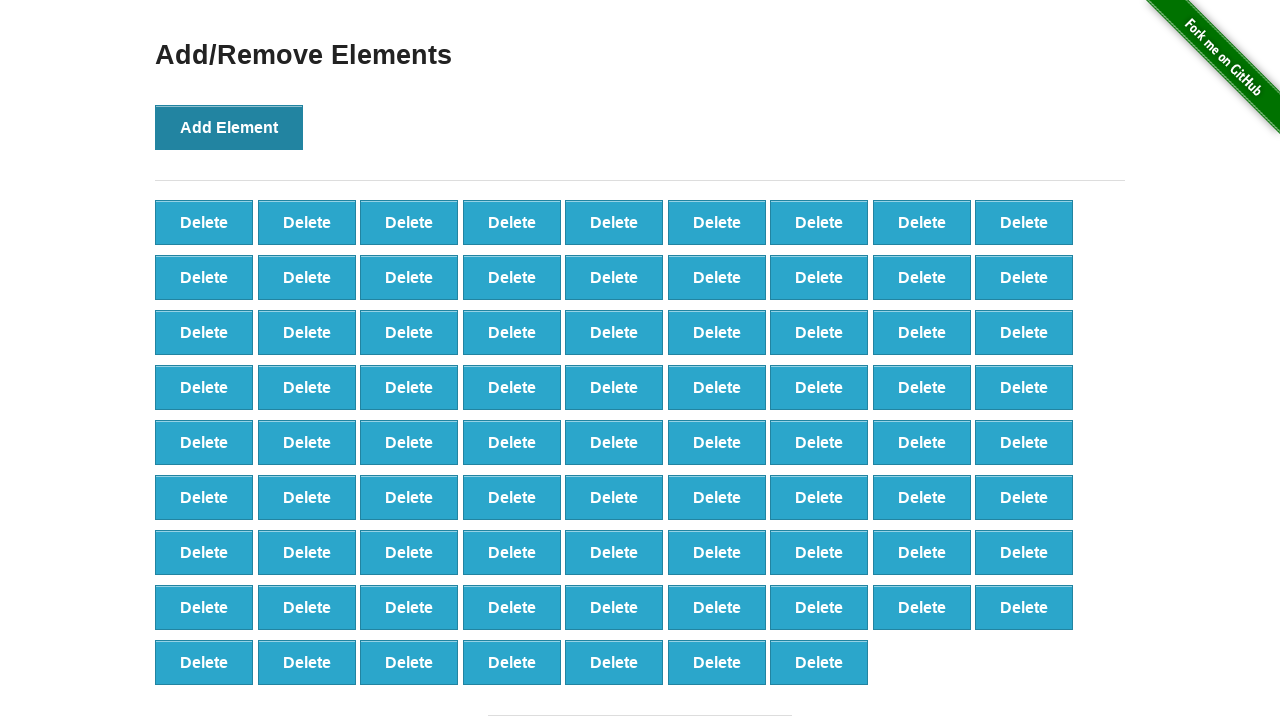

Clicked 'Add Element' button (iteration 80/100) at (229, 127) on button[onclick='addElement()']
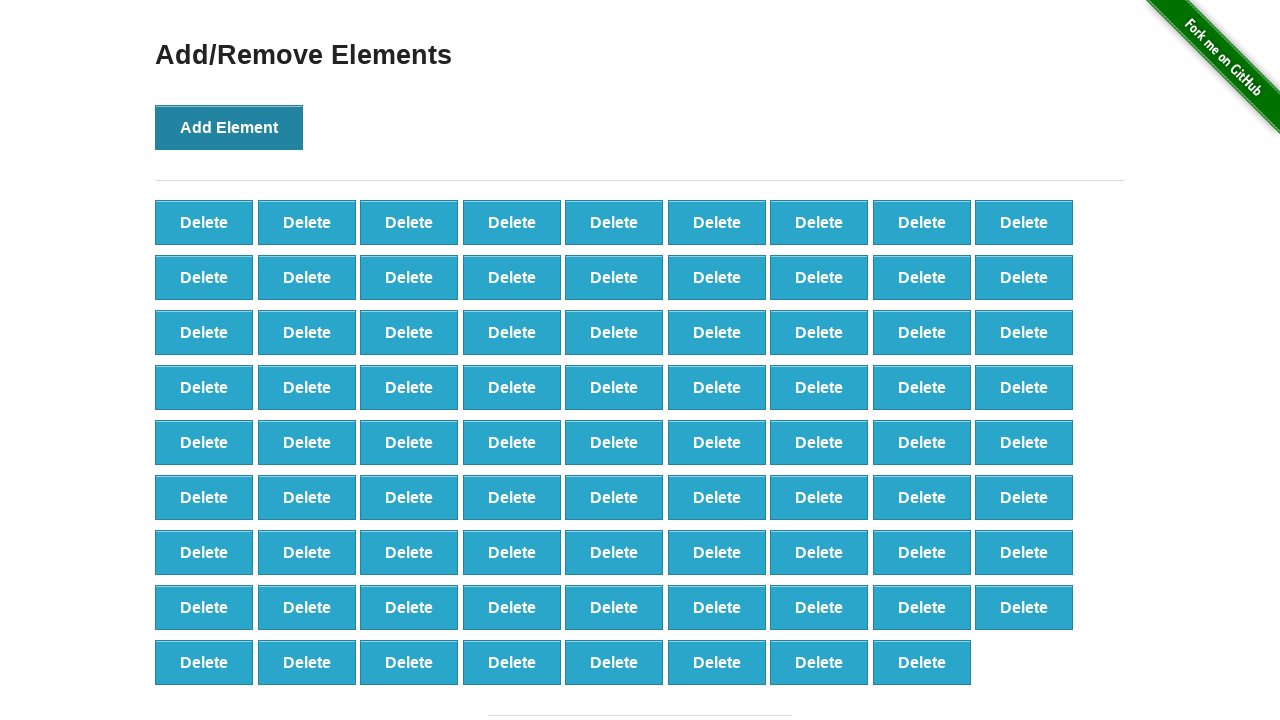

Clicked 'Add Element' button (iteration 81/100) at (229, 127) on button[onclick='addElement()']
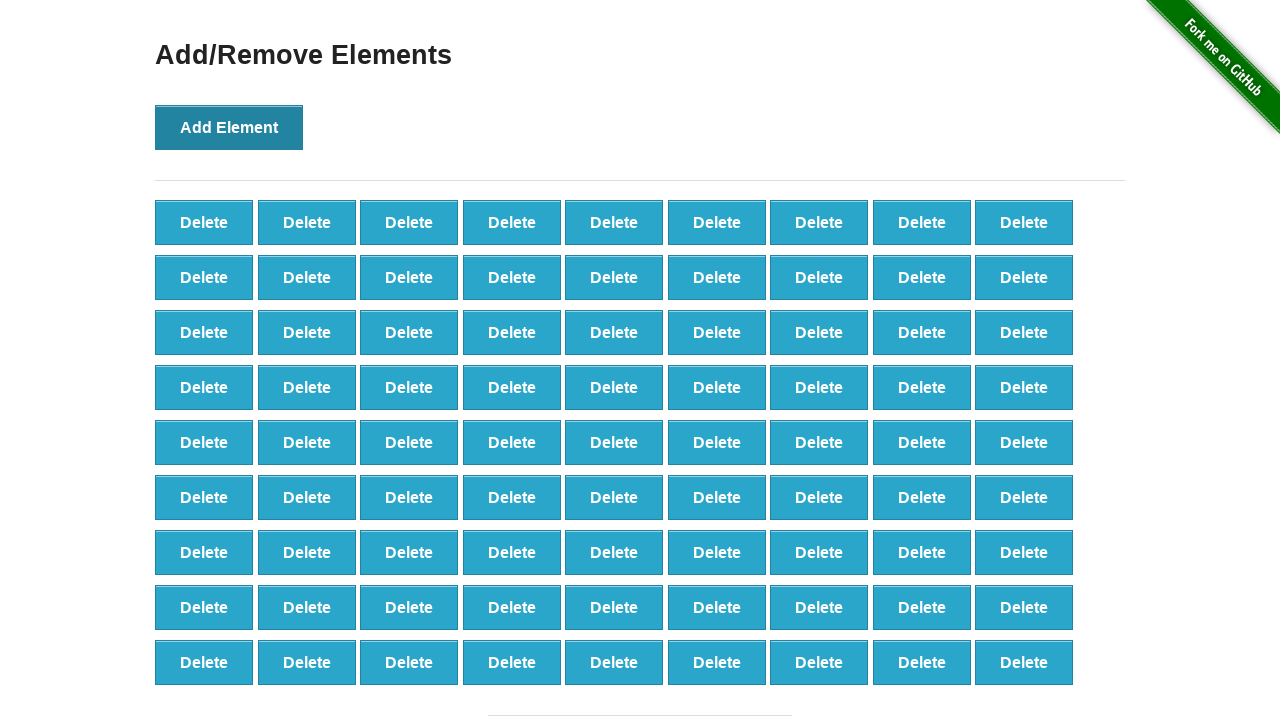

Clicked 'Add Element' button (iteration 82/100) at (229, 127) on button[onclick='addElement()']
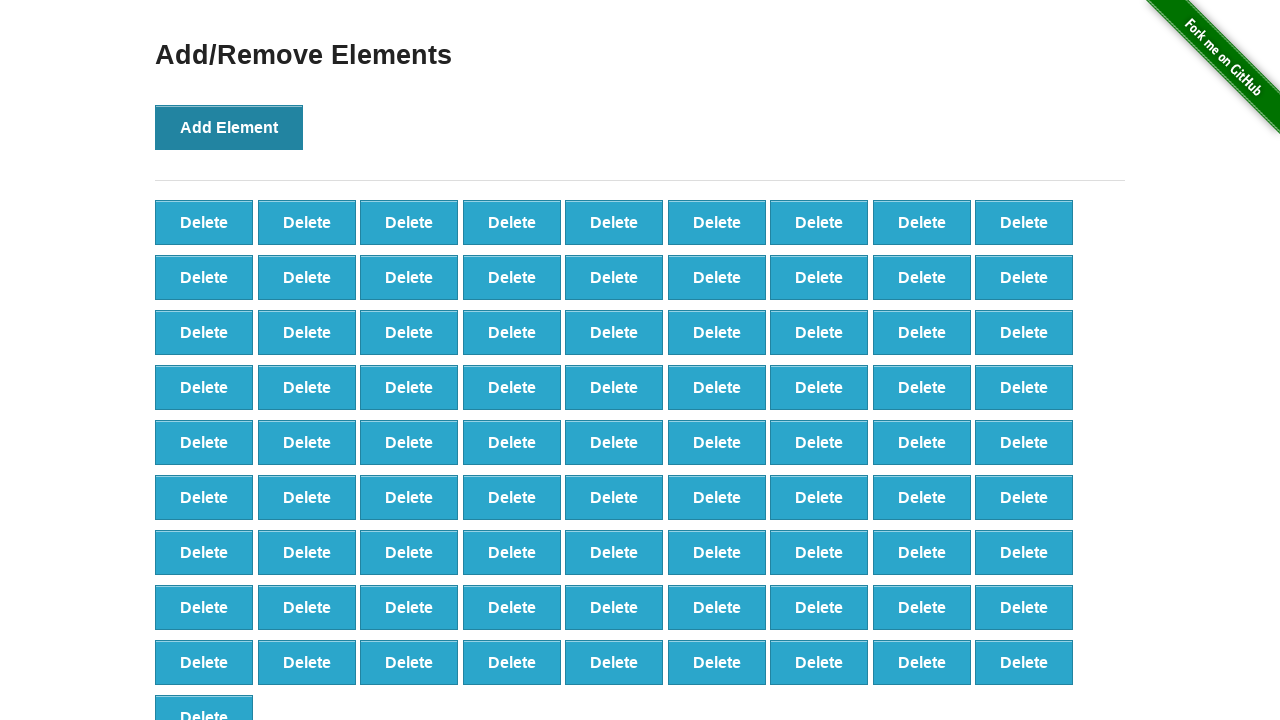

Clicked 'Add Element' button (iteration 83/100) at (229, 127) on button[onclick='addElement()']
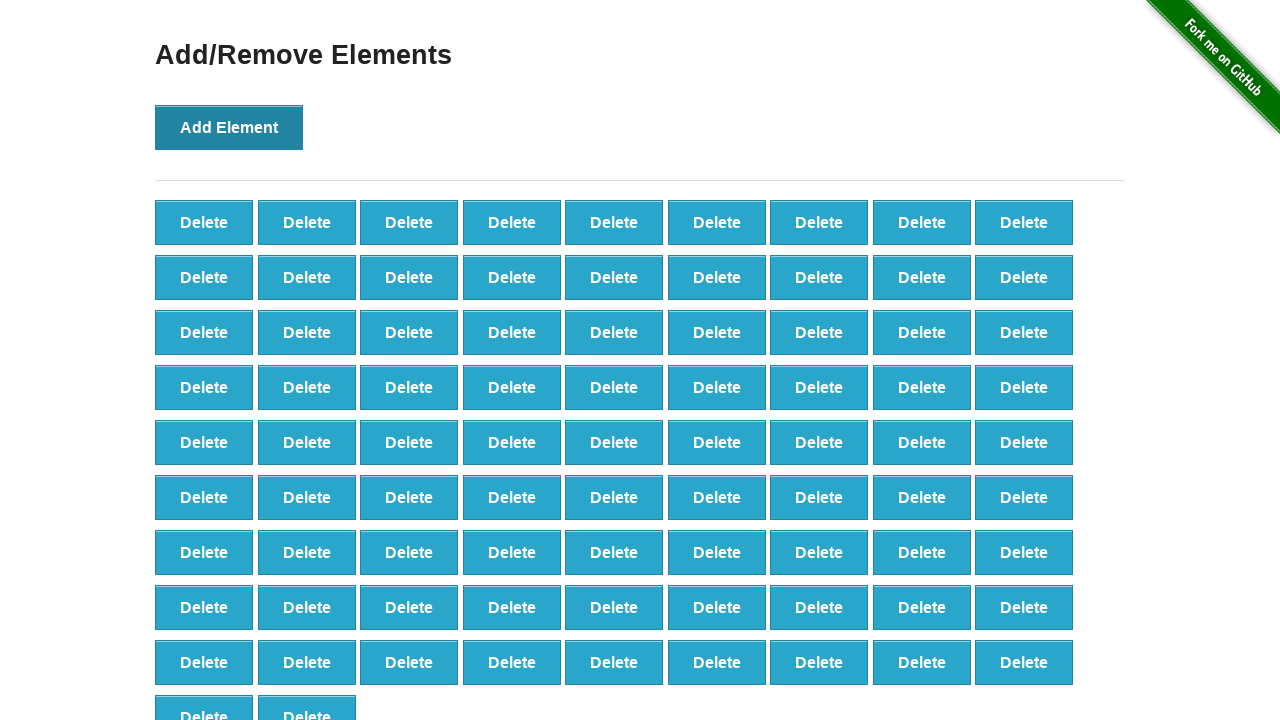

Clicked 'Add Element' button (iteration 84/100) at (229, 127) on button[onclick='addElement()']
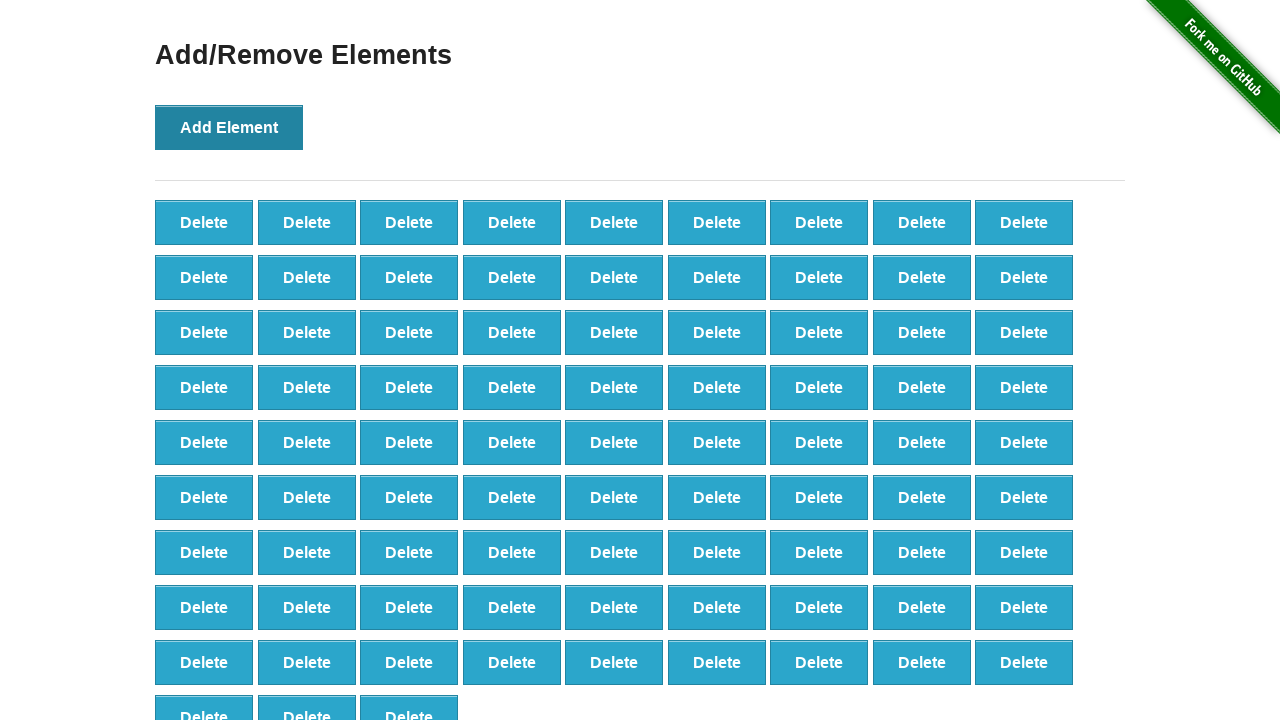

Clicked 'Add Element' button (iteration 85/100) at (229, 127) on button[onclick='addElement()']
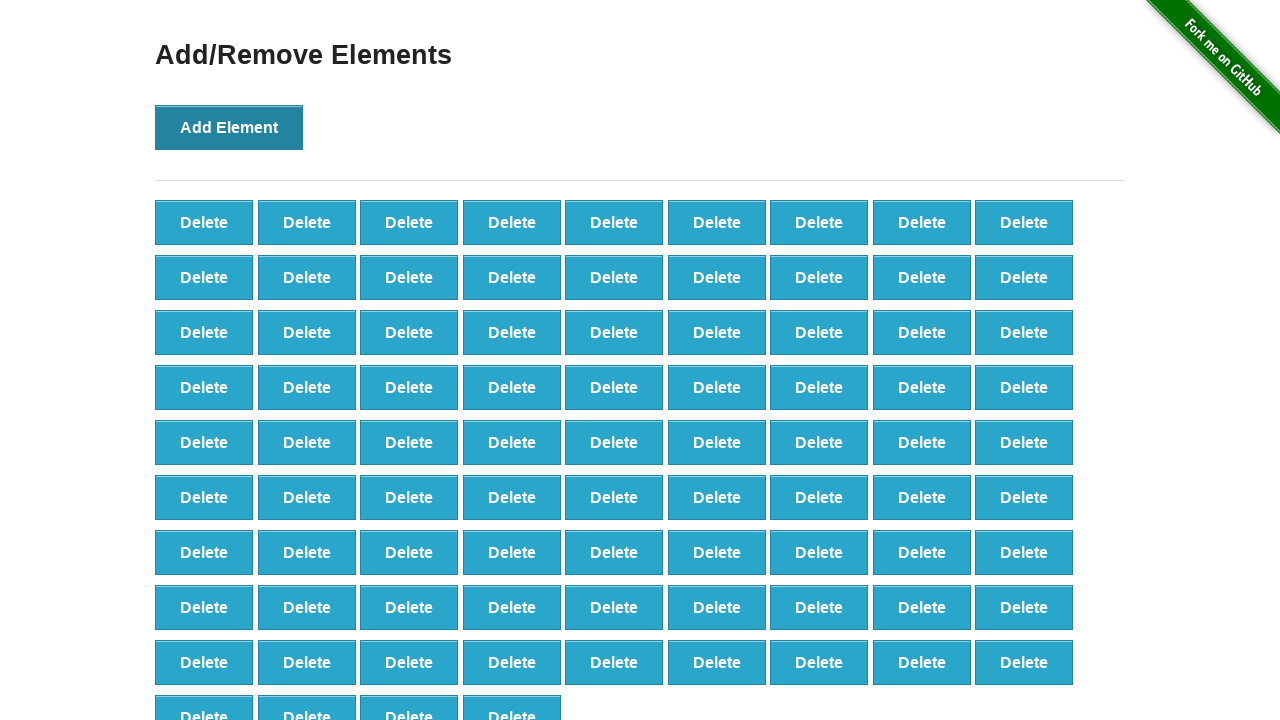

Clicked 'Add Element' button (iteration 86/100) at (229, 127) on button[onclick='addElement()']
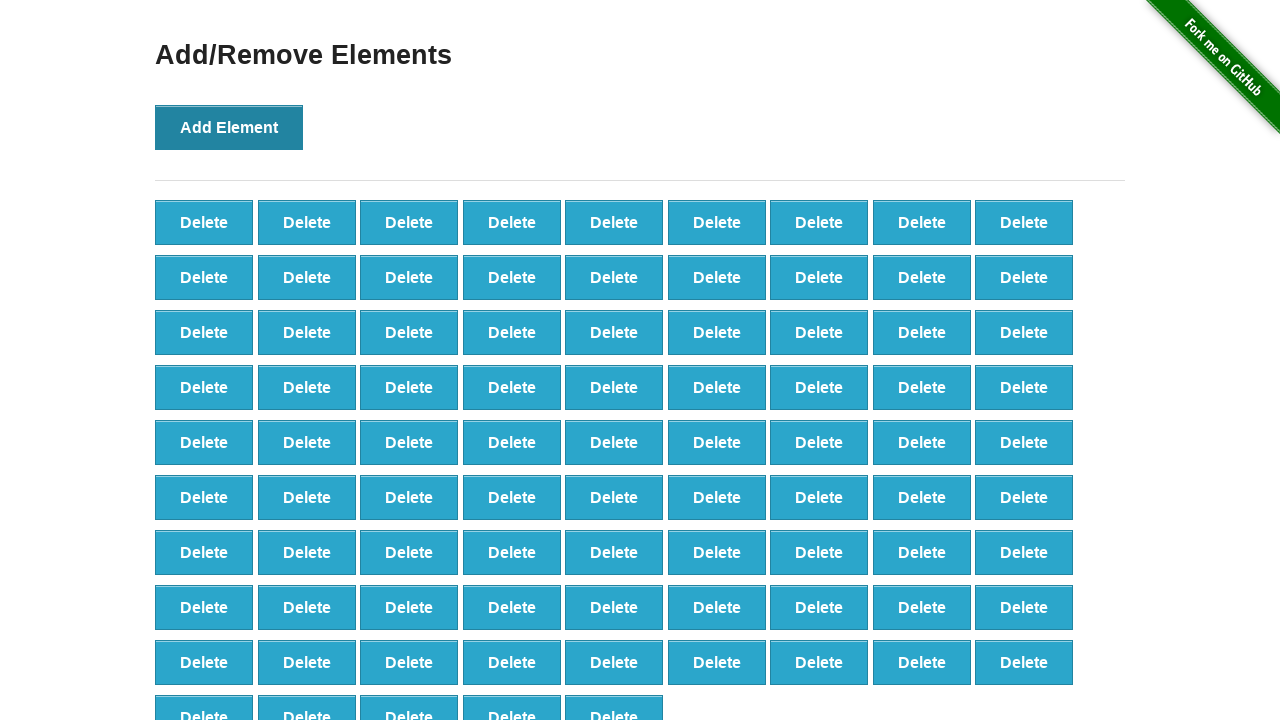

Clicked 'Add Element' button (iteration 87/100) at (229, 127) on button[onclick='addElement()']
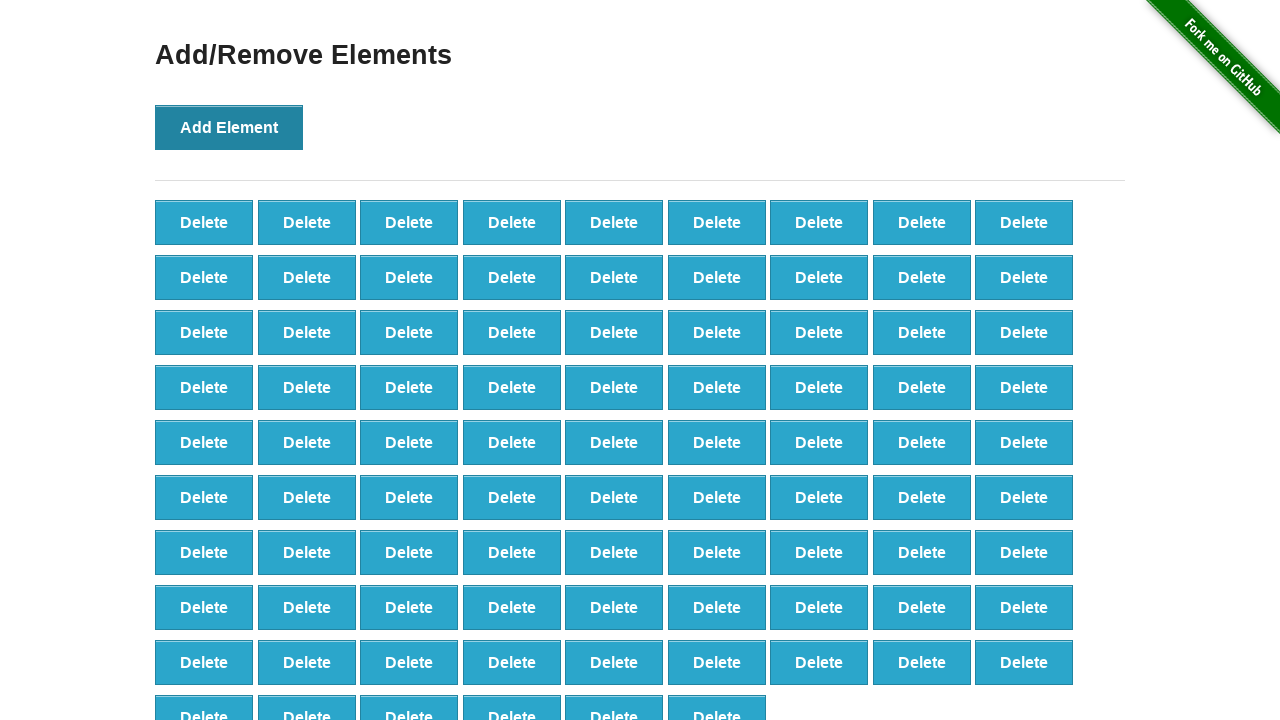

Clicked 'Add Element' button (iteration 88/100) at (229, 127) on button[onclick='addElement()']
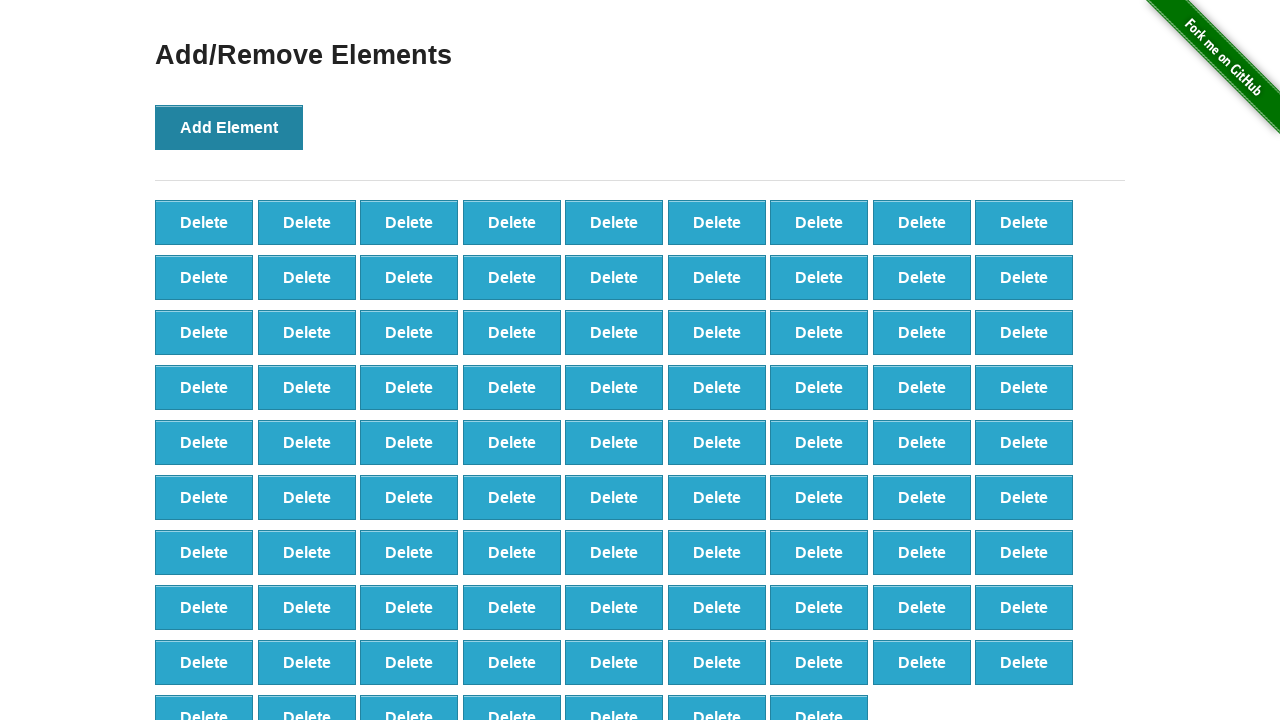

Clicked 'Add Element' button (iteration 89/100) at (229, 127) on button[onclick='addElement()']
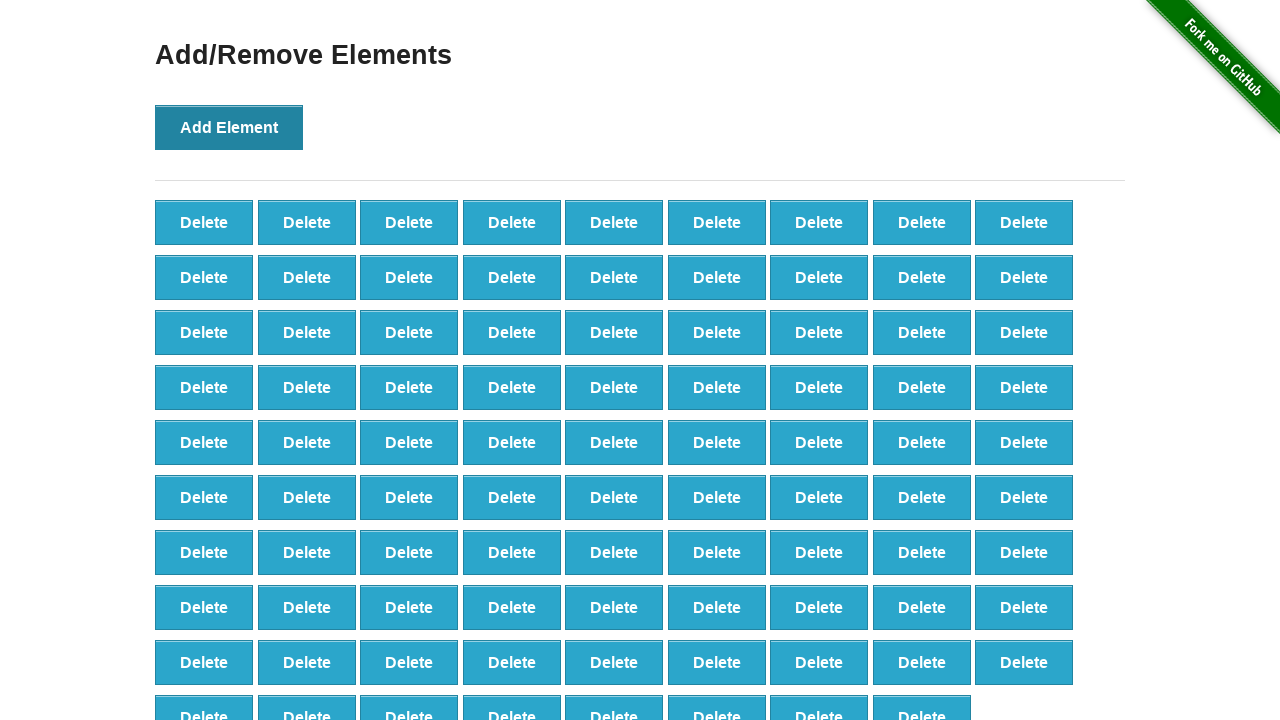

Clicked 'Add Element' button (iteration 90/100) at (229, 127) on button[onclick='addElement()']
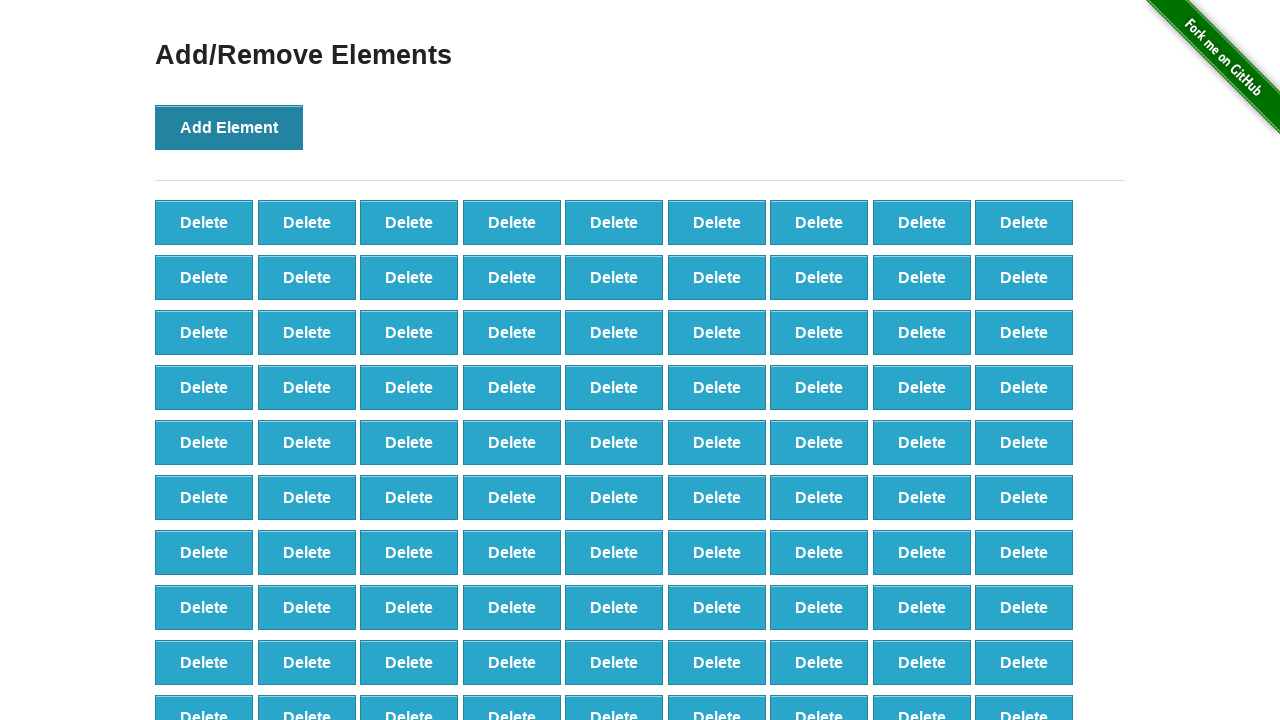

Clicked 'Add Element' button (iteration 91/100) at (229, 127) on button[onclick='addElement()']
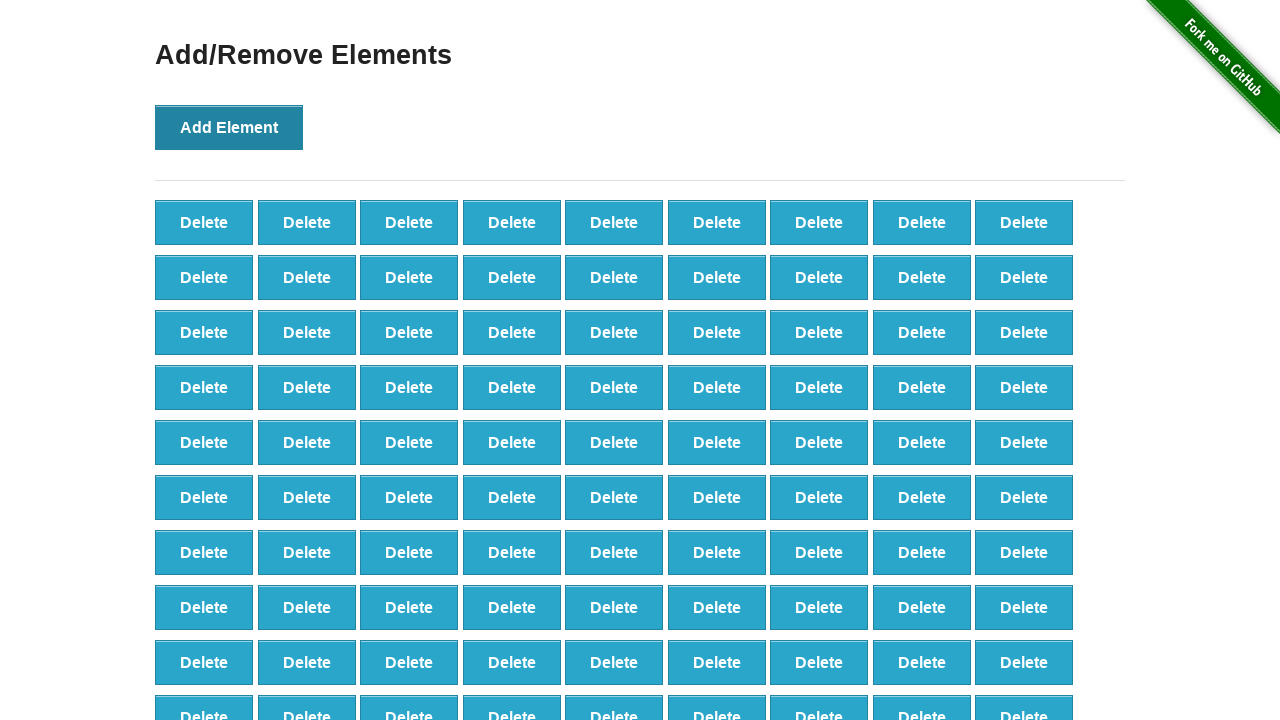

Clicked 'Add Element' button (iteration 92/100) at (229, 127) on button[onclick='addElement()']
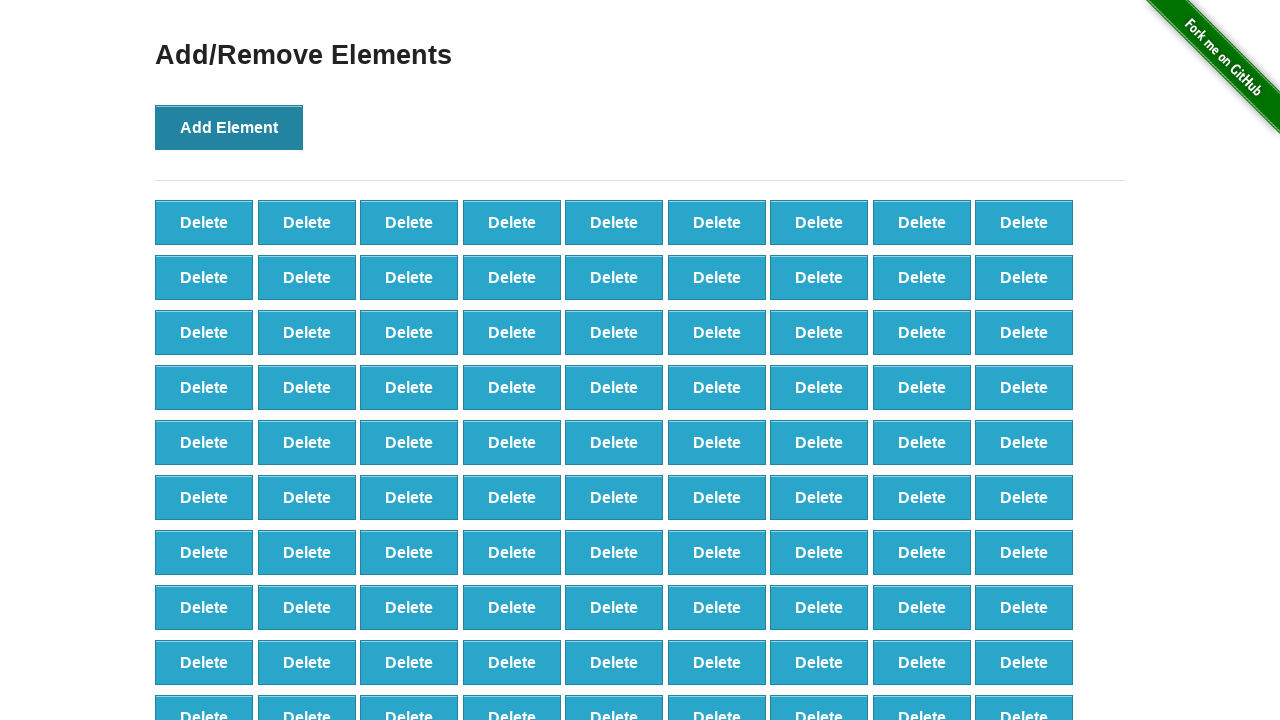

Clicked 'Add Element' button (iteration 93/100) at (229, 127) on button[onclick='addElement()']
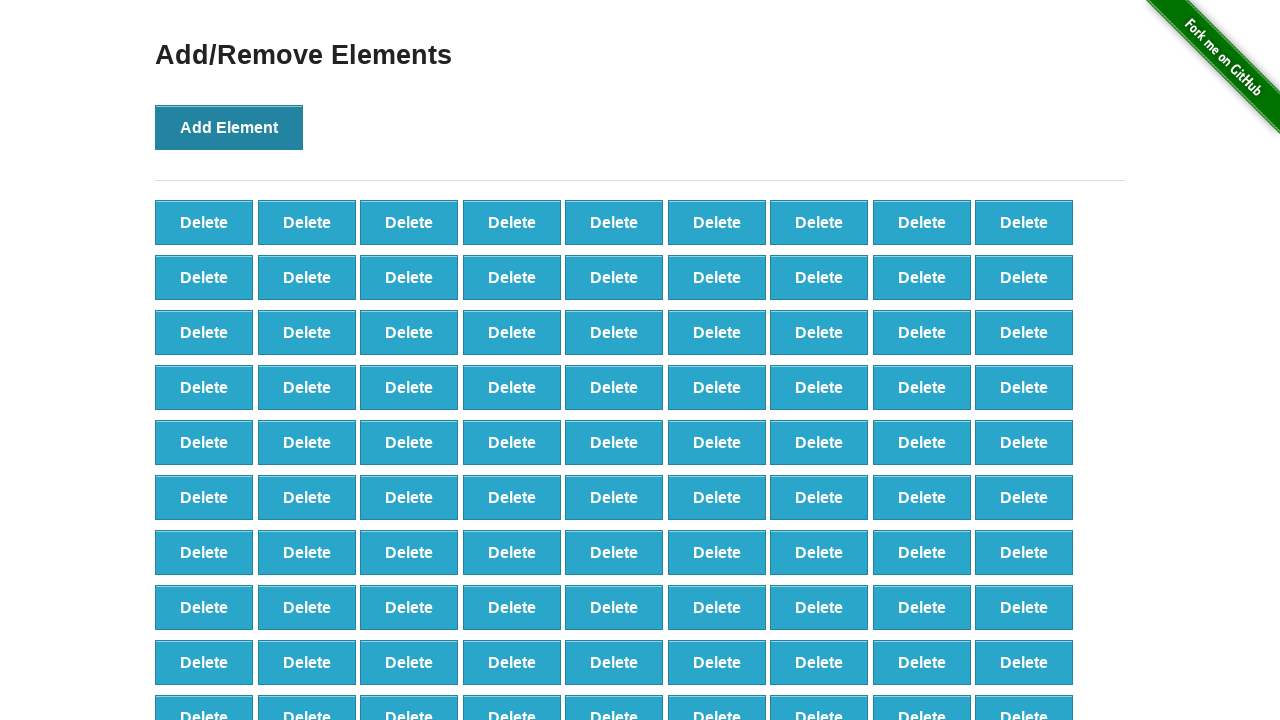

Clicked 'Add Element' button (iteration 94/100) at (229, 127) on button[onclick='addElement()']
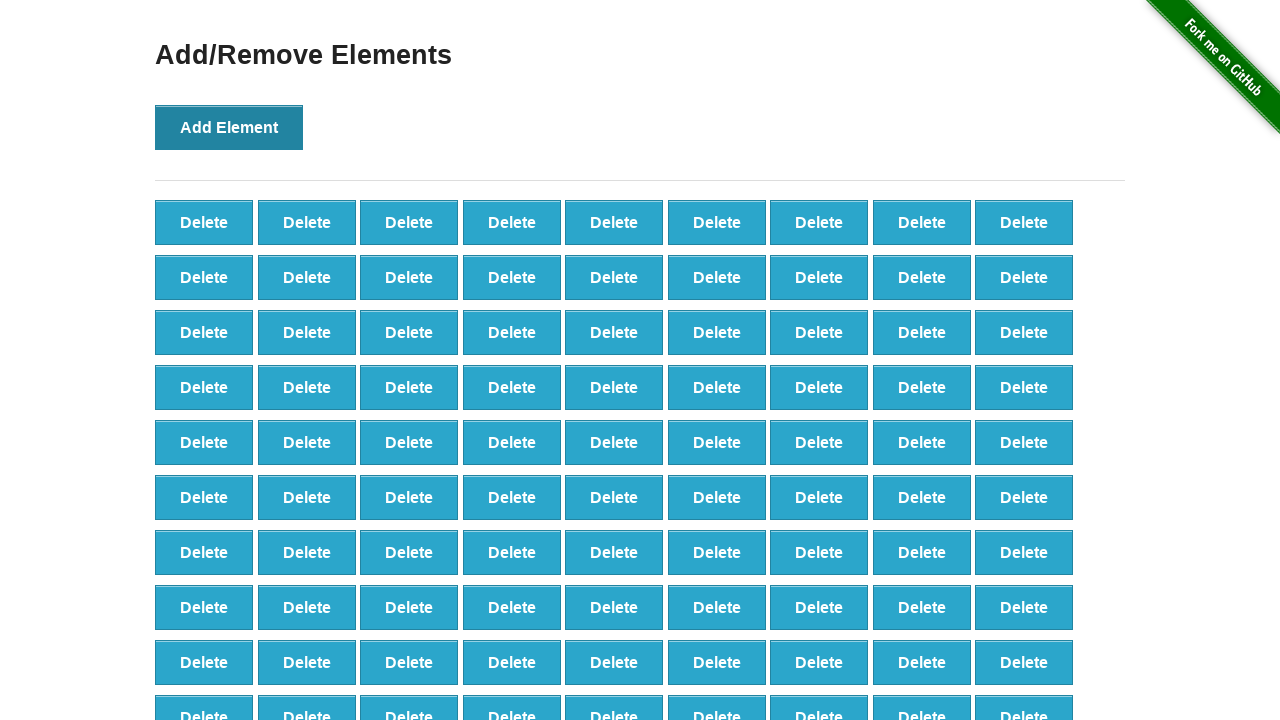

Clicked 'Add Element' button (iteration 95/100) at (229, 127) on button[onclick='addElement()']
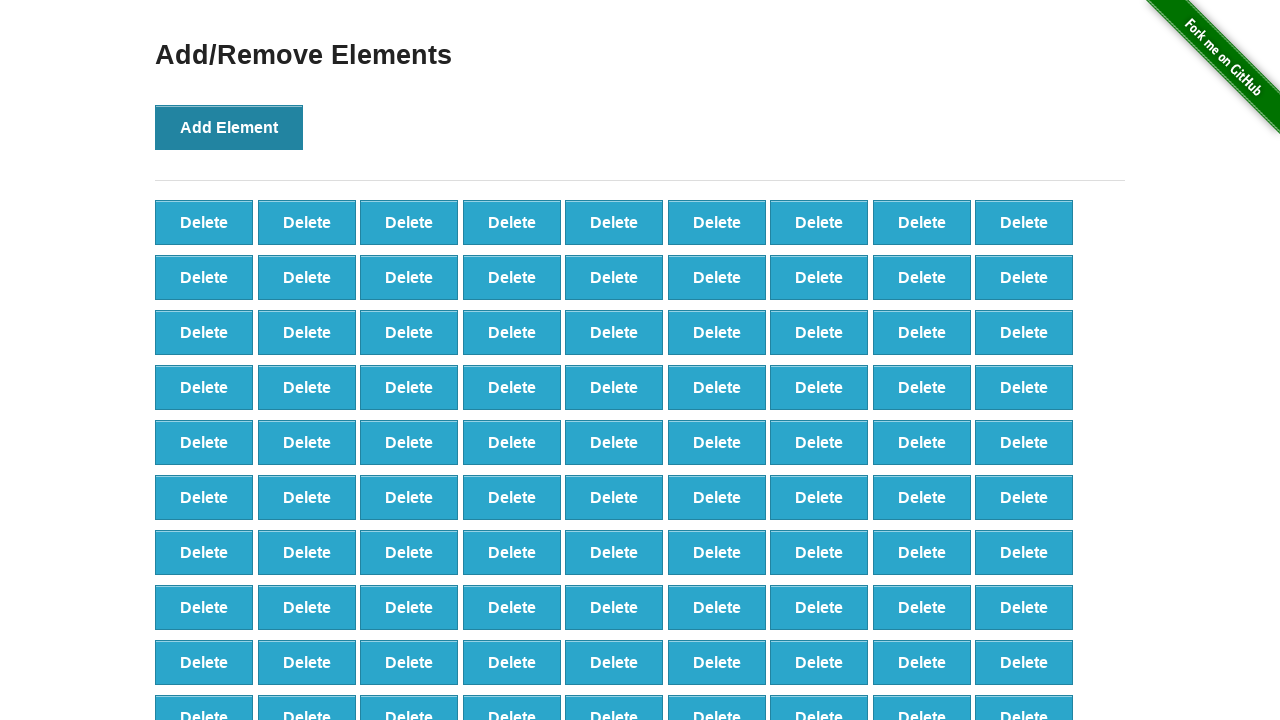

Clicked 'Add Element' button (iteration 96/100) at (229, 127) on button[onclick='addElement()']
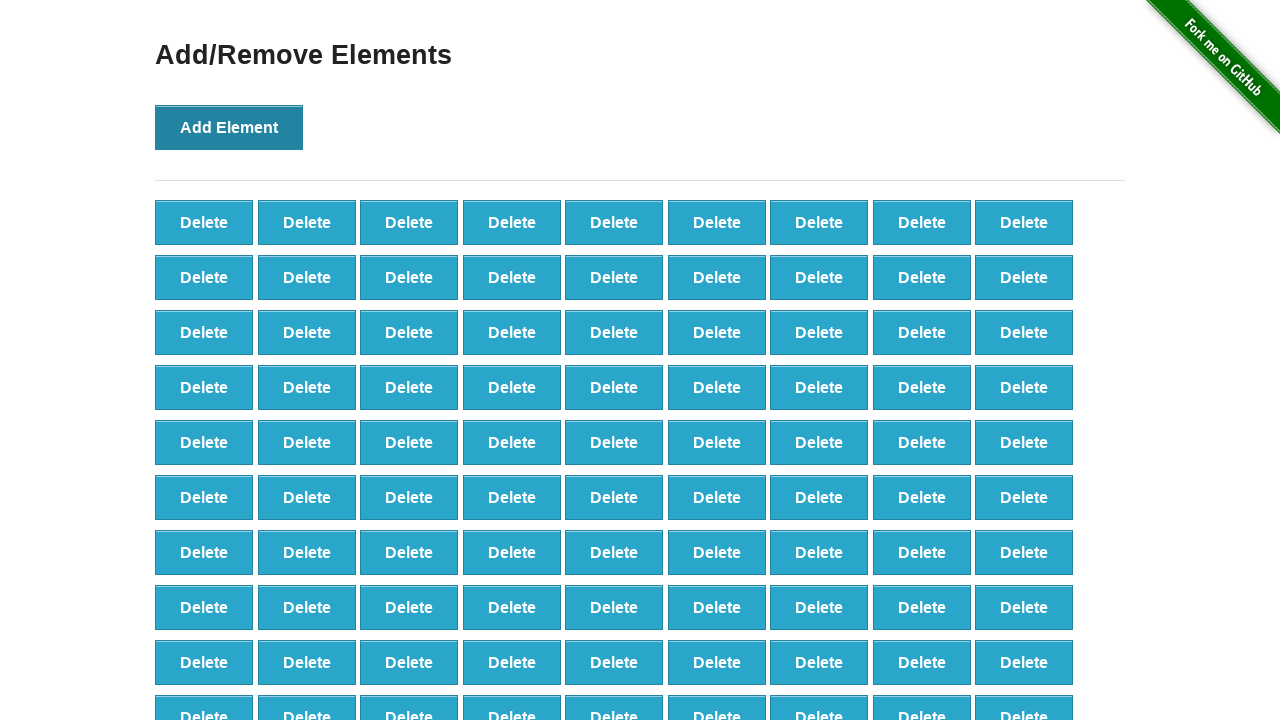

Clicked 'Add Element' button (iteration 97/100) at (229, 127) on button[onclick='addElement()']
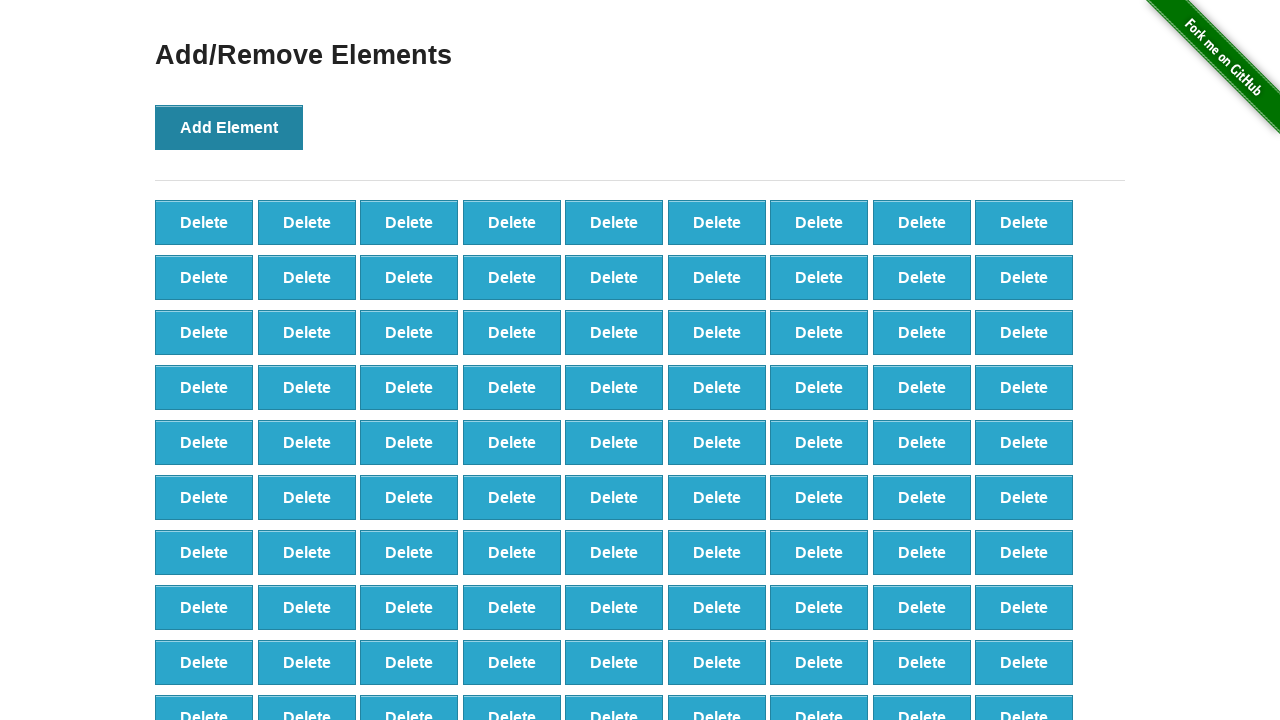

Clicked 'Add Element' button (iteration 98/100) at (229, 127) on button[onclick='addElement()']
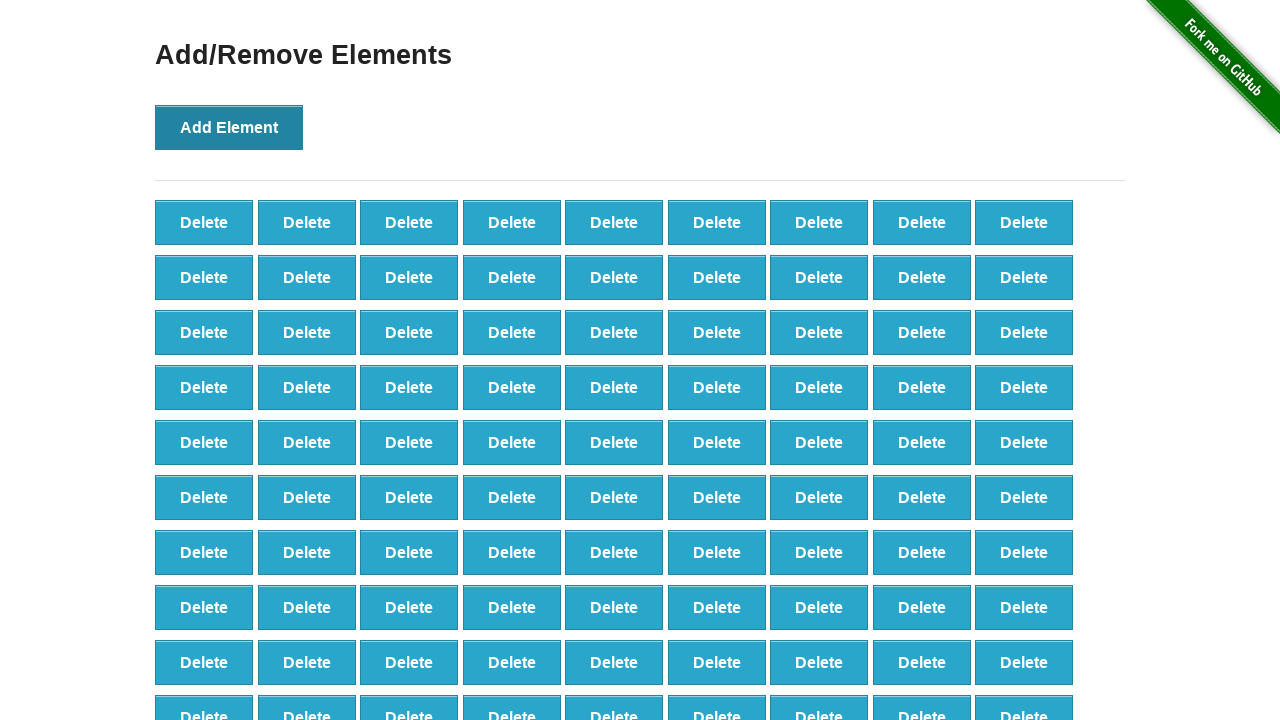

Clicked 'Add Element' button (iteration 99/100) at (229, 127) on button[onclick='addElement()']
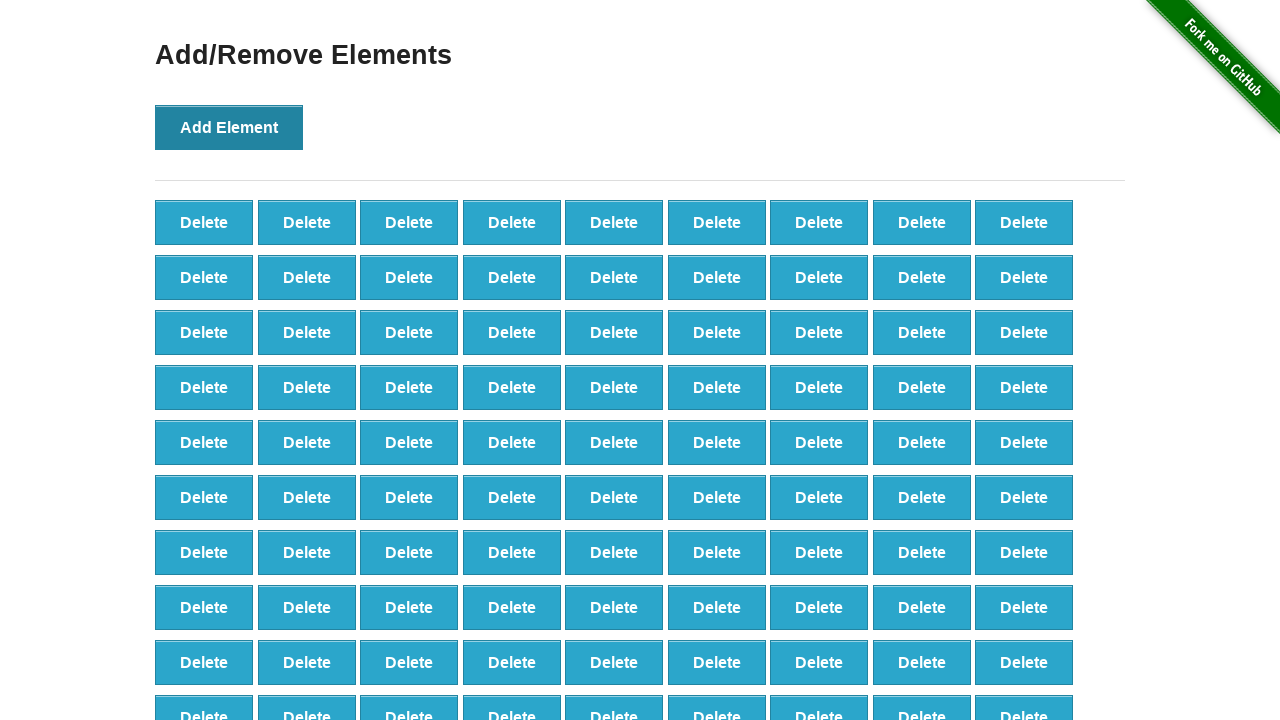

Clicked 'Add Element' button (iteration 100/100) at (229, 127) on button[onclick='addElement()']
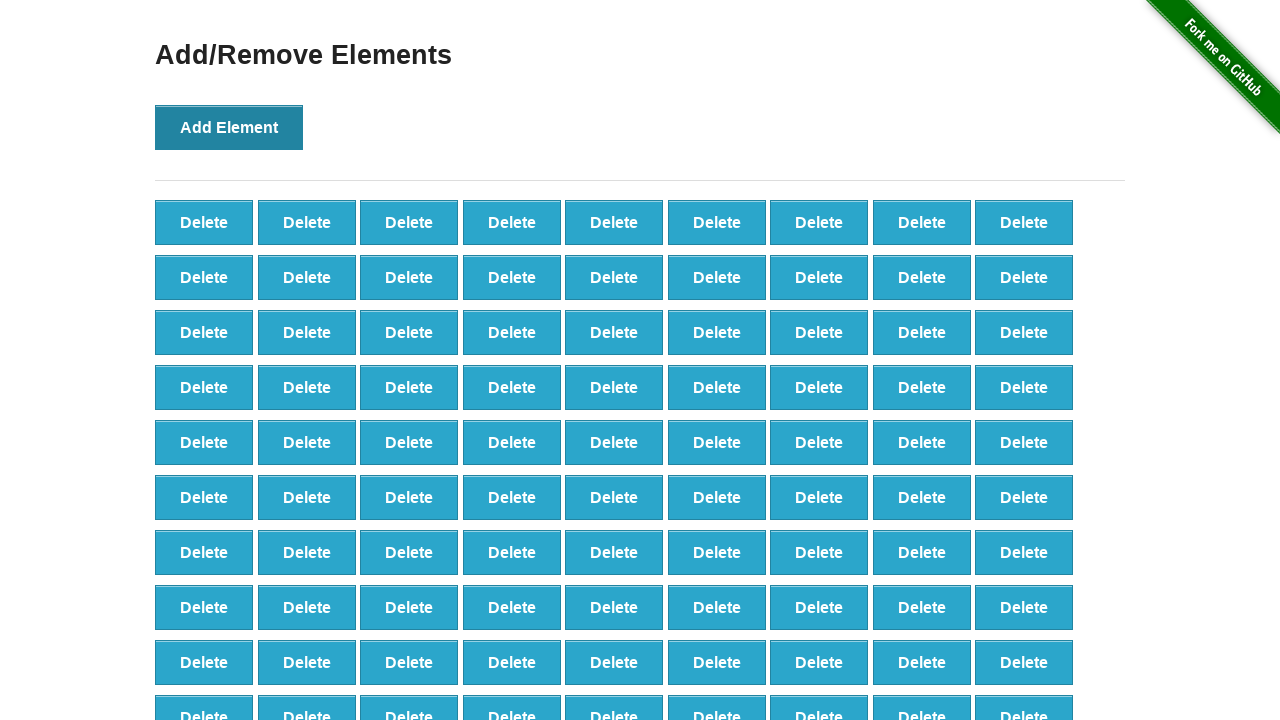

Verified that 100 delete buttons were created
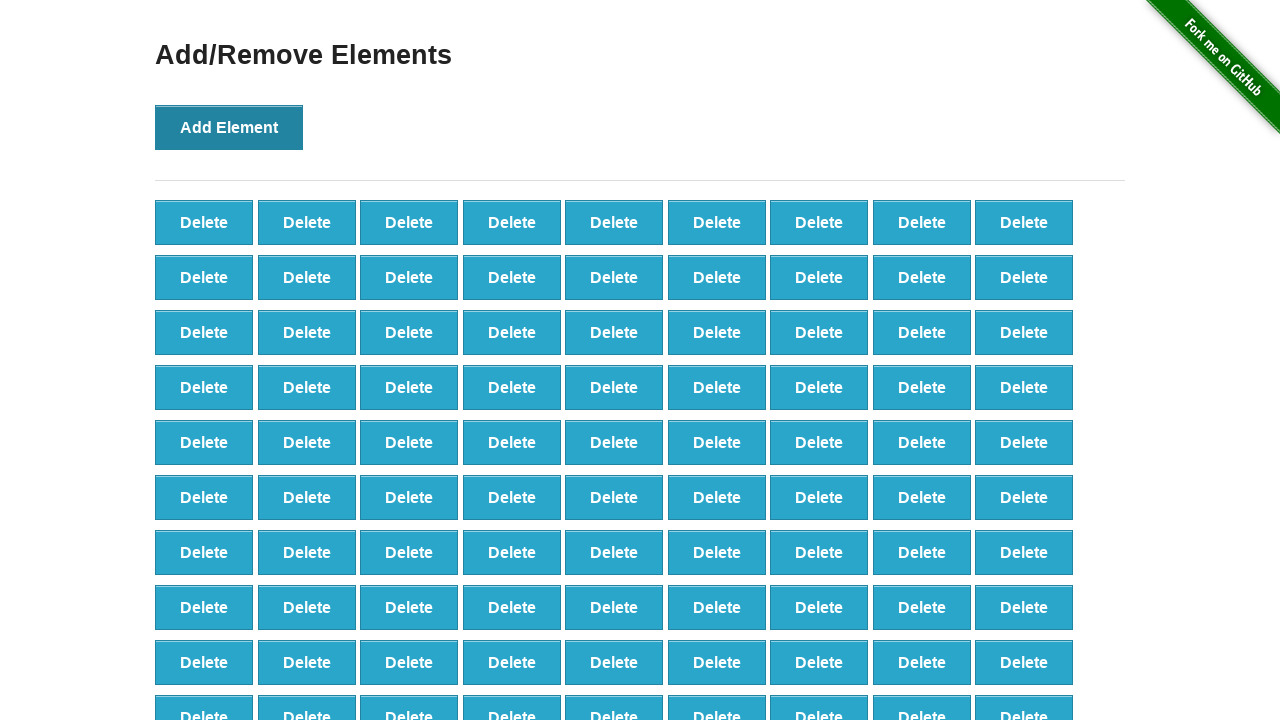

Clicked 'Delete' button (iteration 1/20) at (204, 222) on button[onclick='deleteElement()'] >> nth=0
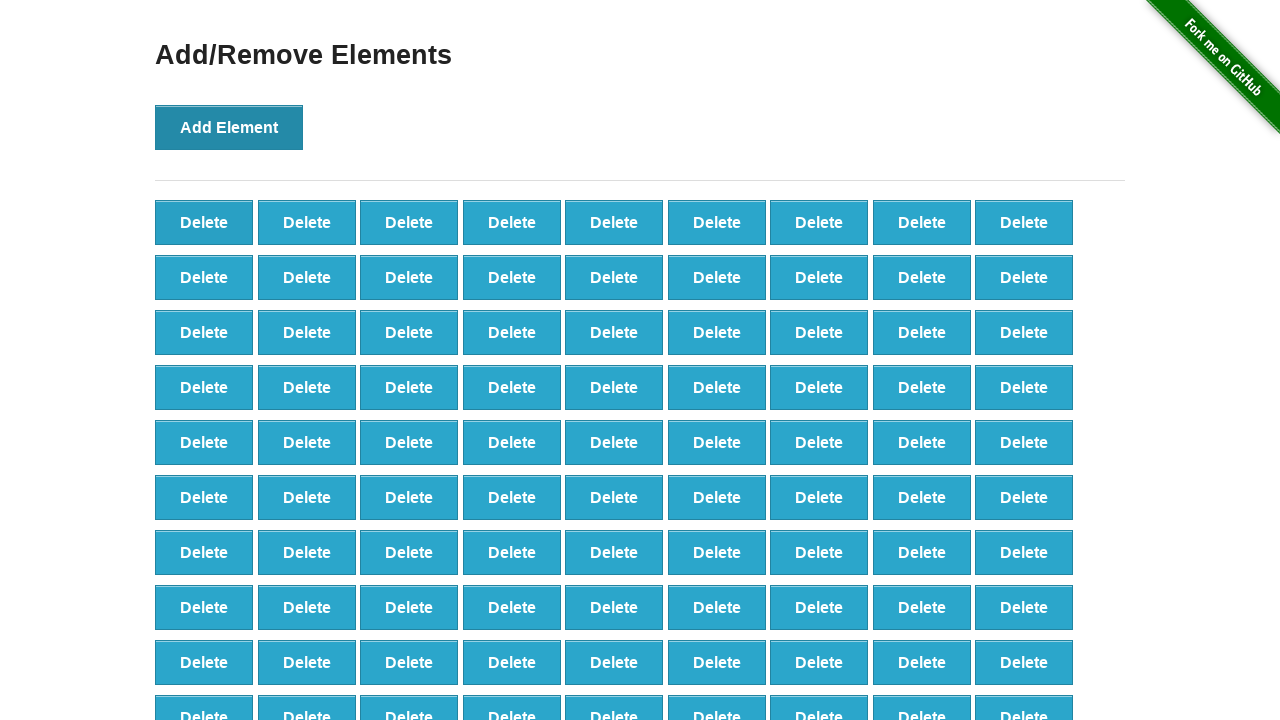

Clicked 'Delete' button (iteration 2/20) at (204, 222) on button[onclick='deleteElement()'] >> nth=0
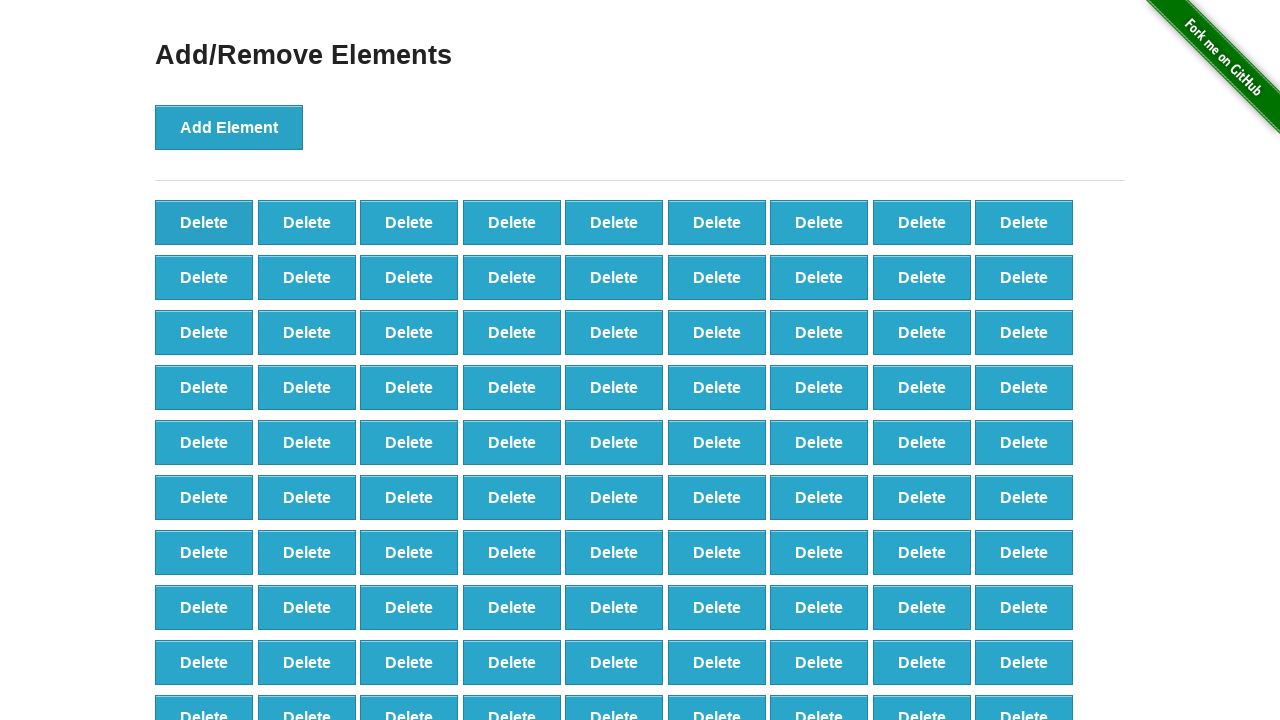

Clicked 'Delete' button (iteration 3/20) at (204, 222) on button[onclick='deleteElement()'] >> nth=0
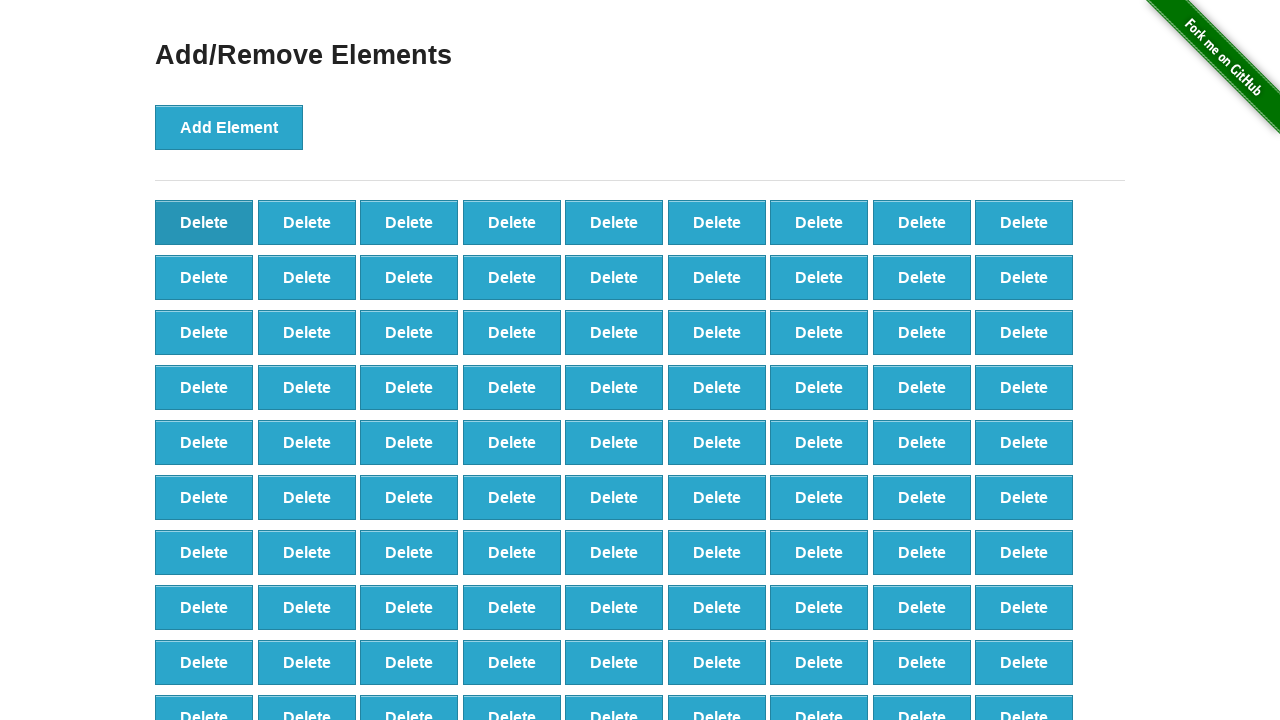

Clicked 'Delete' button (iteration 4/20) at (204, 222) on button[onclick='deleteElement()'] >> nth=0
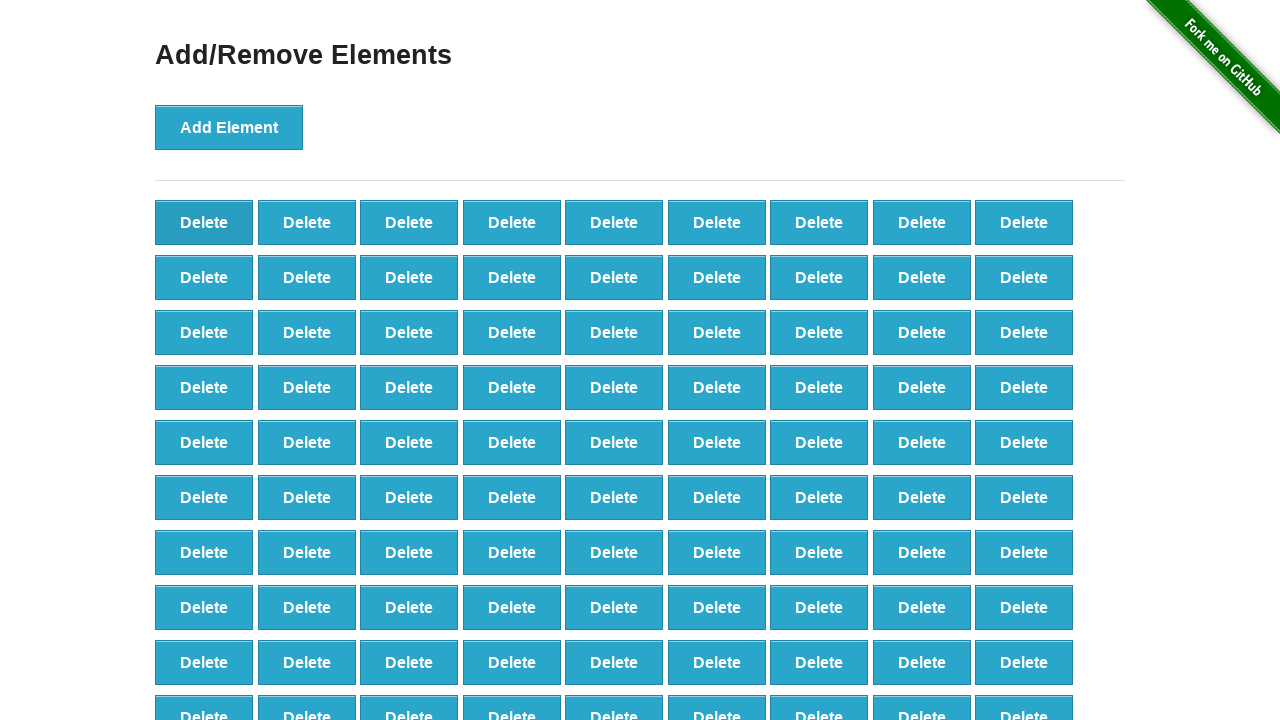

Clicked 'Delete' button (iteration 5/20) at (204, 222) on button[onclick='deleteElement()'] >> nth=0
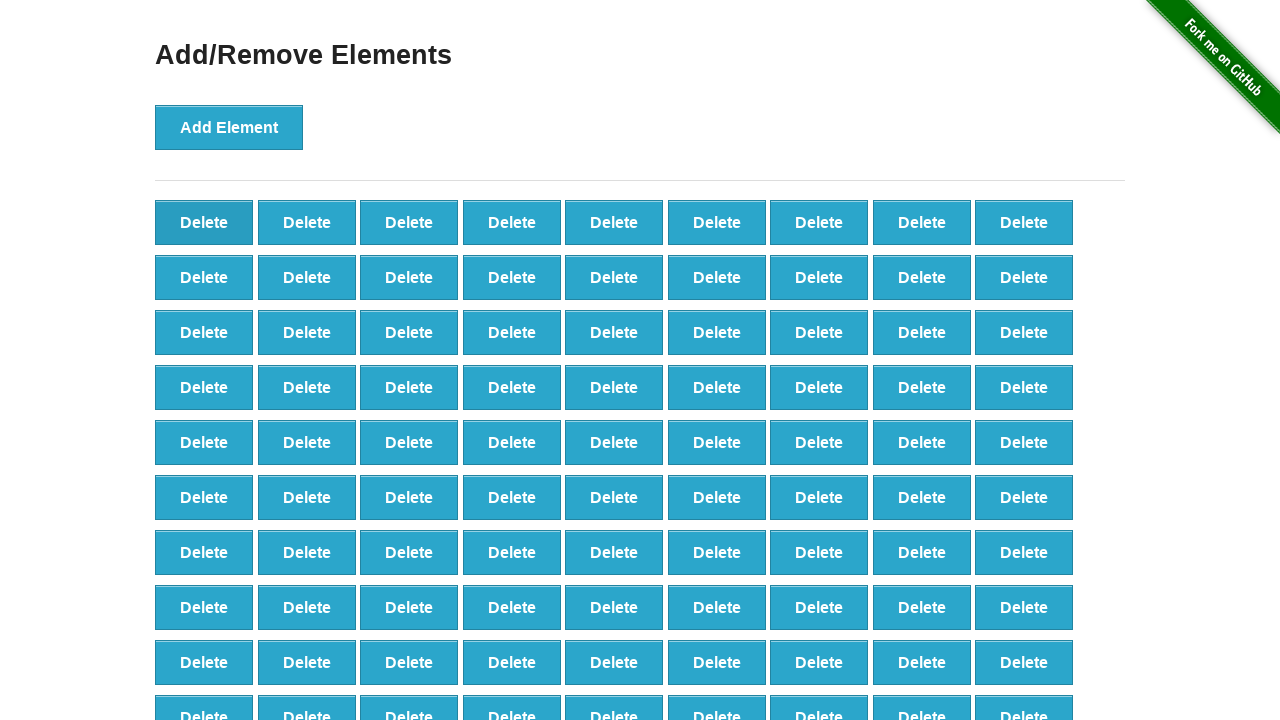

Clicked 'Delete' button (iteration 6/20) at (204, 222) on button[onclick='deleteElement()'] >> nth=0
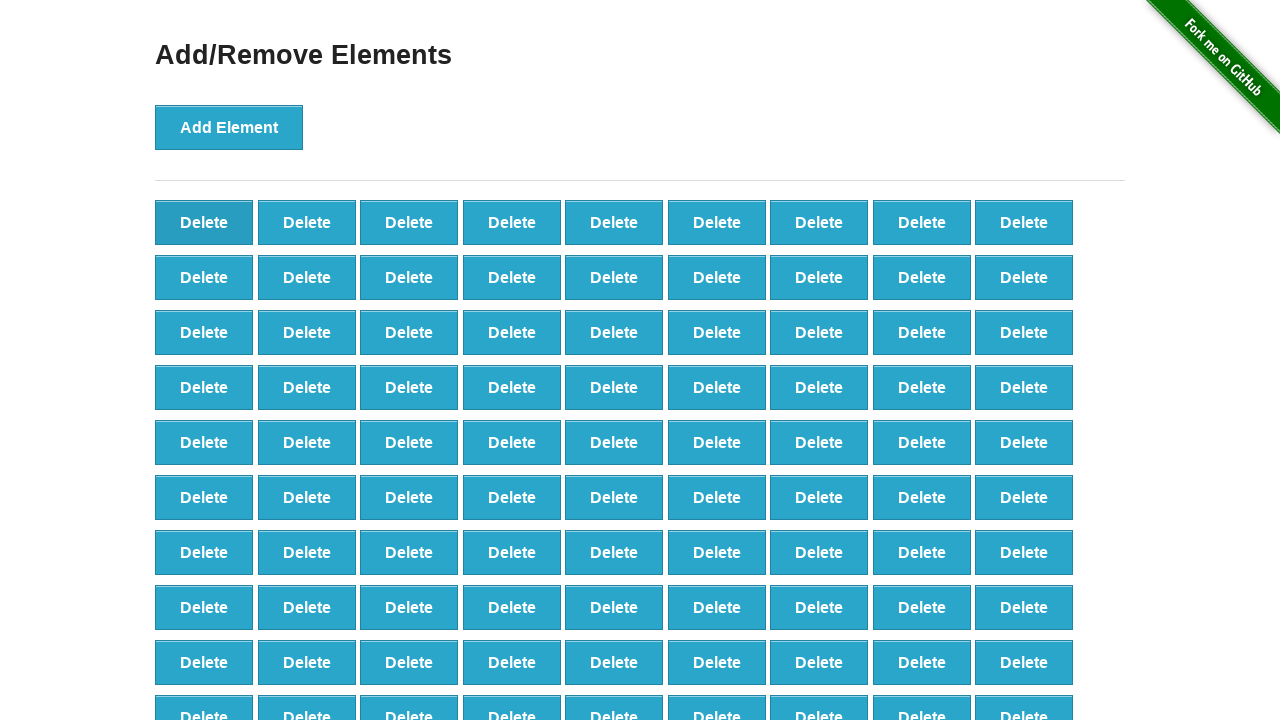

Clicked 'Delete' button (iteration 7/20) at (204, 222) on button[onclick='deleteElement()'] >> nth=0
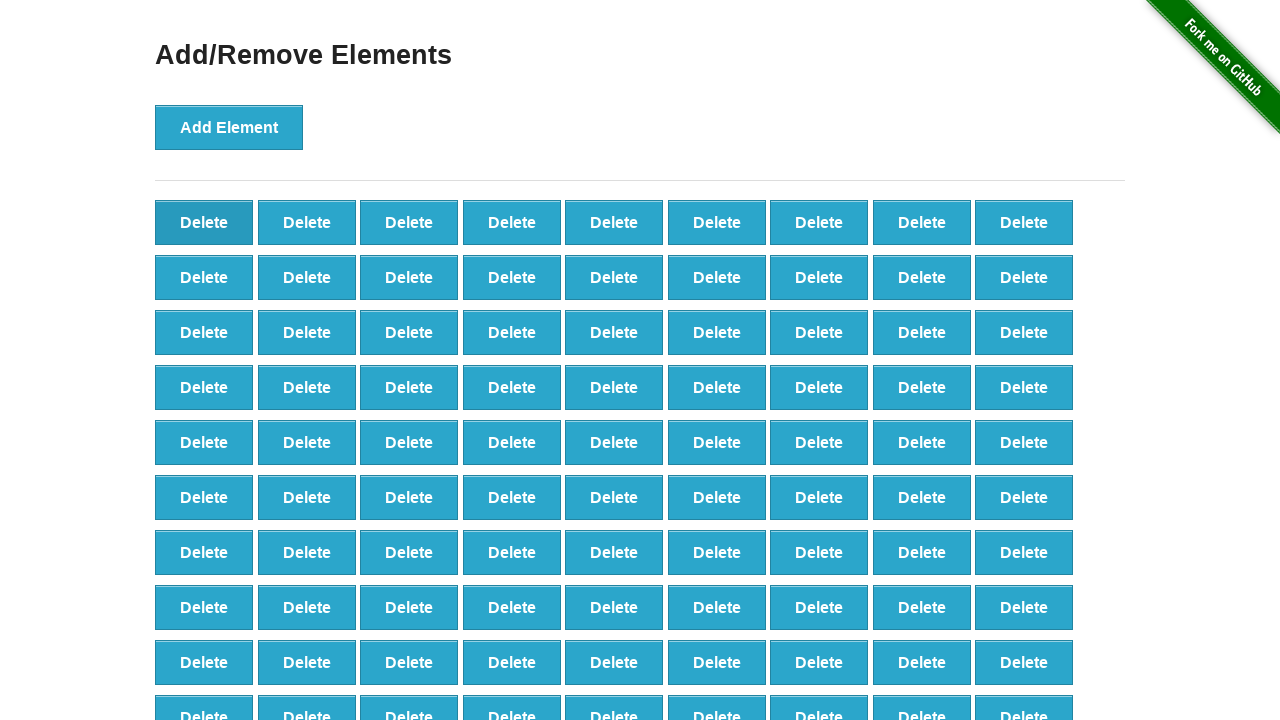

Clicked 'Delete' button (iteration 8/20) at (204, 222) on button[onclick='deleteElement()'] >> nth=0
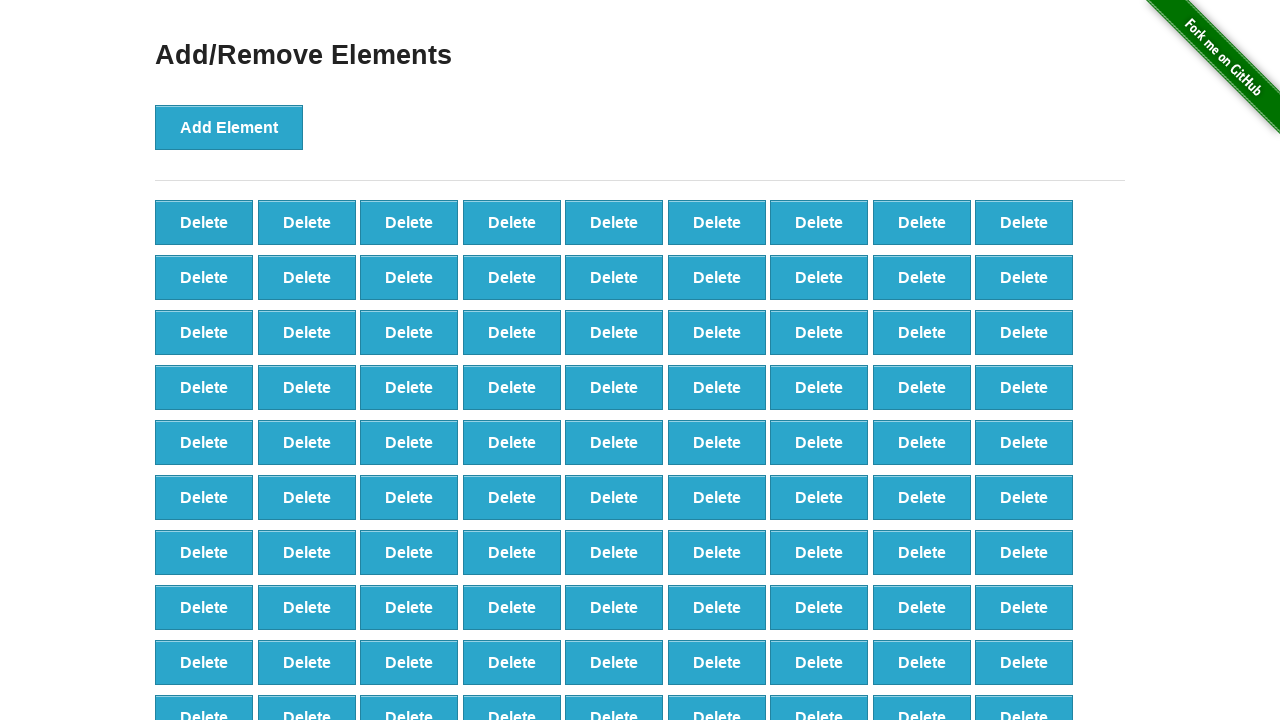

Clicked 'Delete' button (iteration 9/20) at (204, 222) on button[onclick='deleteElement()'] >> nth=0
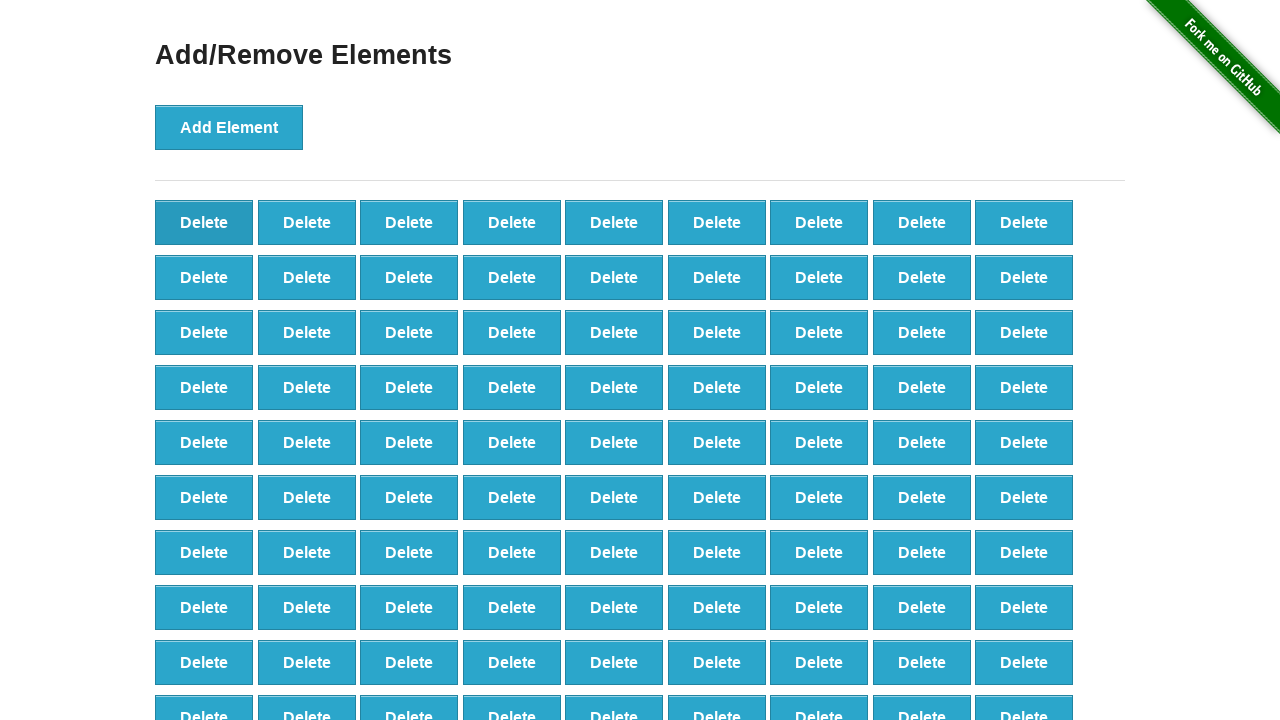

Clicked 'Delete' button (iteration 10/20) at (204, 222) on button[onclick='deleteElement()'] >> nth=0
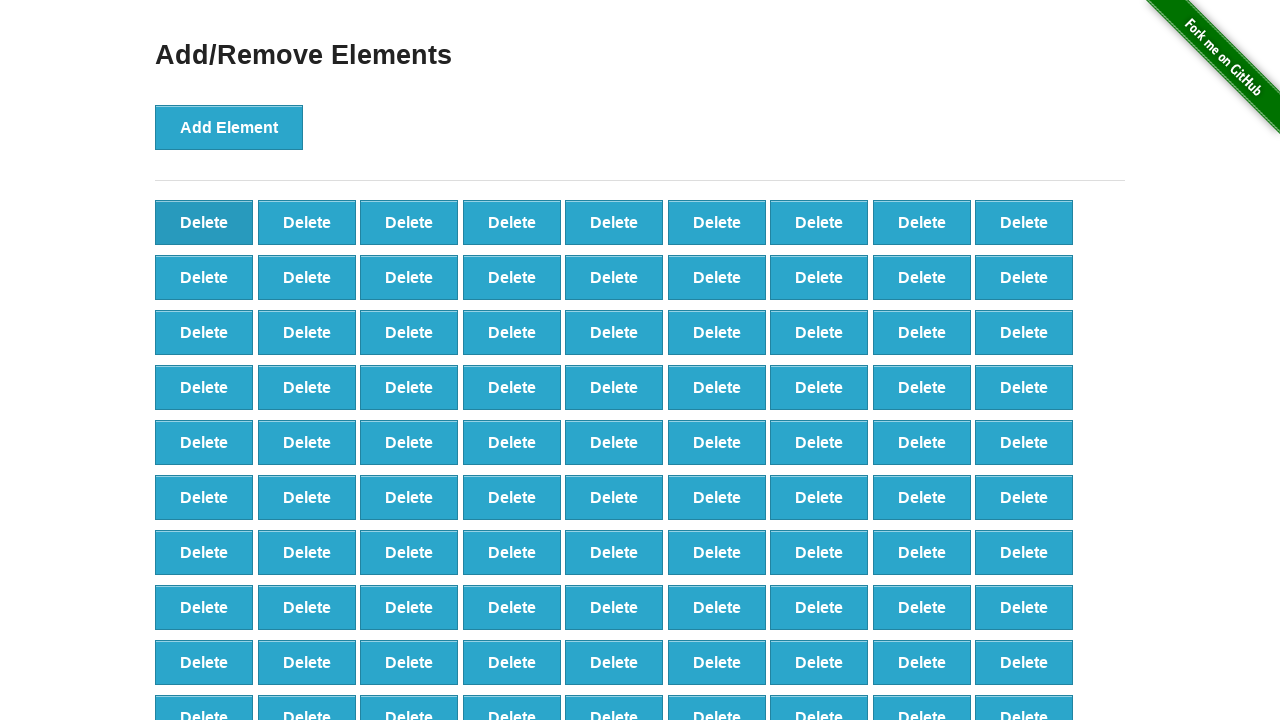

Clicked 'Delete' button (iteration 11/20) at (204, 222) on button[onclick='deleteElement()'] >> nth=0
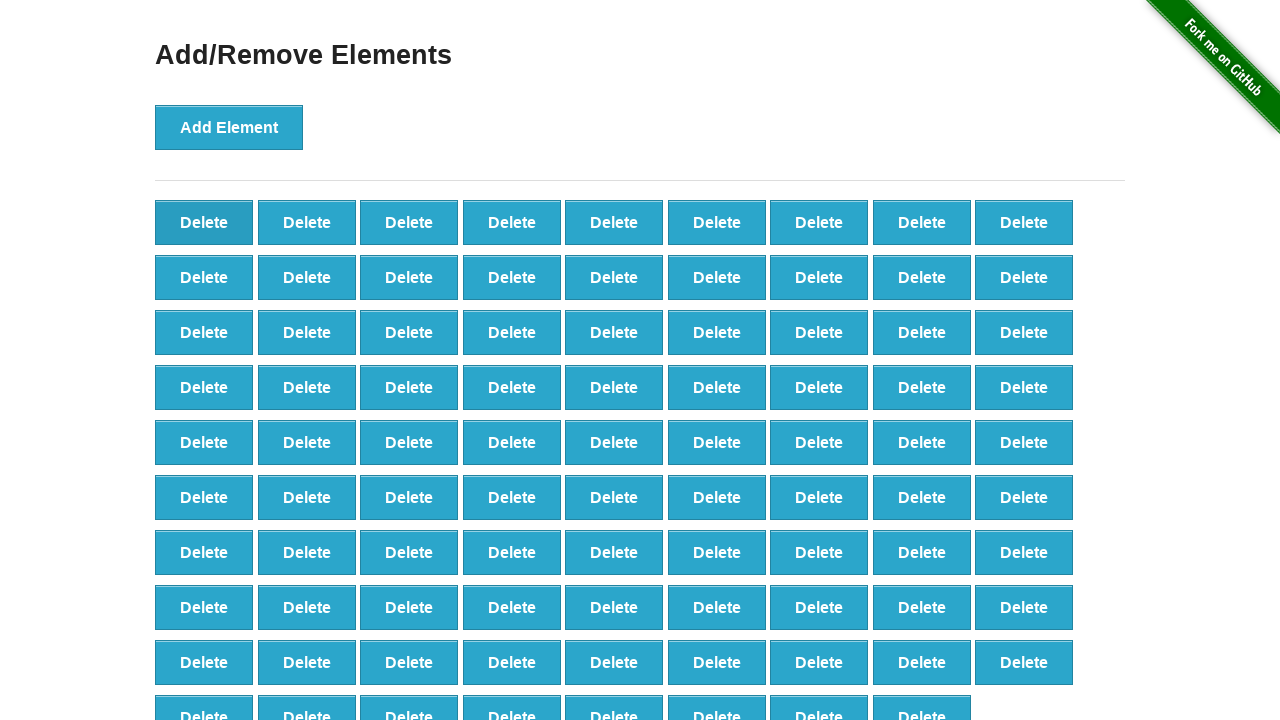

Clicked 'Delete' button (iteration 12/20) at (204, 222) on button[onclick='deleteElement()'] >> nth=0
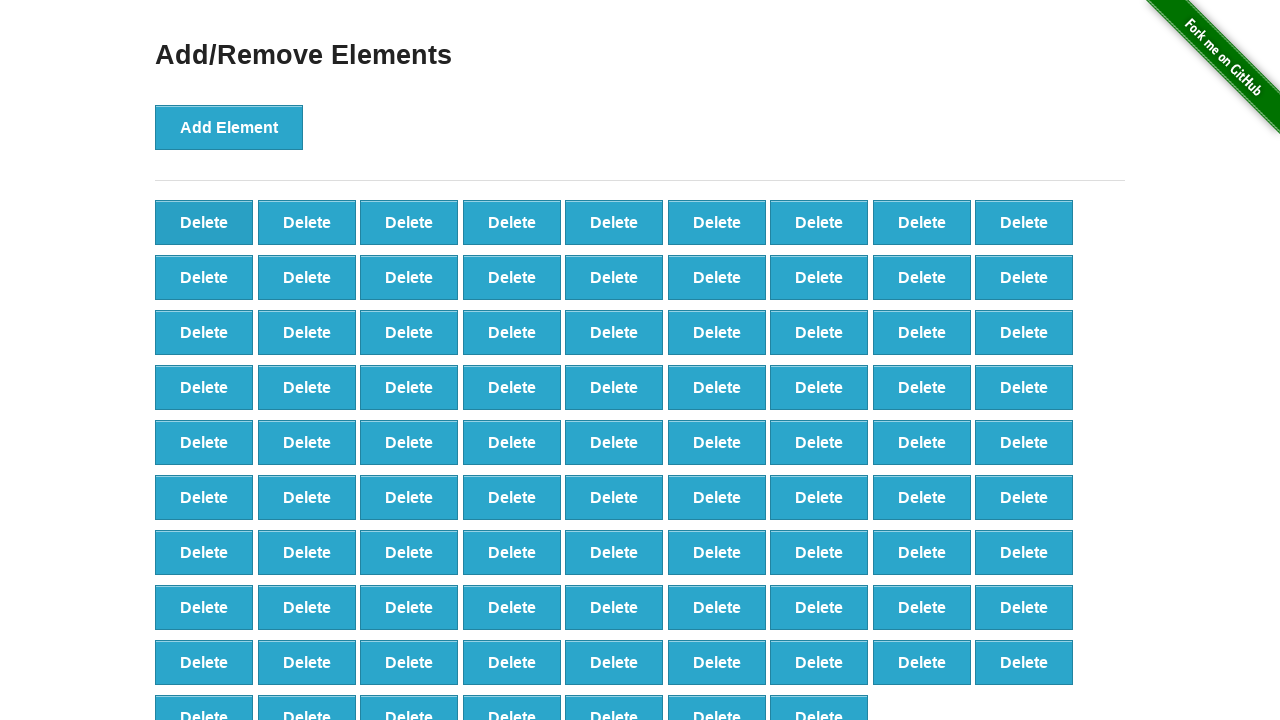

Clicked 'Delete' button (iteration 13/20) at (204, 222) on button[onclick='deleteElement()'] >> nth=0
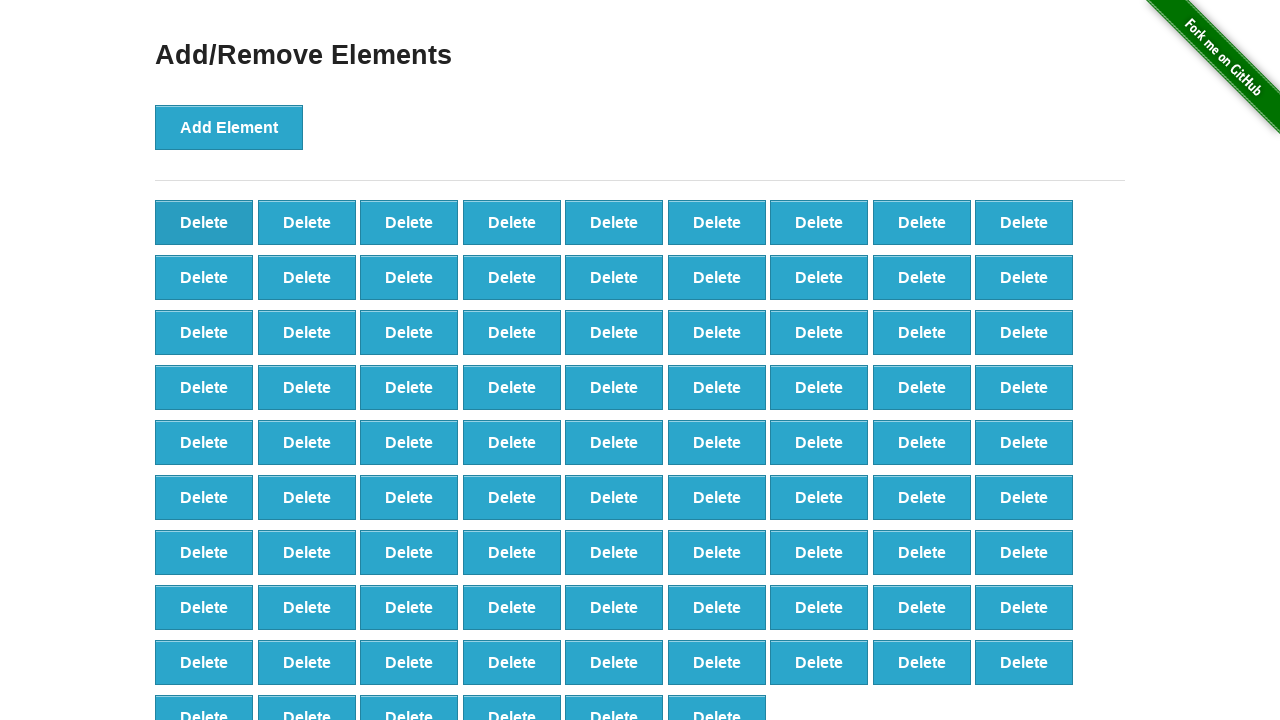

Clicked 'Delete' button (iteration 14/20) at (204, 222) on button[onclick='deleteElement()'] >> nth=0
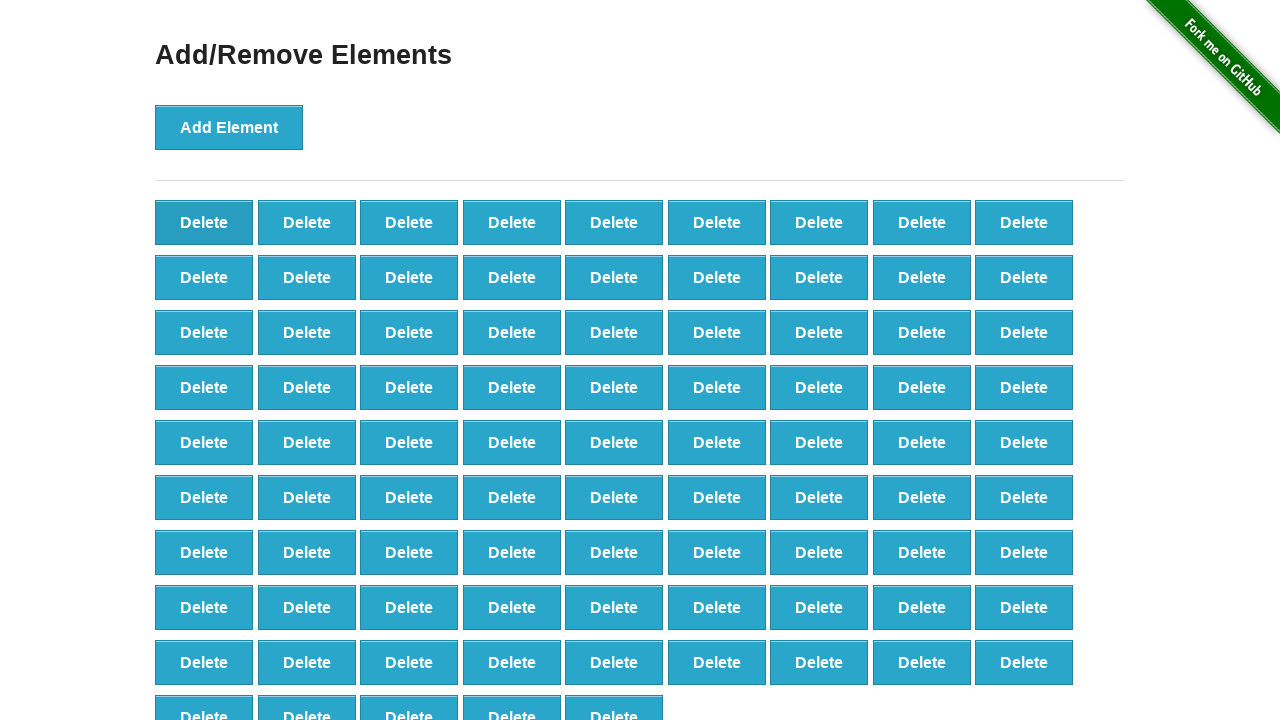

Clicked 'Delete' button (iteration 15/20) at (204, 222) on button[onclick='deleteElement()'] >> nth=0
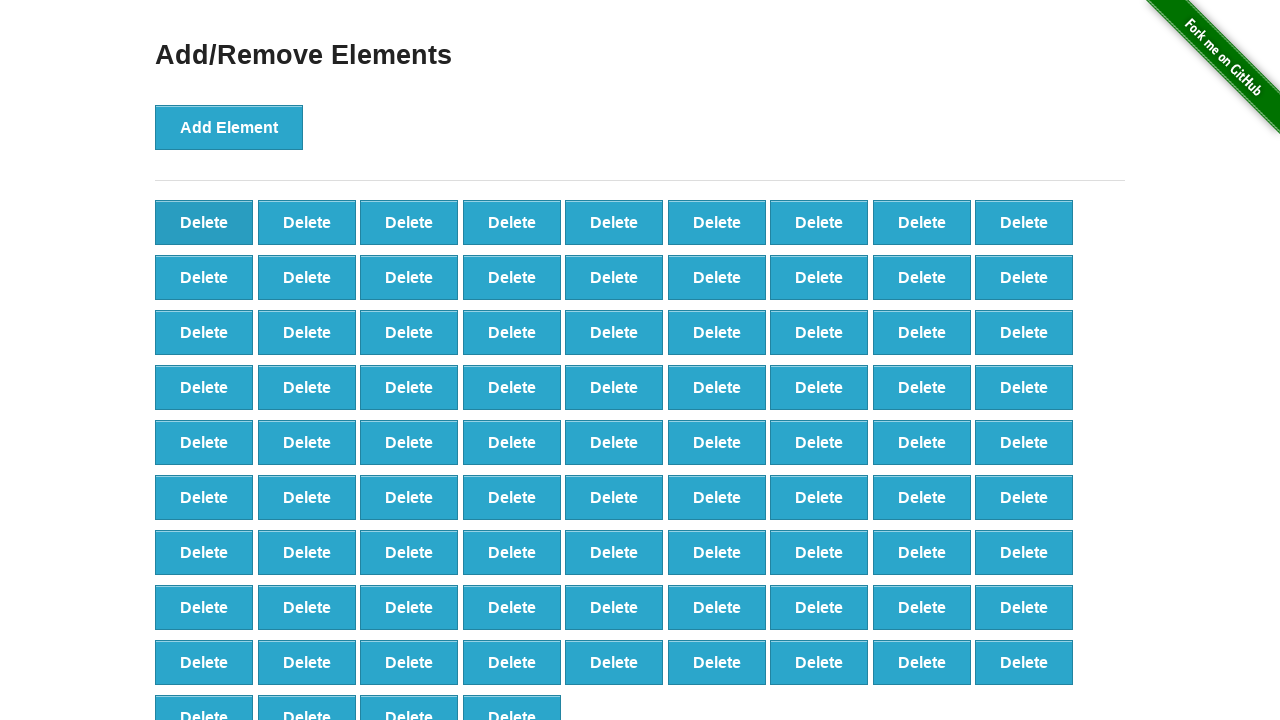

Clicked 'Delete' button (iteration 16/20) at (204, 222) on button[onclick='deleteElement()'] >> nth=0
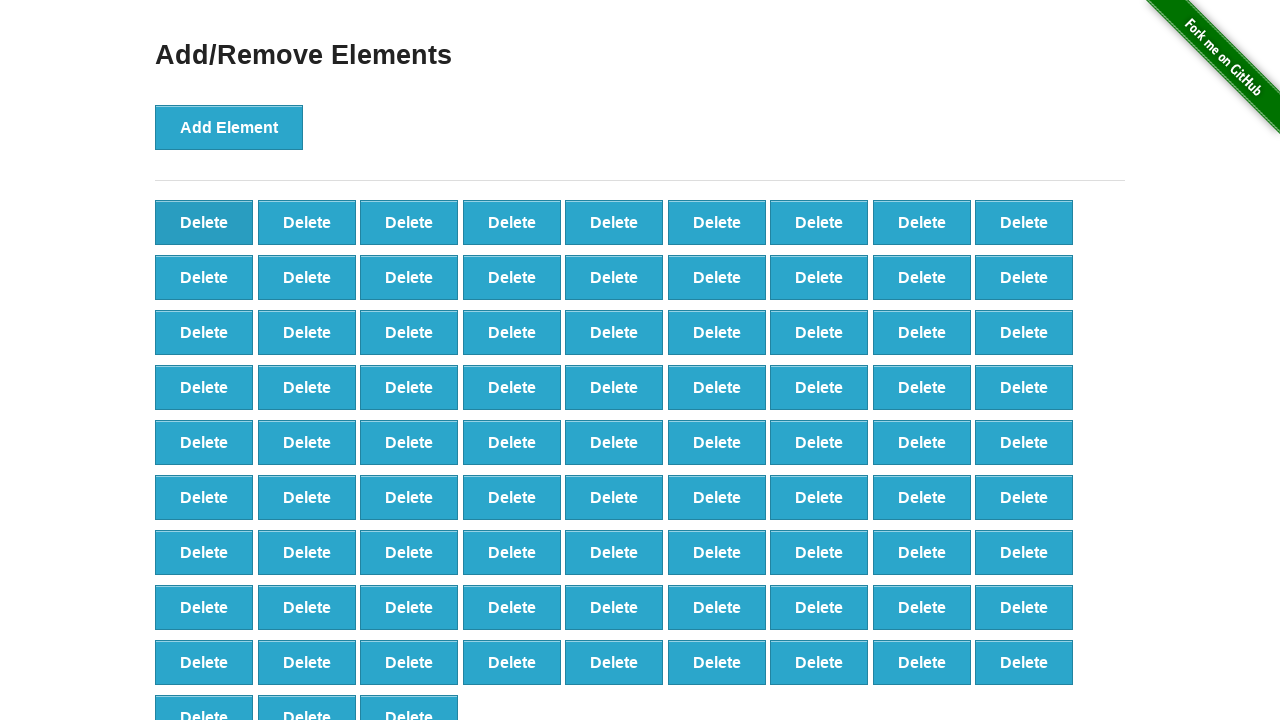

Clicked 'Delete' button (iteration 17/20) at (204, 222) on button[onclick='deleteElement()'] >> nth=0
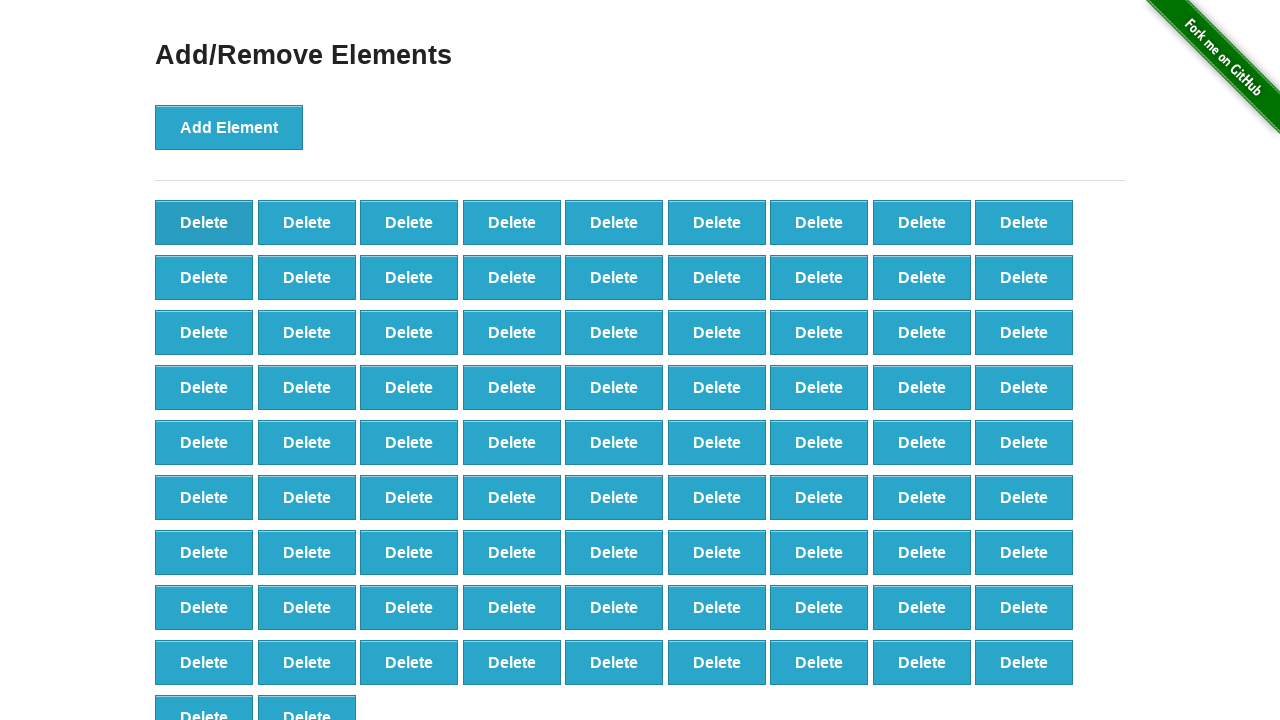

Clicked 'Delete' button (iteration 18/20) at (204, 222) on button[onclick='deleteElement()'] >> nth=0
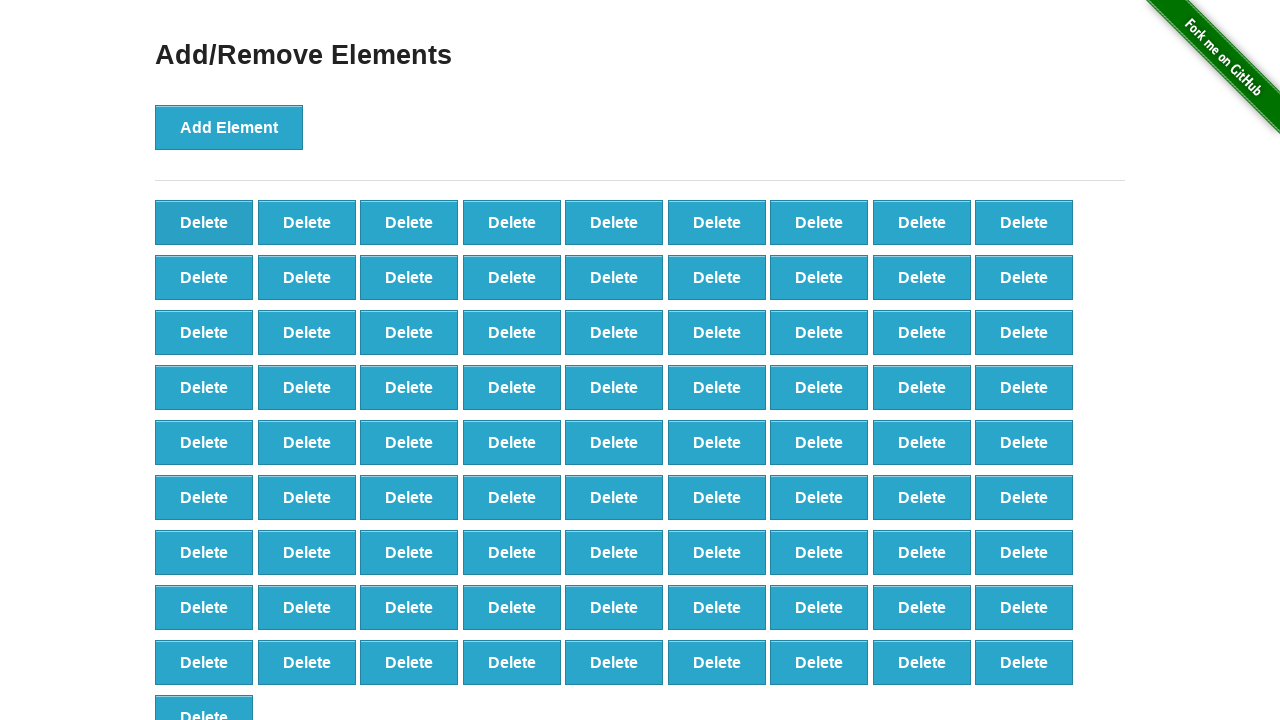

Clicked 'Delete' button (iteration 19/20) at (204, 222) on button[onclick='deleteElement()'] >> nth=0
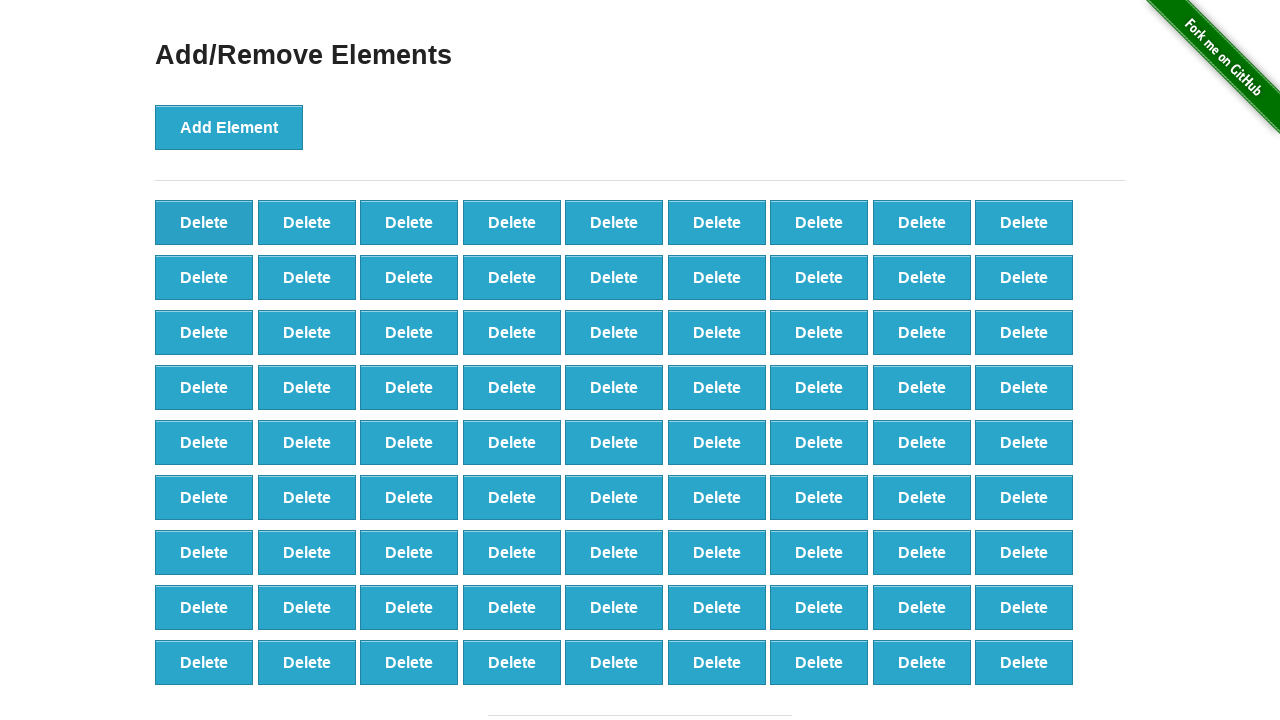

Clicked 'Delete' button (iteration 20/20) at (204, 222) on button[onclick='deleteElement()'] >> nth=0
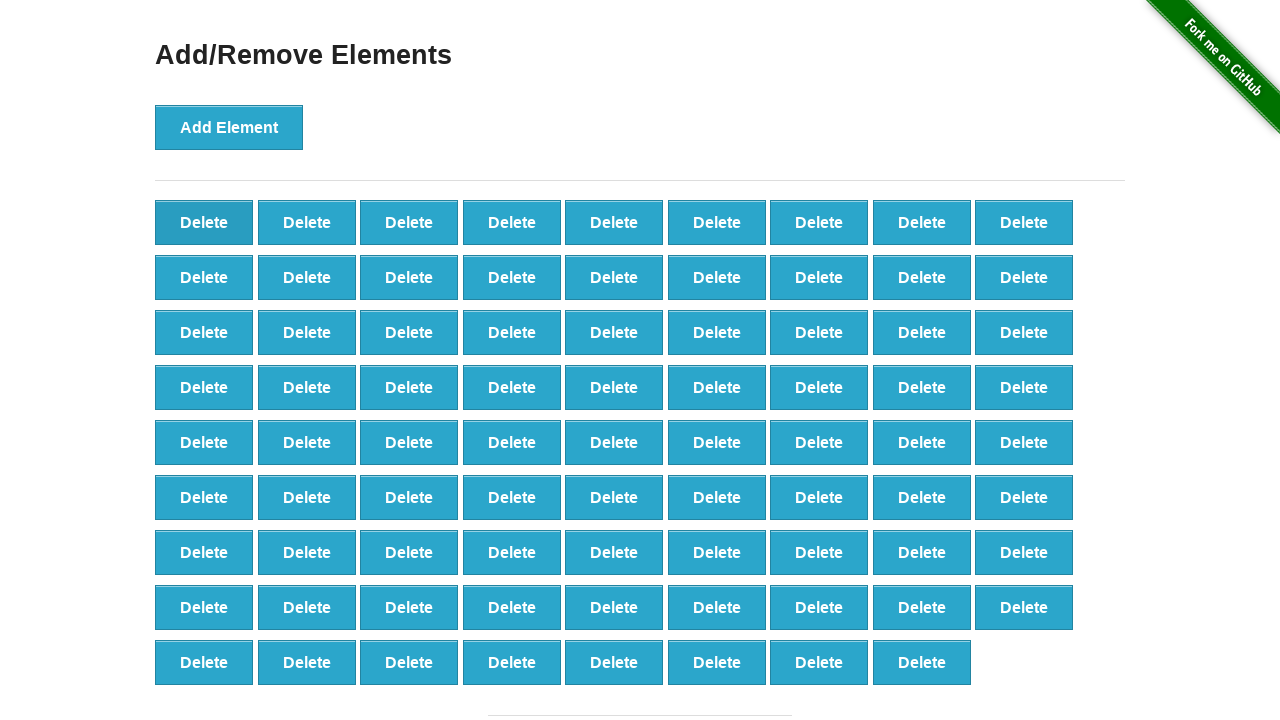

Waited 500ms for DOM to update after deletions
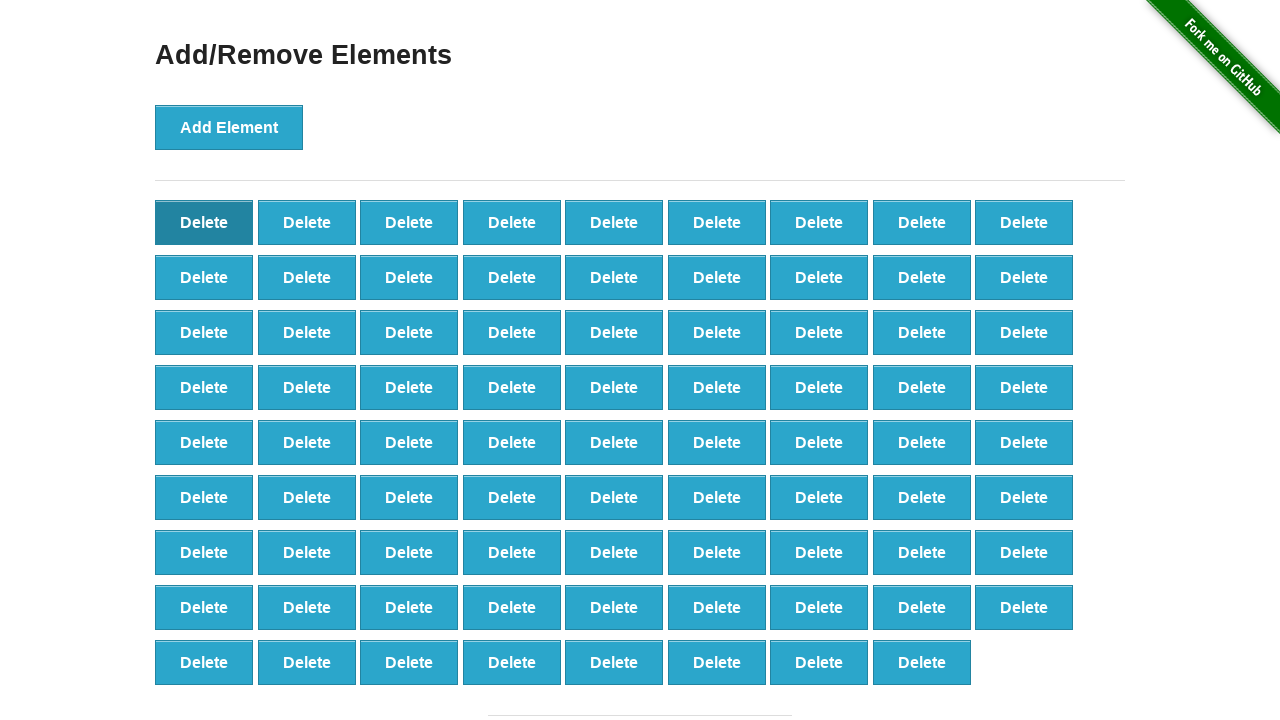

Verified that 80 delete buttons remain after deleting 20
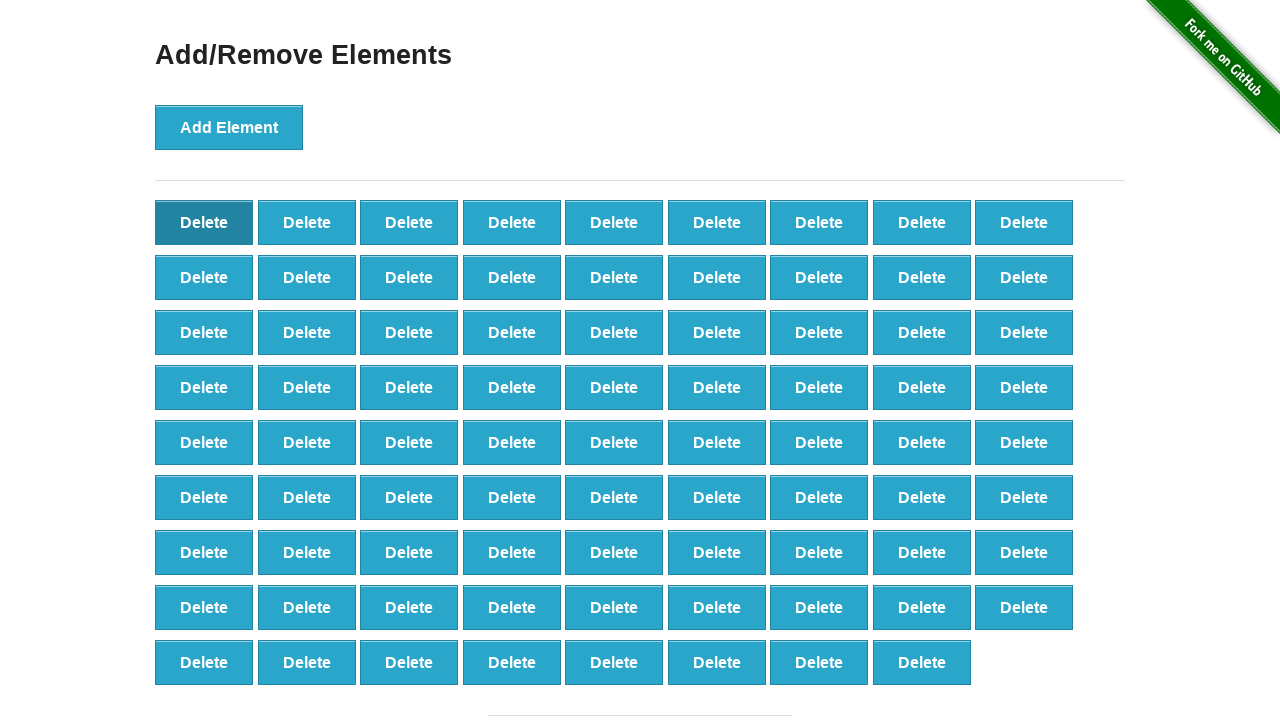

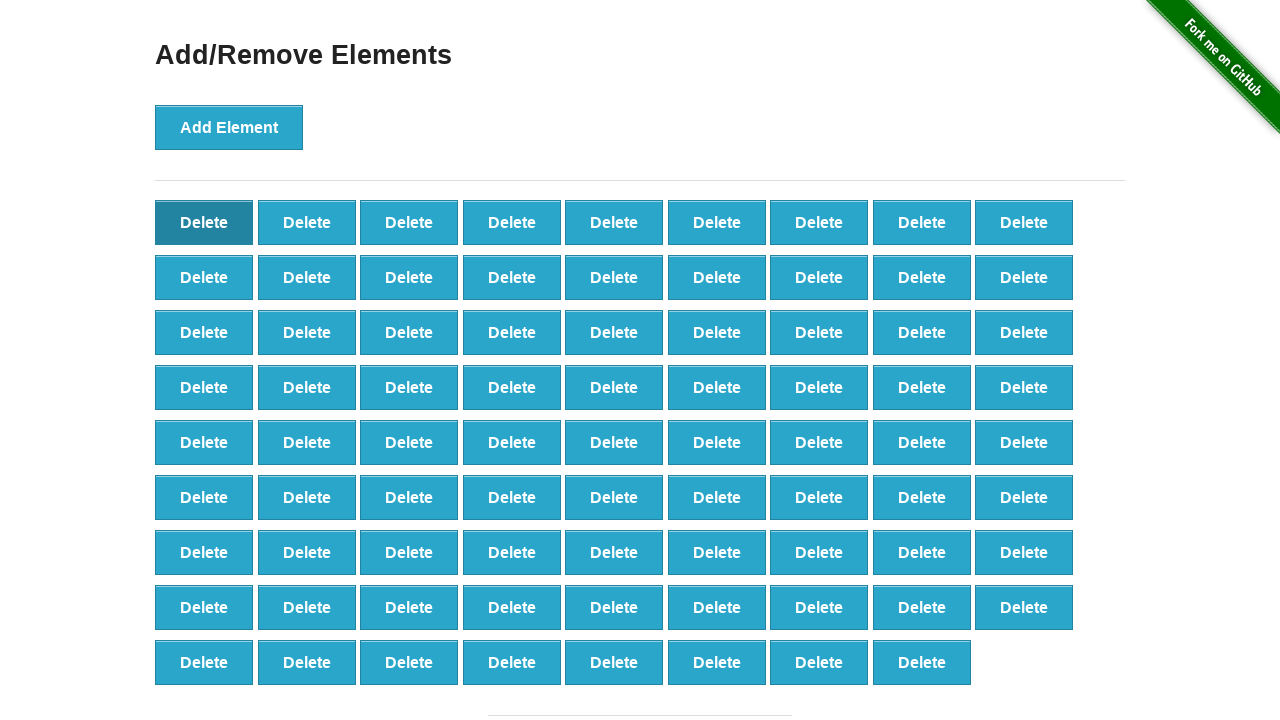